Tests a large form by filling all input fields with random 8-character strings and submitting the form by clicking the submit button.

Starting URL: http://suninjuly.github.io/huge_form.html

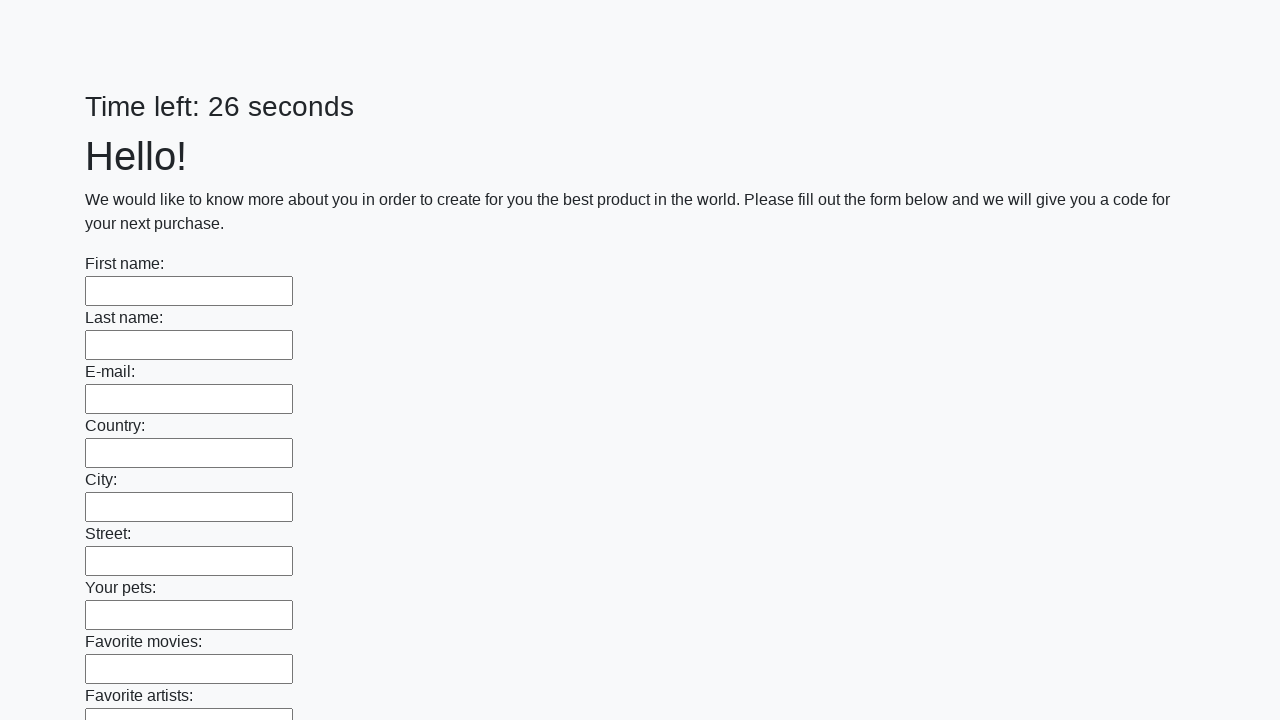

Navigated to huge form page
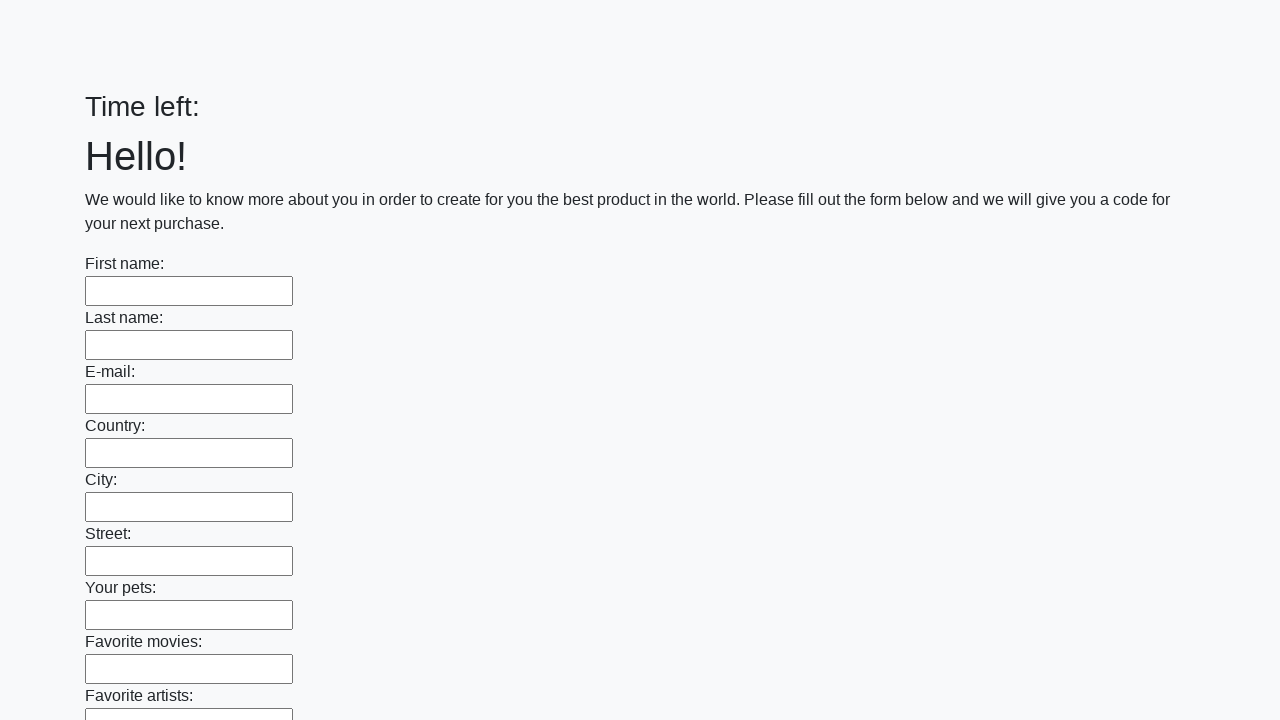

Filled input field with random 8-character string 'ywcgsanf' on input >> nth=0
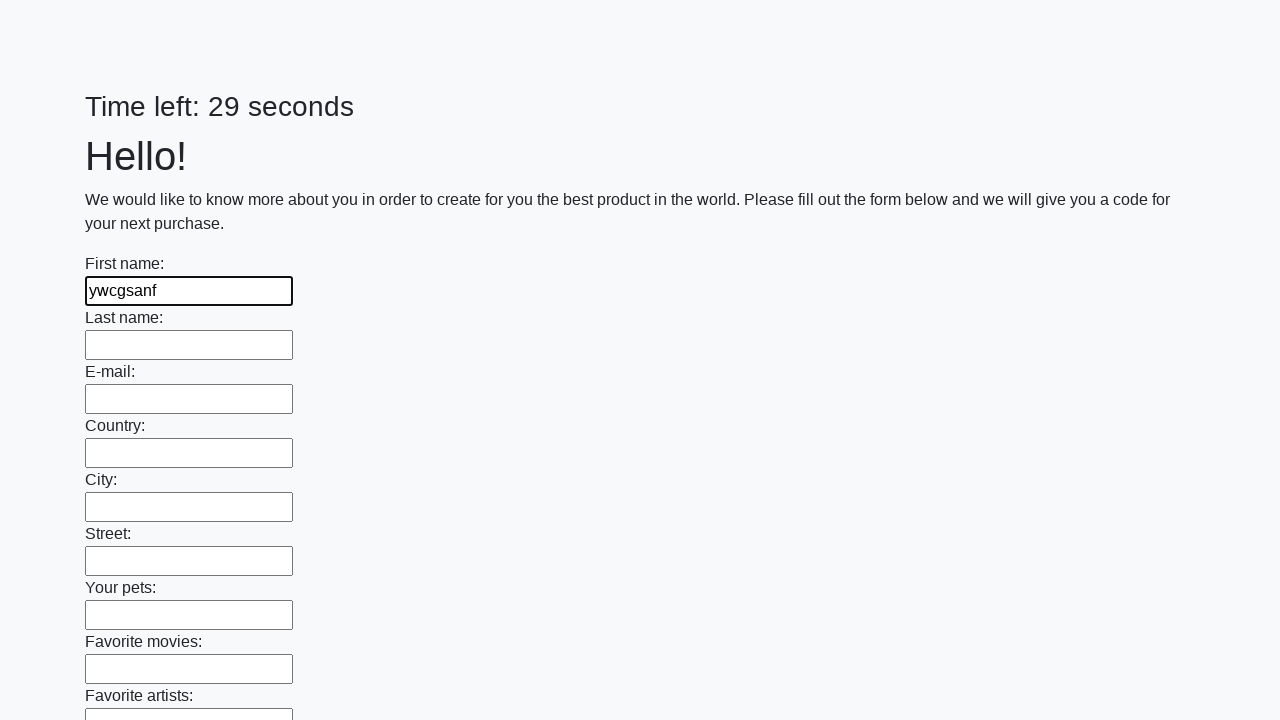

Filled input field with random 8-character string 'fmauoyip' on input >> nth=1
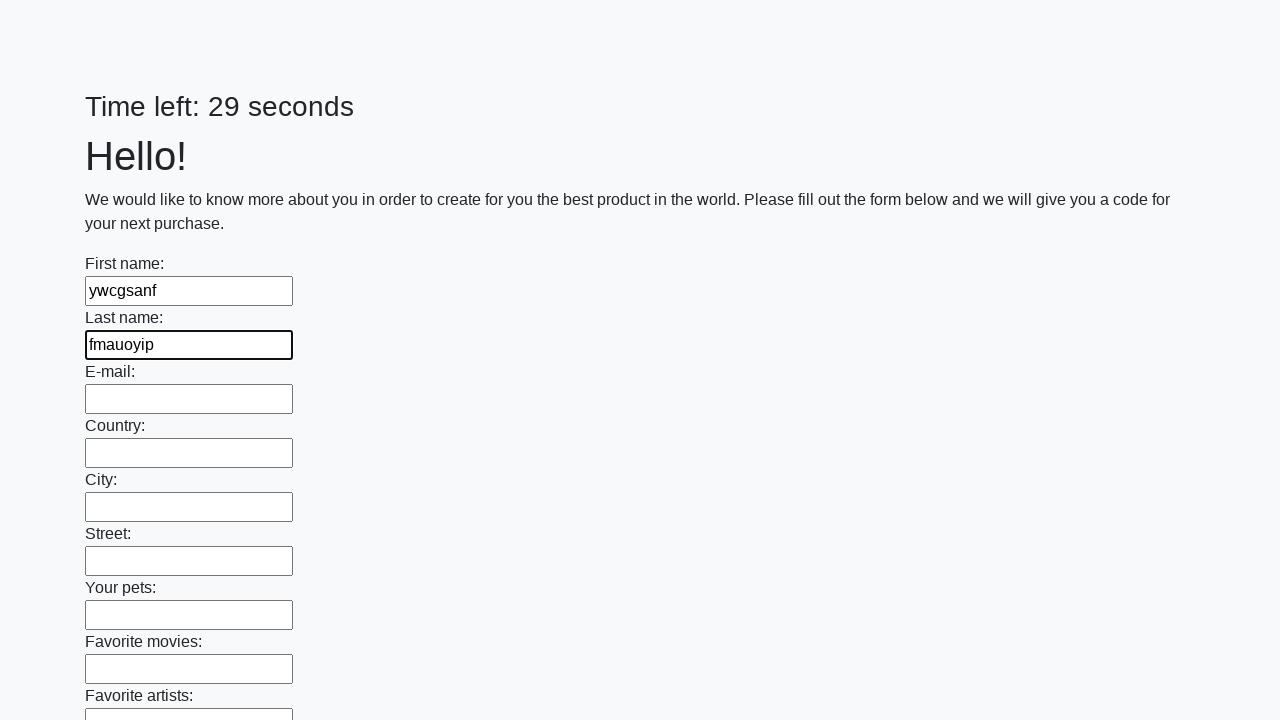

Filled input field with random 8-character string 'ikrwhccy' on input >> nth=2
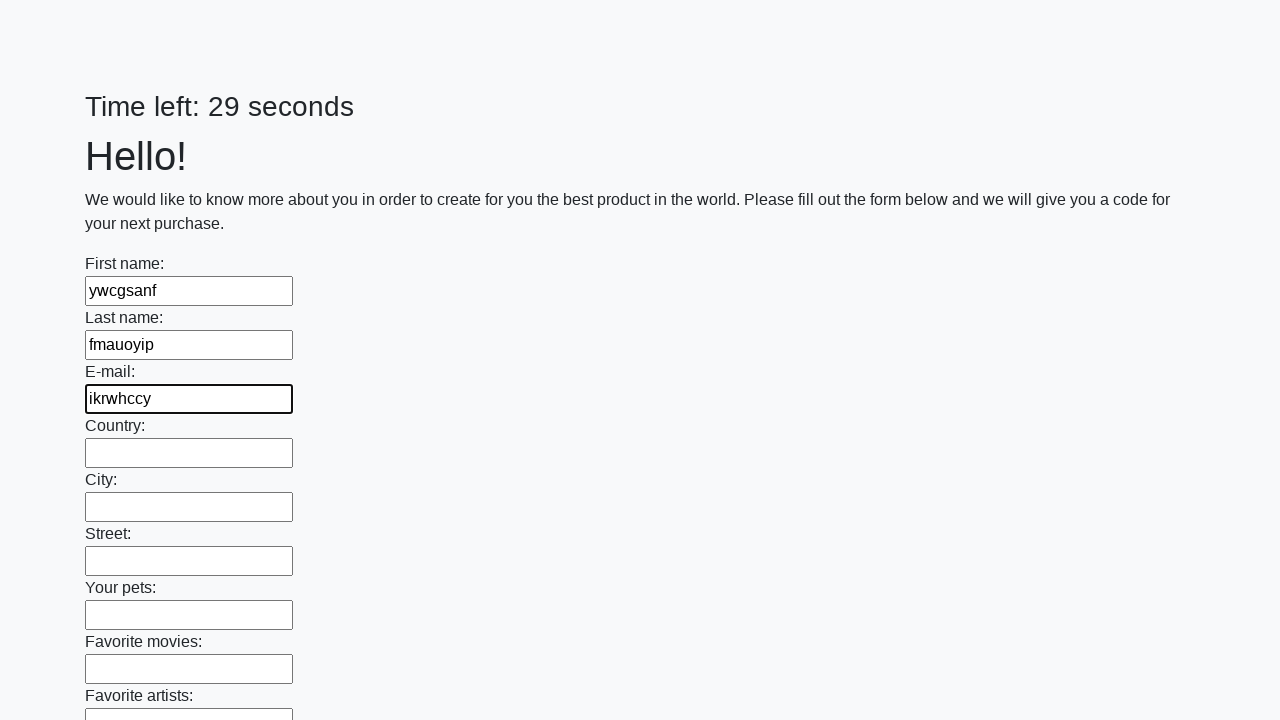

Filled input field with random 8-character string 'mcdclmox' on input >> nth=3
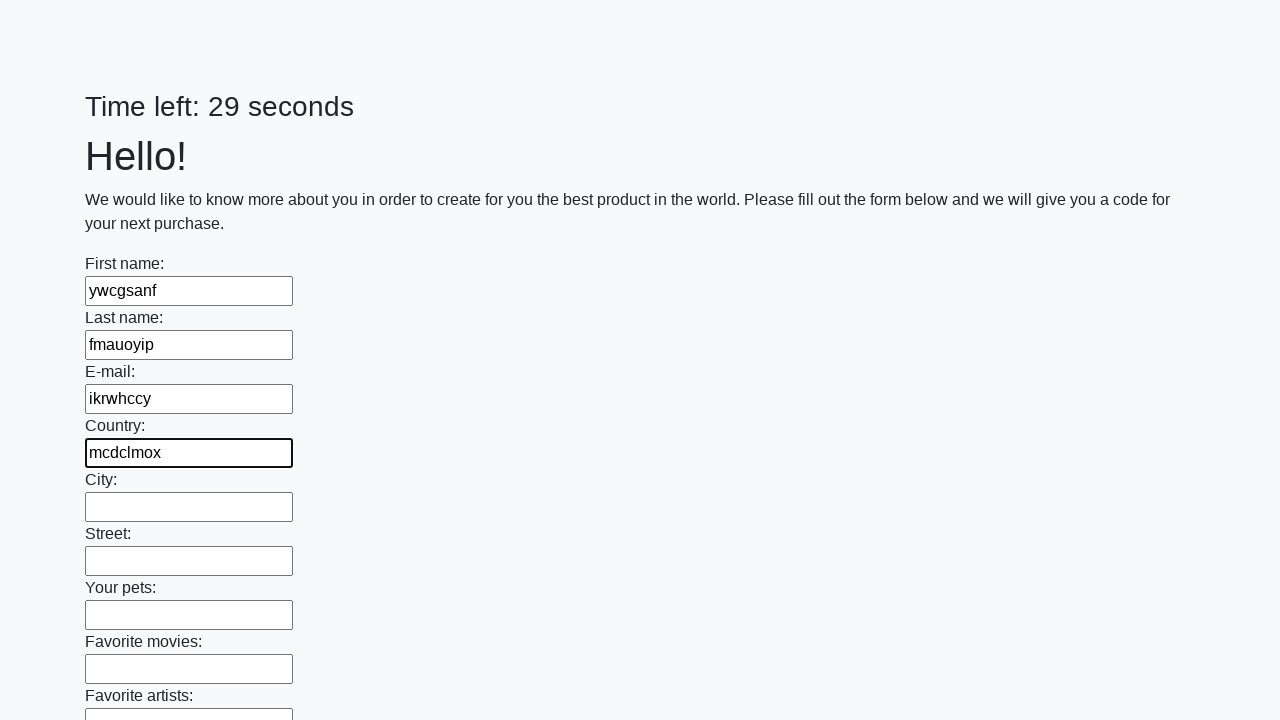

Filled input field with random 8-character string 'gtcdbgqc' on input >> nth=4
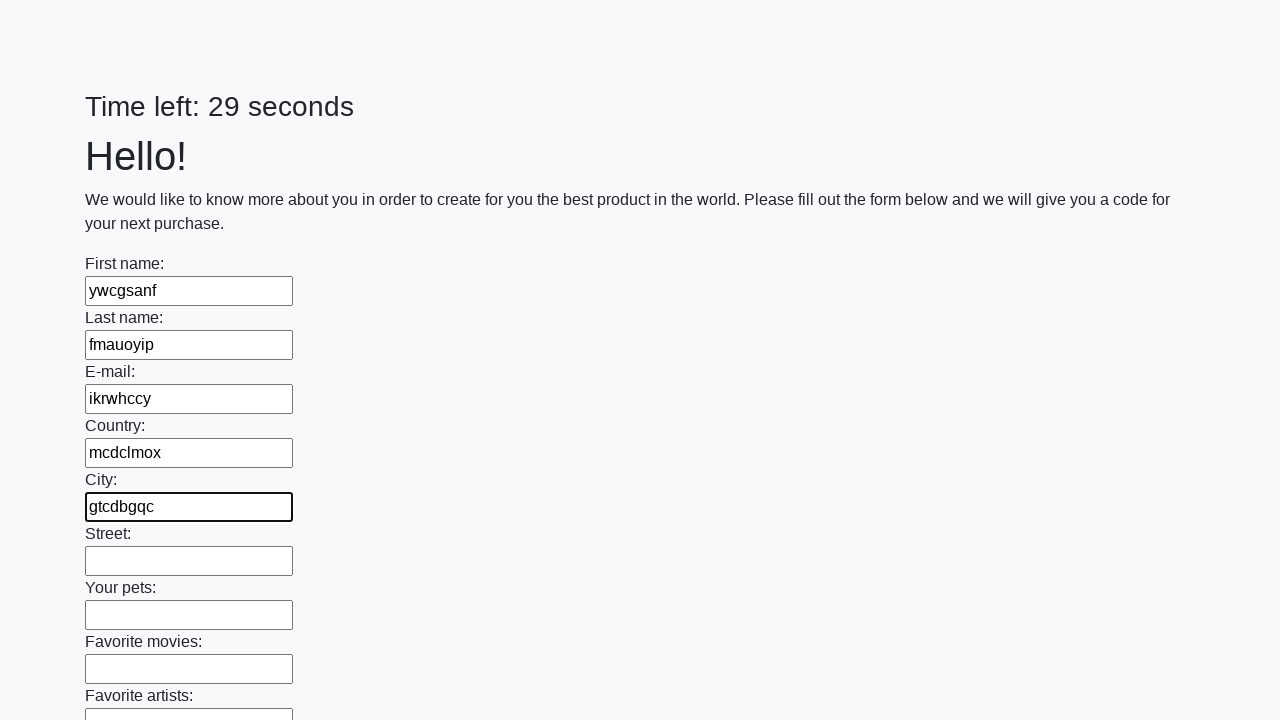

Filled input field with random 8-character string 'xonrahmh' on input >> nth=5
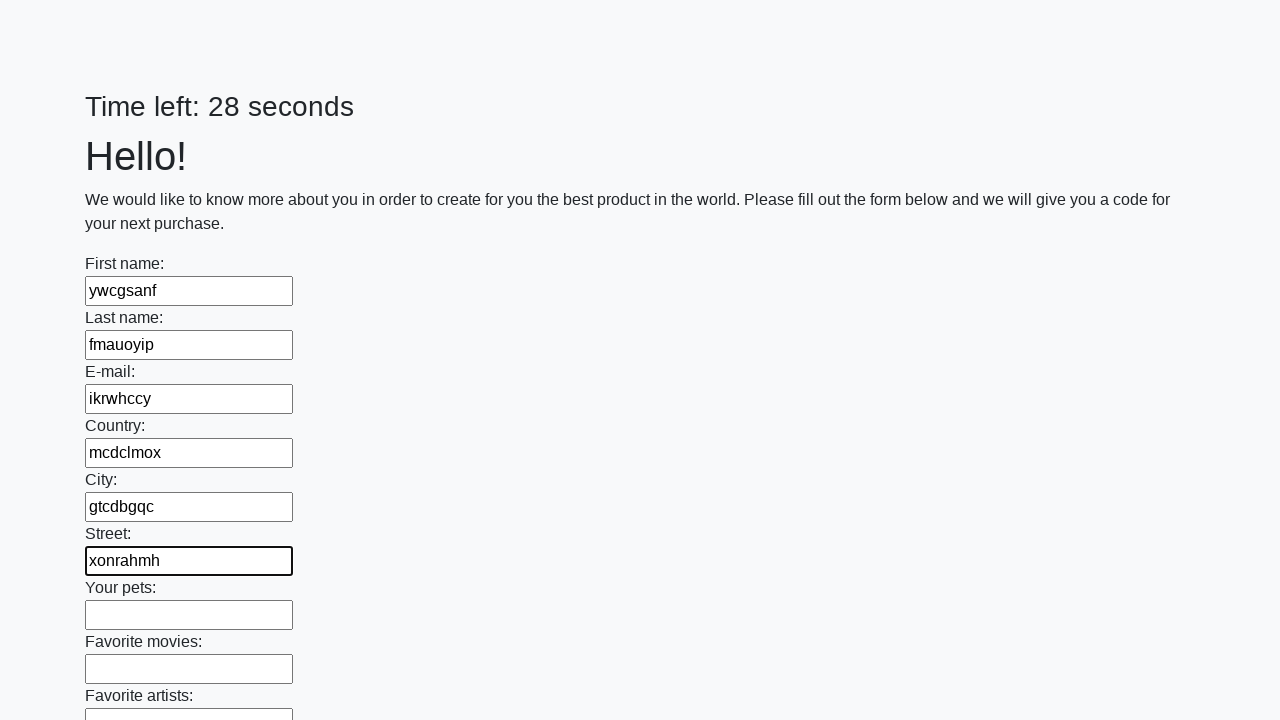

Filled input field with random 8-character string 'bamlpvys' on input >> nth=6
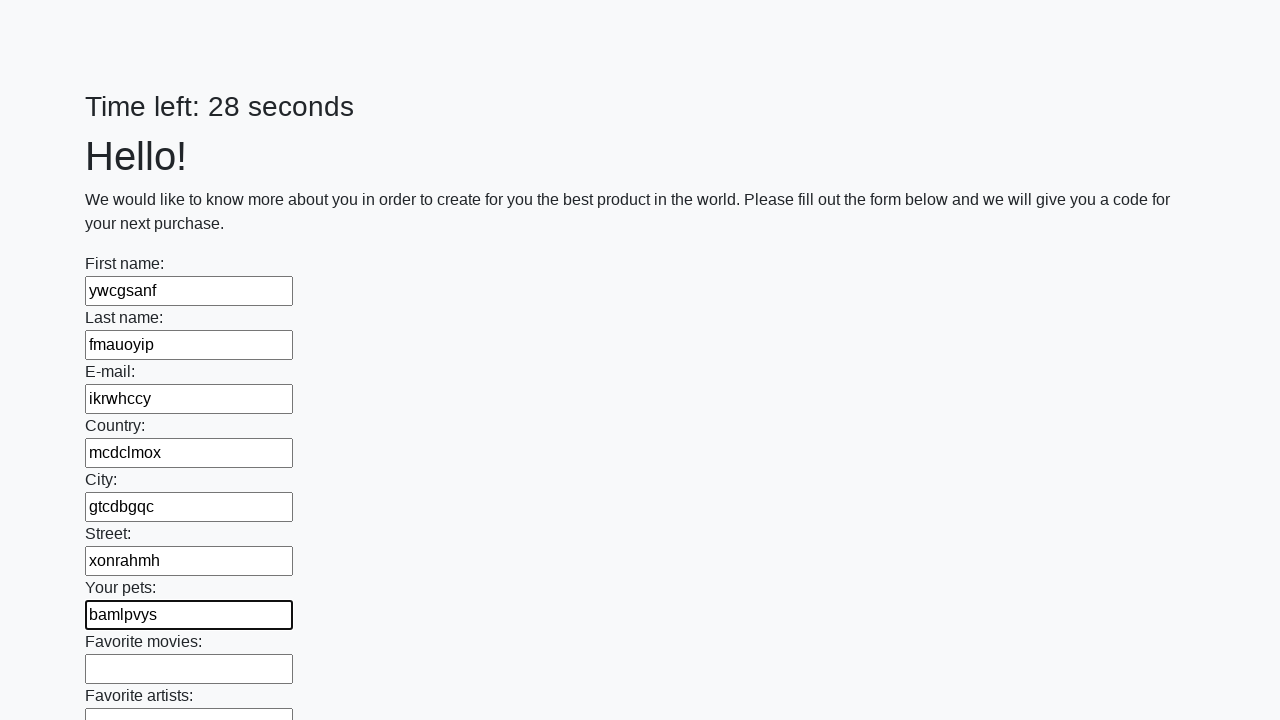

Filled input field with random 8-character string 'yebwlipk' on input >> nth=7
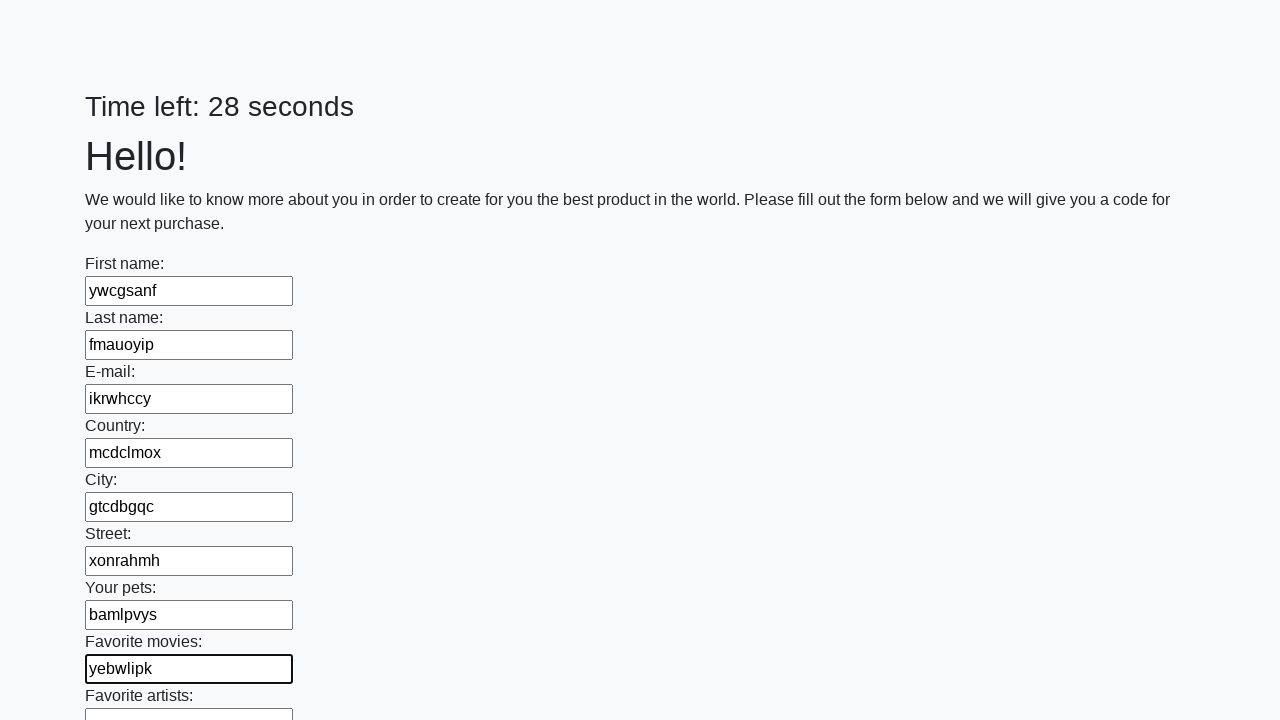

Filled input field with random 8-character string 'xhnzjwpd' on input >> nth=8
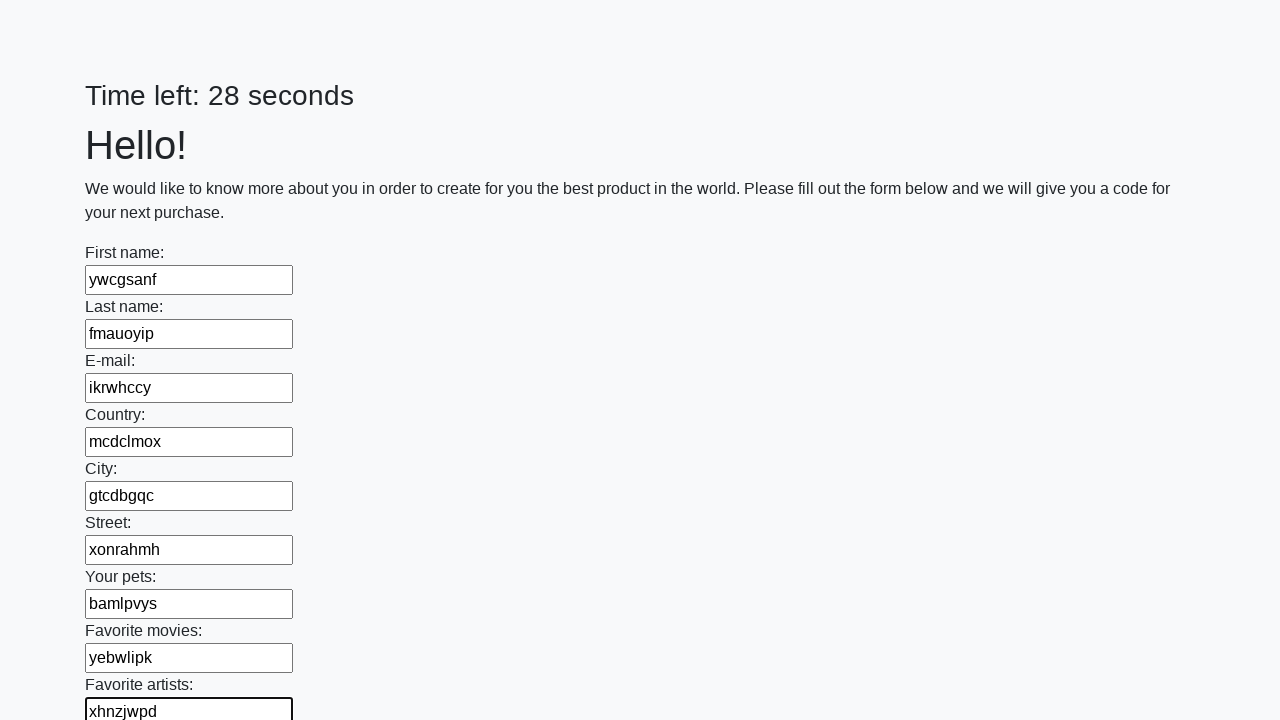

Filled input field with random 8-character string 'mrmouxim' on input >> nth=9
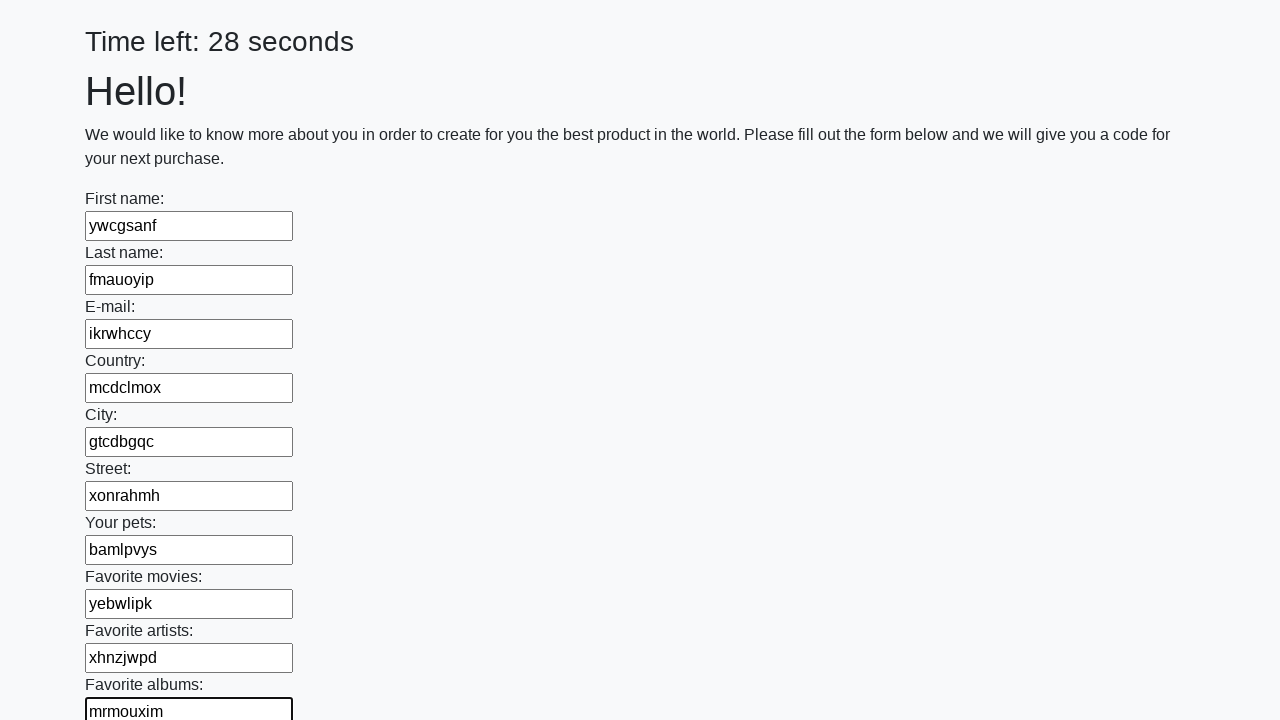

Filled input field with random 8-character string 'qjmjpdfb' on input >> nth=10
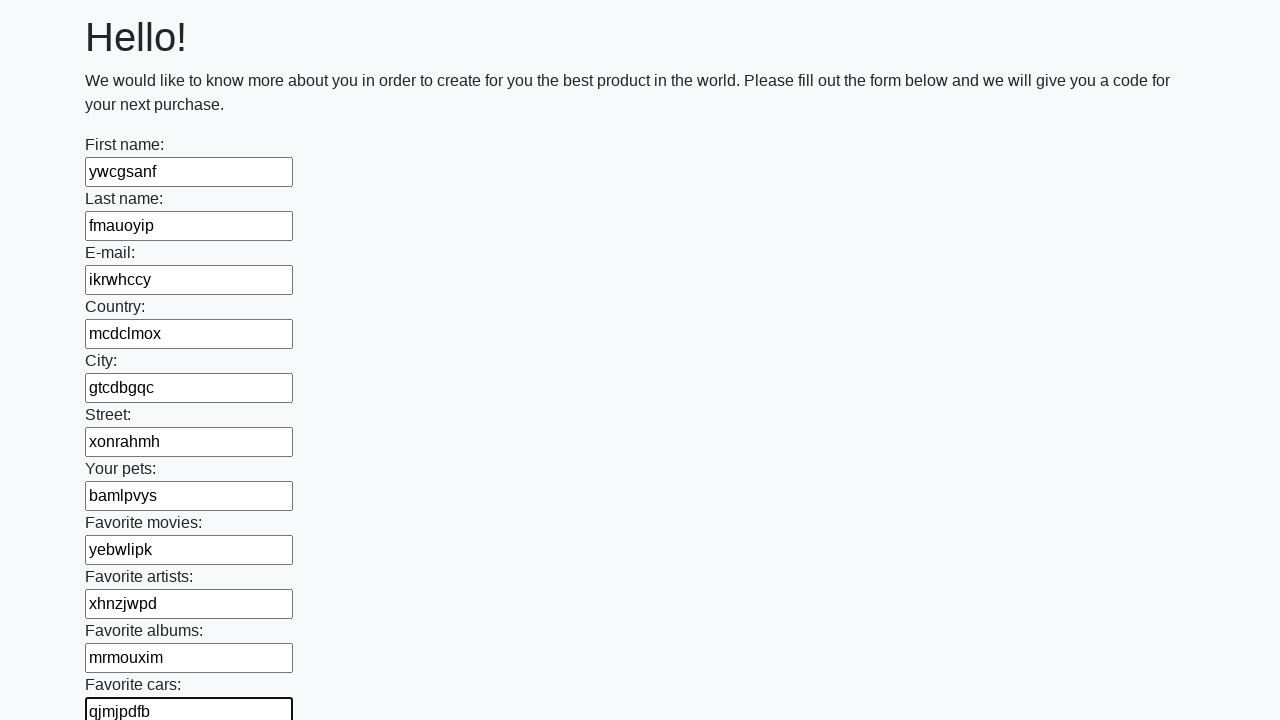

Filled input field with random 8-character string 'mdrnrbzd' on input >> nth=11
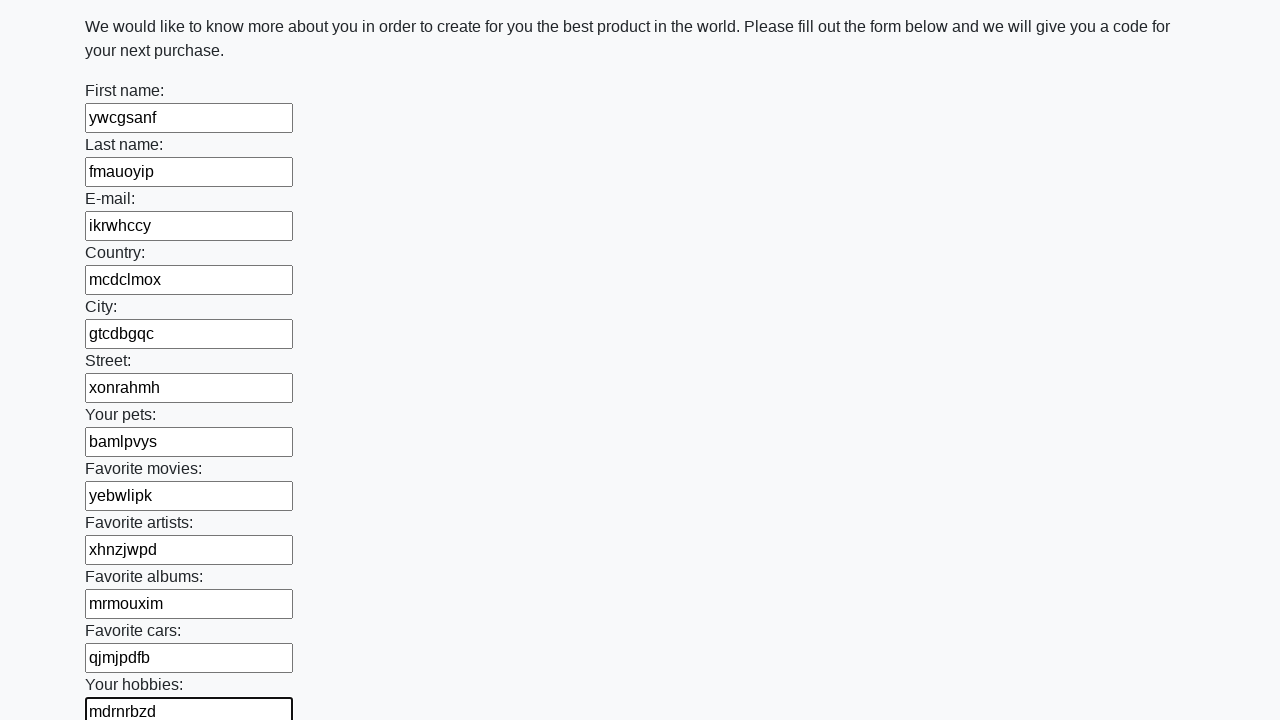

Filled input field with random 8-character string 'ilktqlte' on input >> nth=12
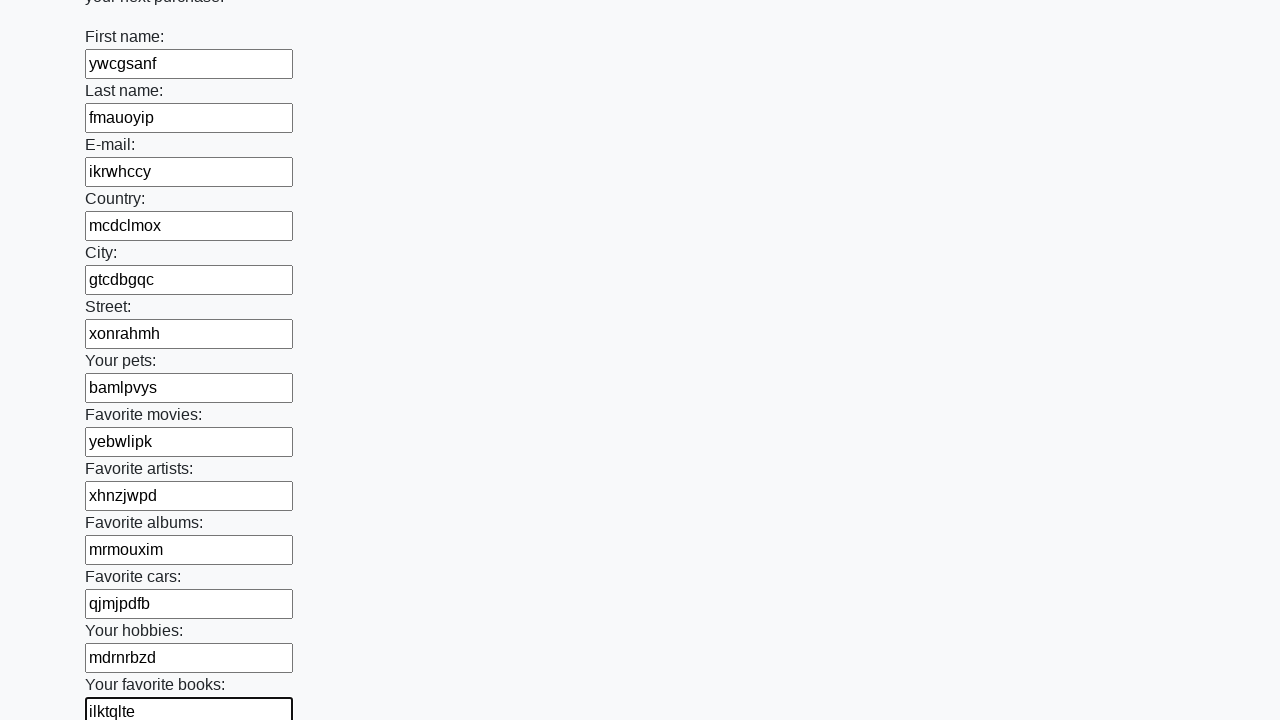

Filled input field with random 8-character string 'lfgdhjce' on input >> nth=13
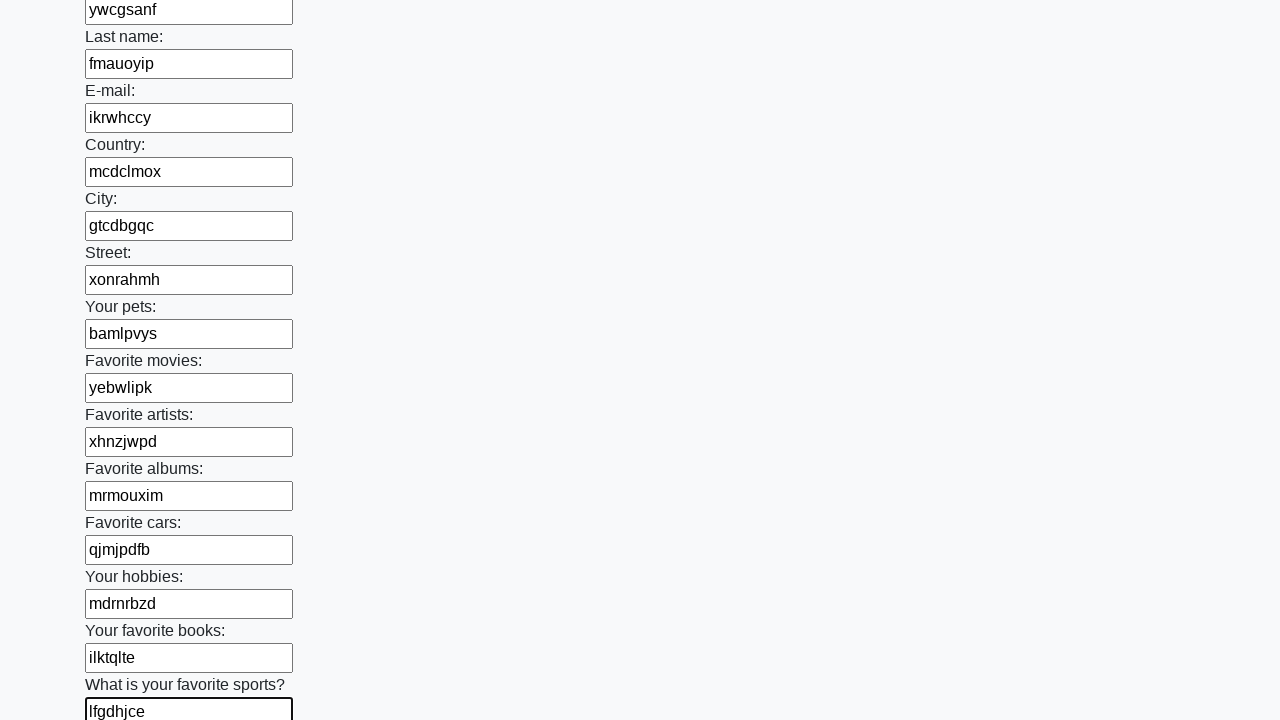

Filled input field with random 8-character string 'betoljrj' on input >> nth=14
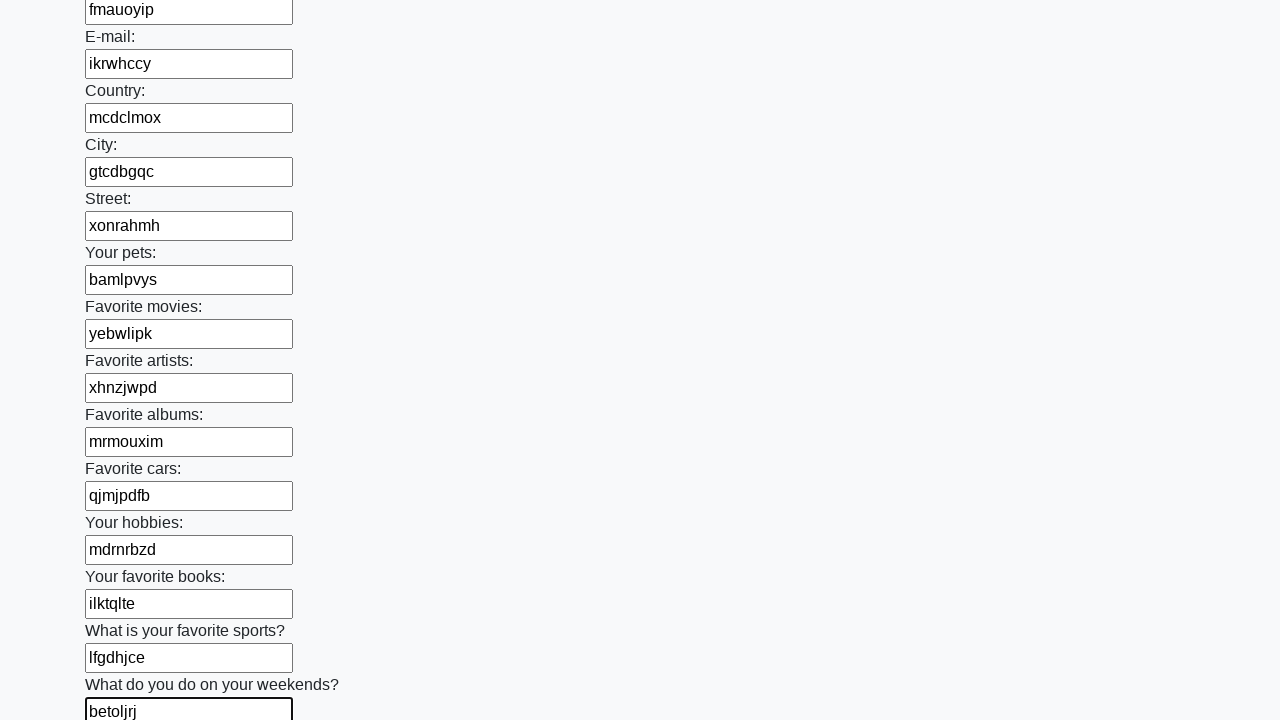

Filled input field with random 8-character string 'yaskuxcm' on input >> nth=15
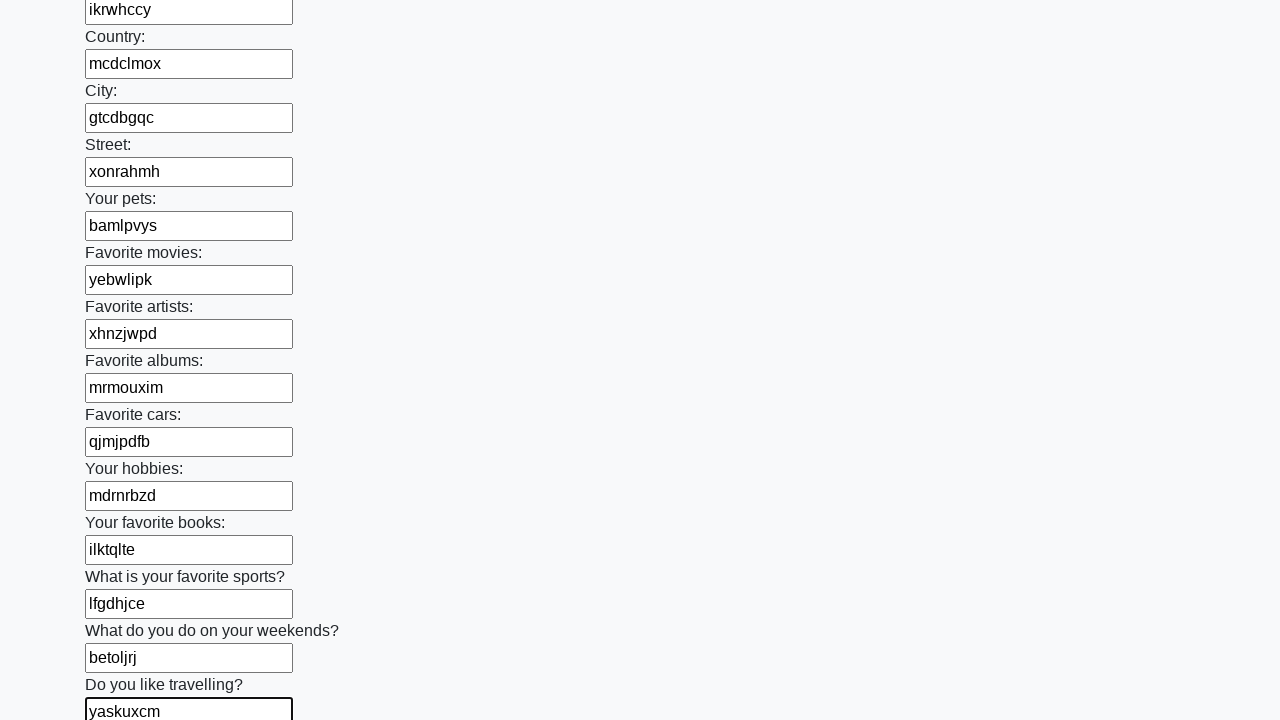

Filled input field with random 8-character string 'ajycurtb' on input >> nth=16
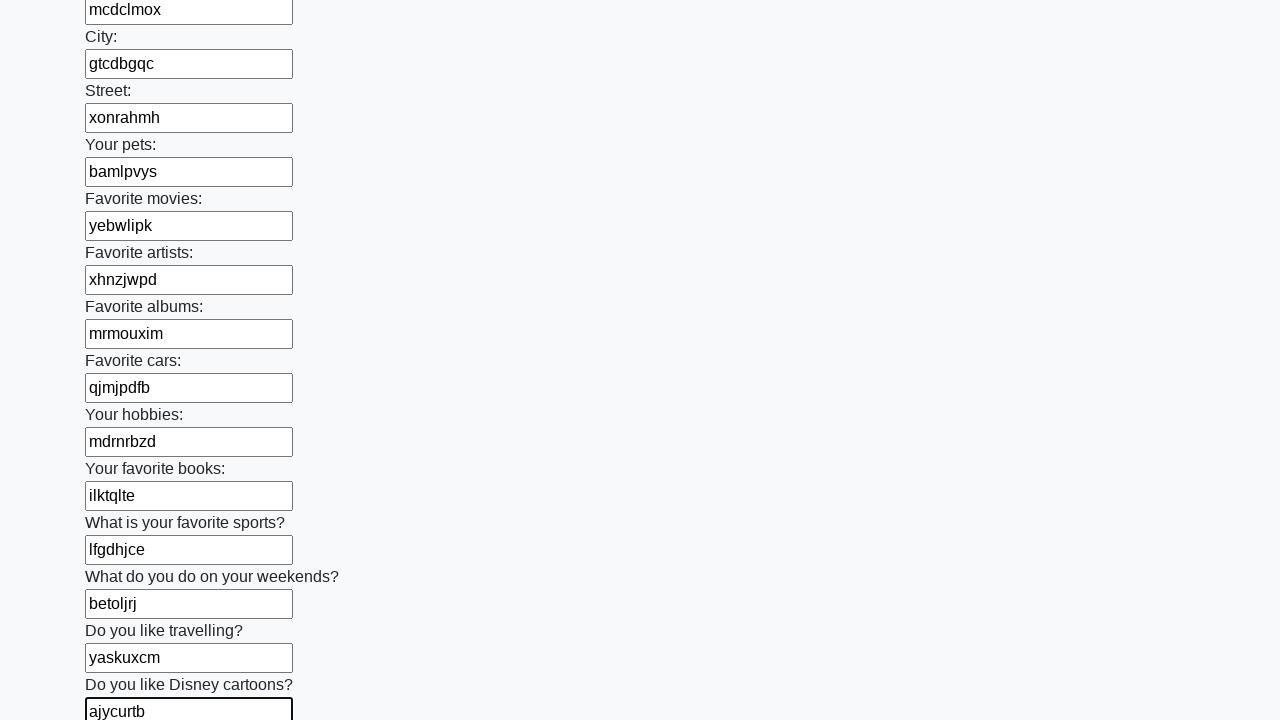

Filled input field with random 8-character string 'bwjupkpq' on input >> nth=17
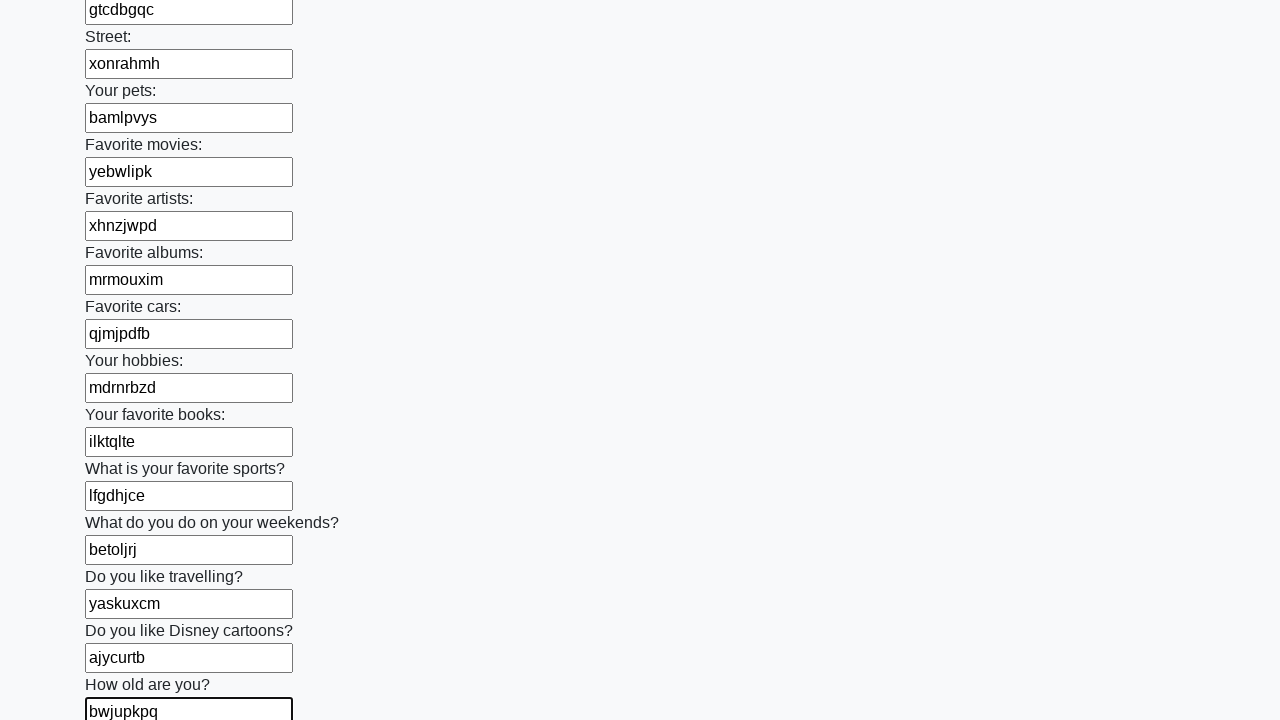

Filled input field with random 8-character string 'kqfxkqbs' on input >> nth=18
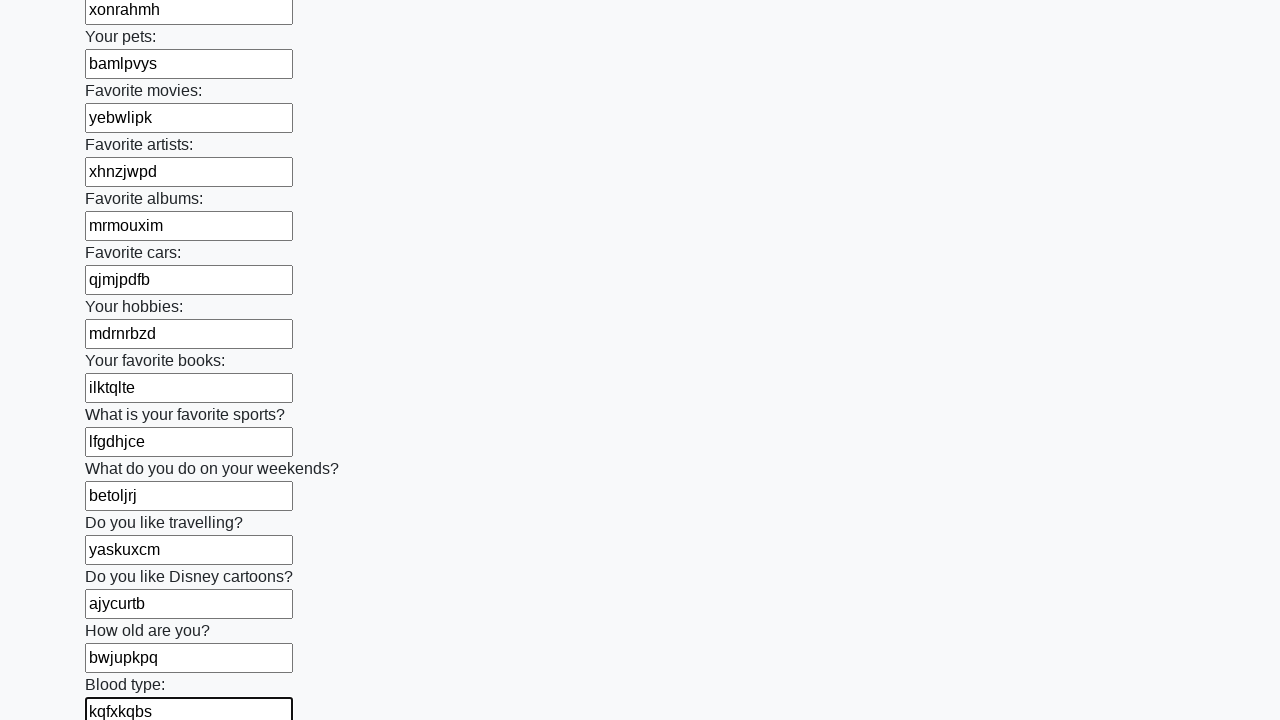

Filled input field with random 8-character string 'pcxqjiez' on input >> nth=19
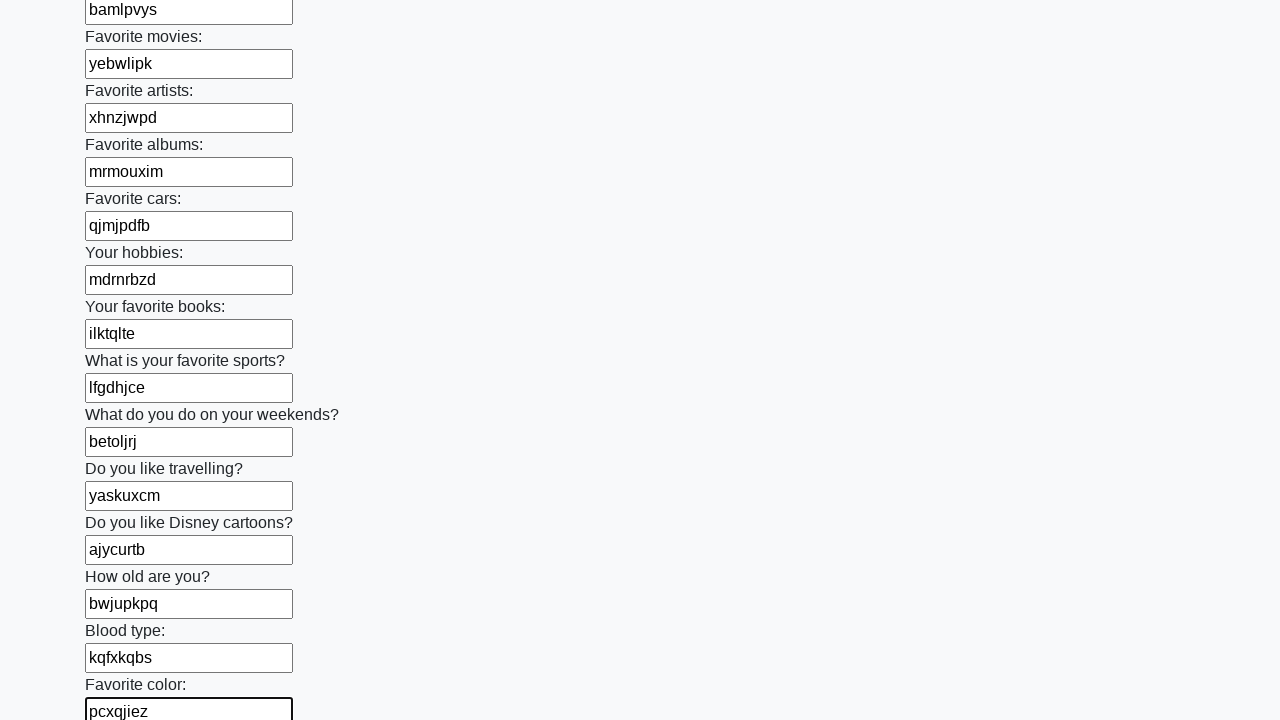

Filled input field with random 8-character string 'reovxdij' on input >> nth=20
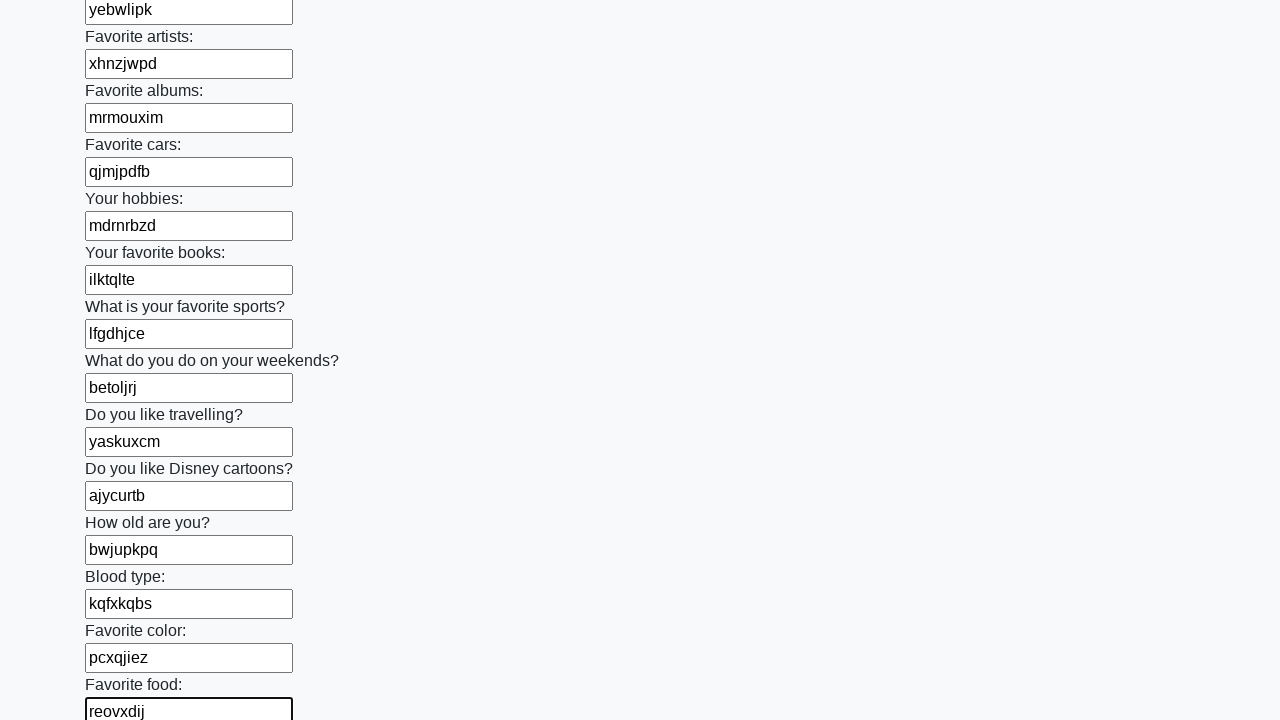

Filled input field with random 8-character string 'yodlztkc' on input >> nth=21
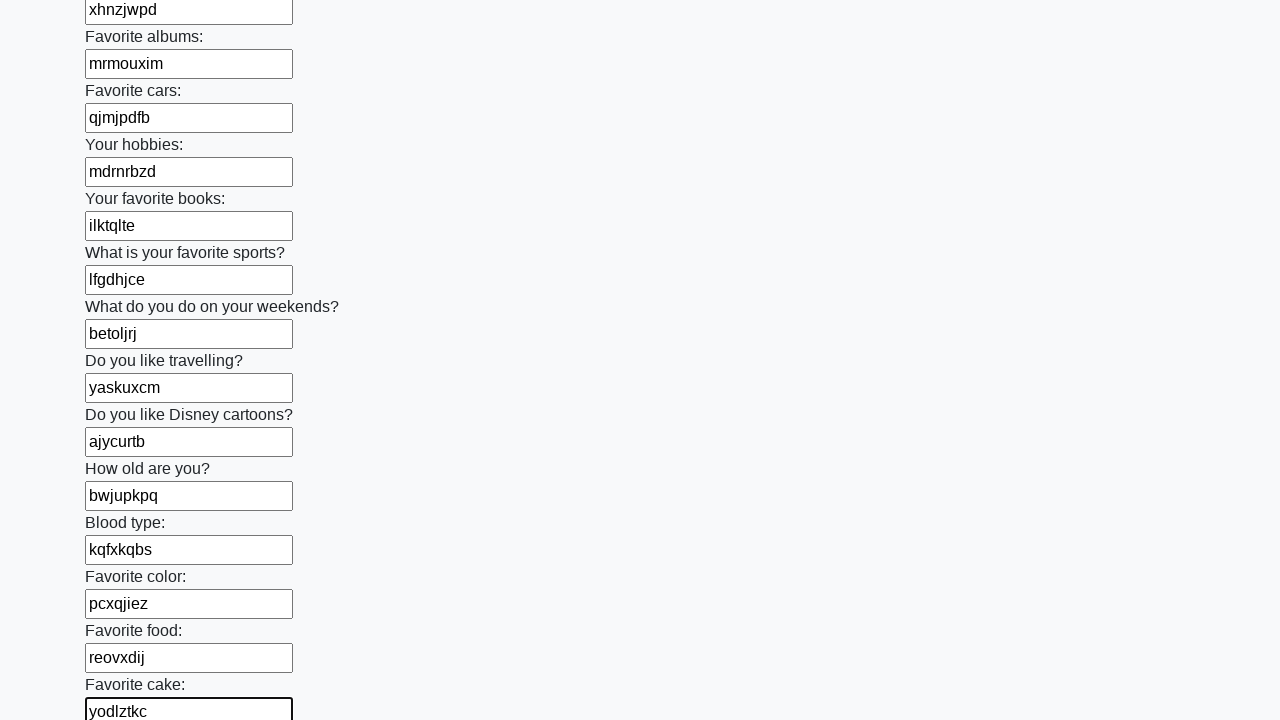

Filled input field with random 8-character string 'jmqxkfxm' on input >> nth=22
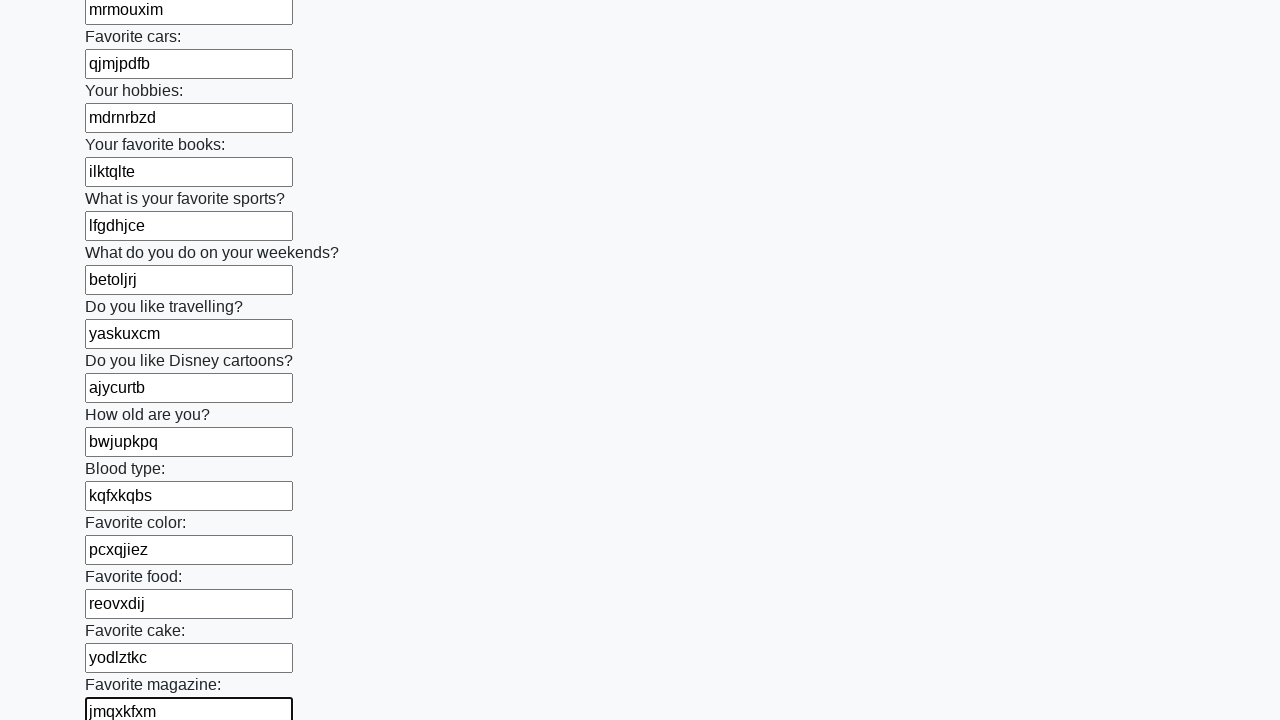

Filled input field with random 8-character string 'gassvnvf' on input >> nth=23
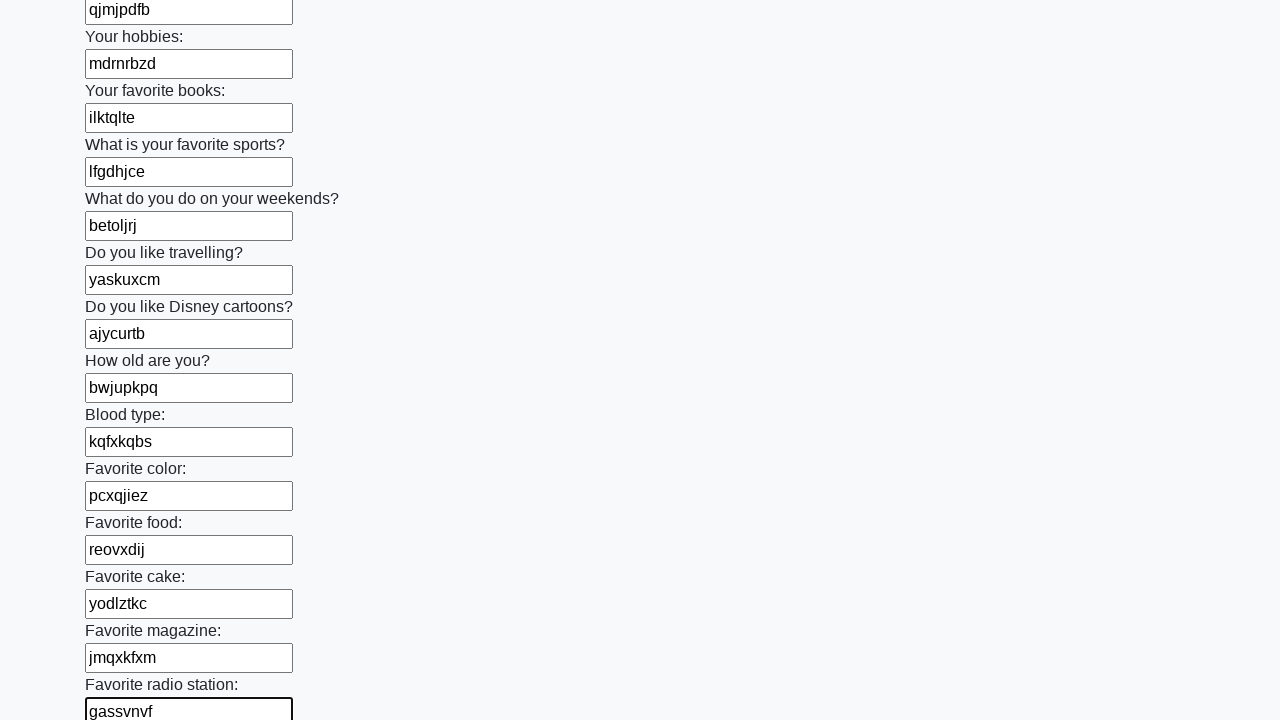

Filled input field with random 8-character string 'cncxjtoy' on input >> nth=24
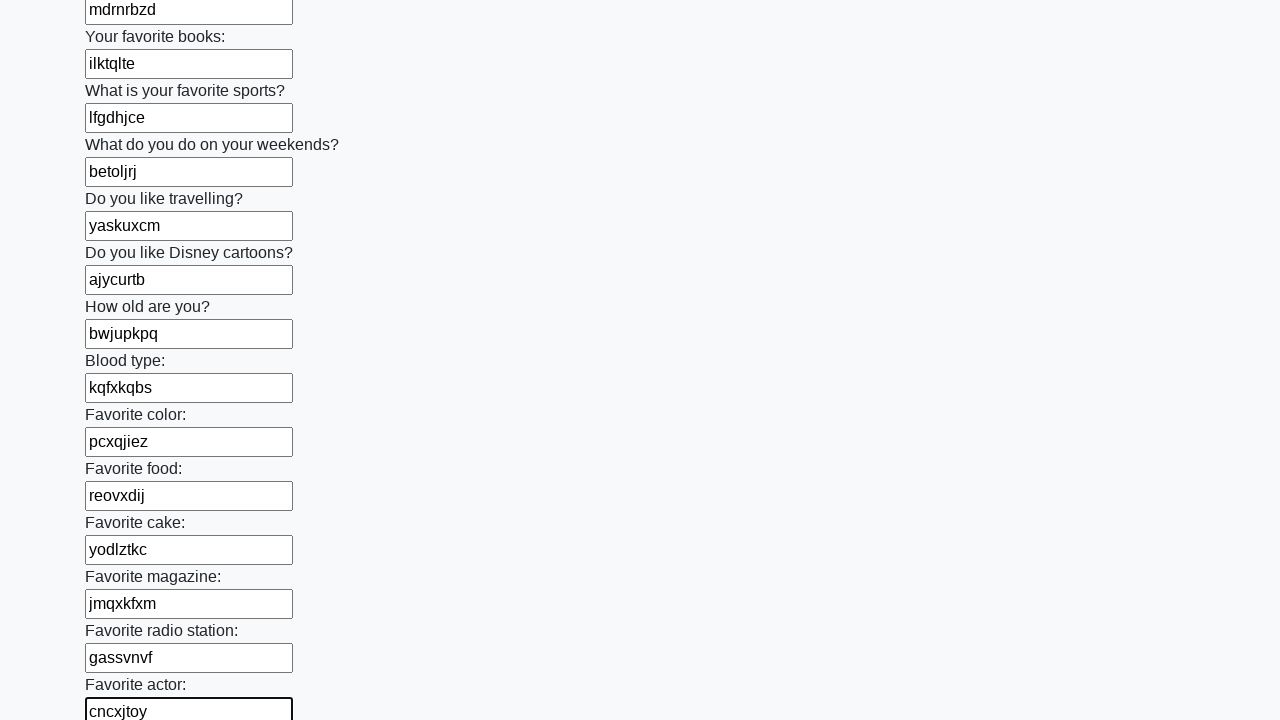

Filled input field with random 8-character string 'shttgywt' on input >> nth=25
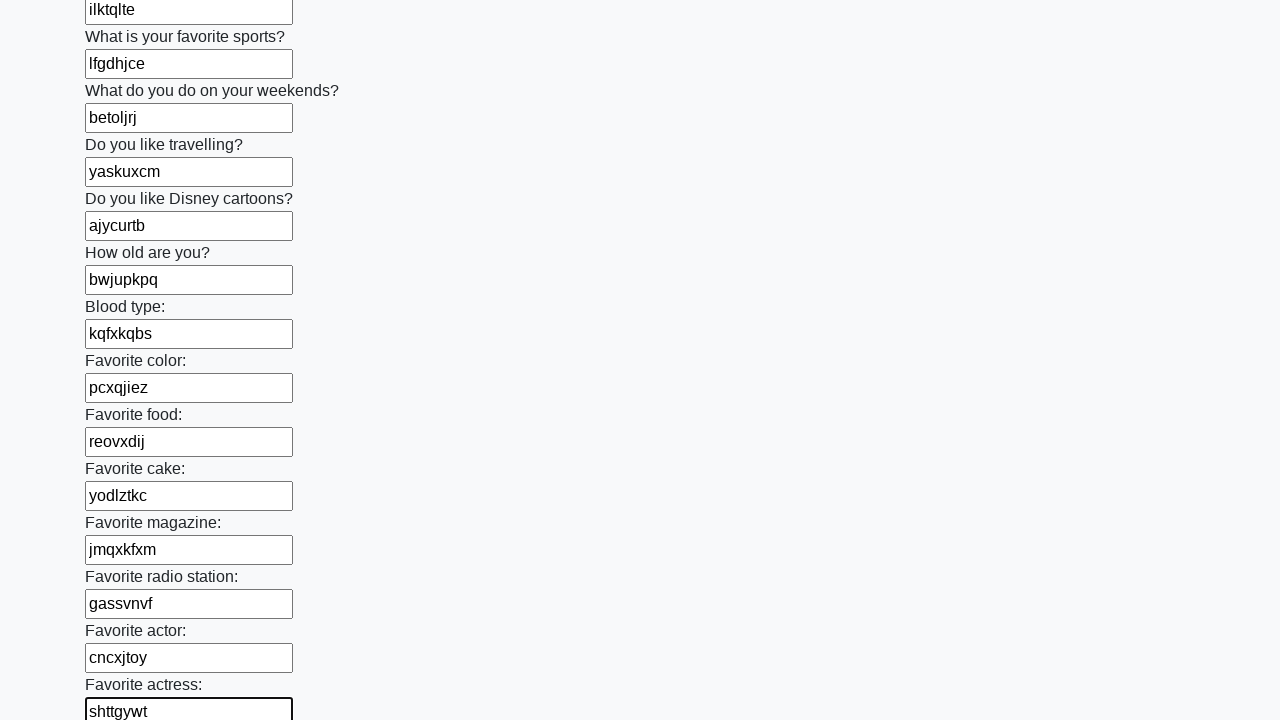

Filled input field with random 8-character string 'clqfgrmm' on input >> nth=26
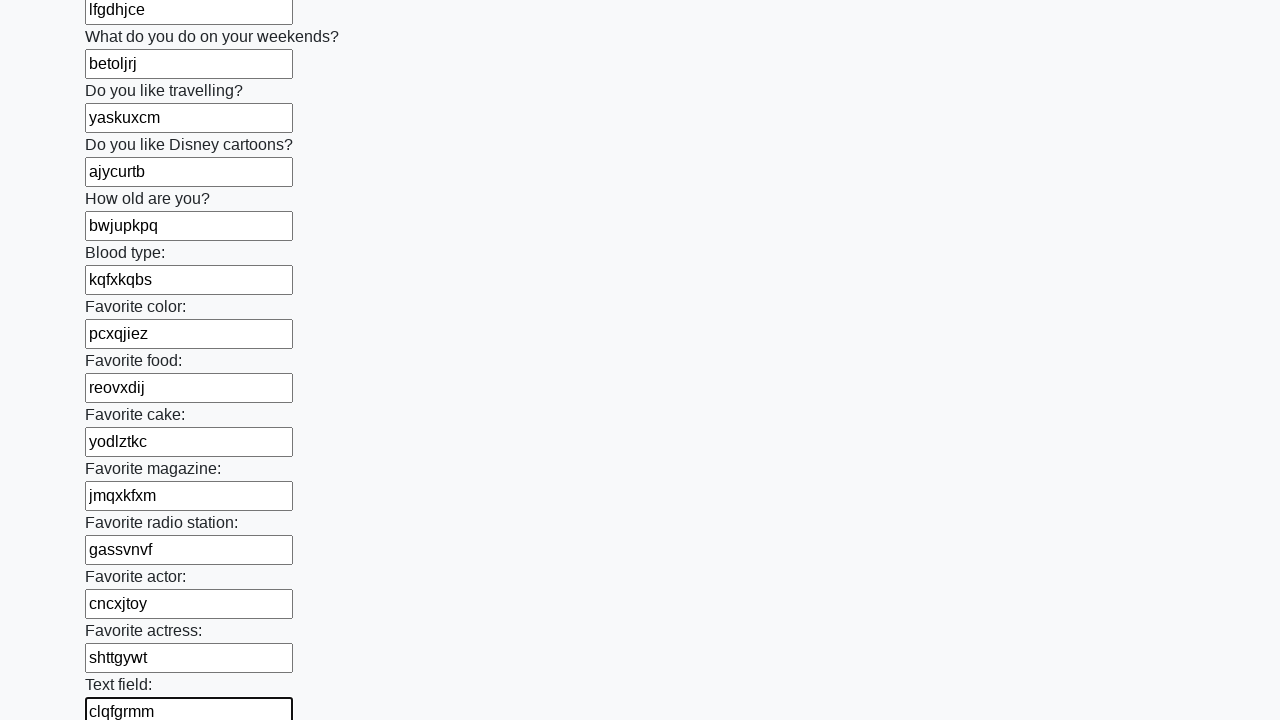

Filled input field with random 8-character string 'fgqcawtx' on input >> nth=27
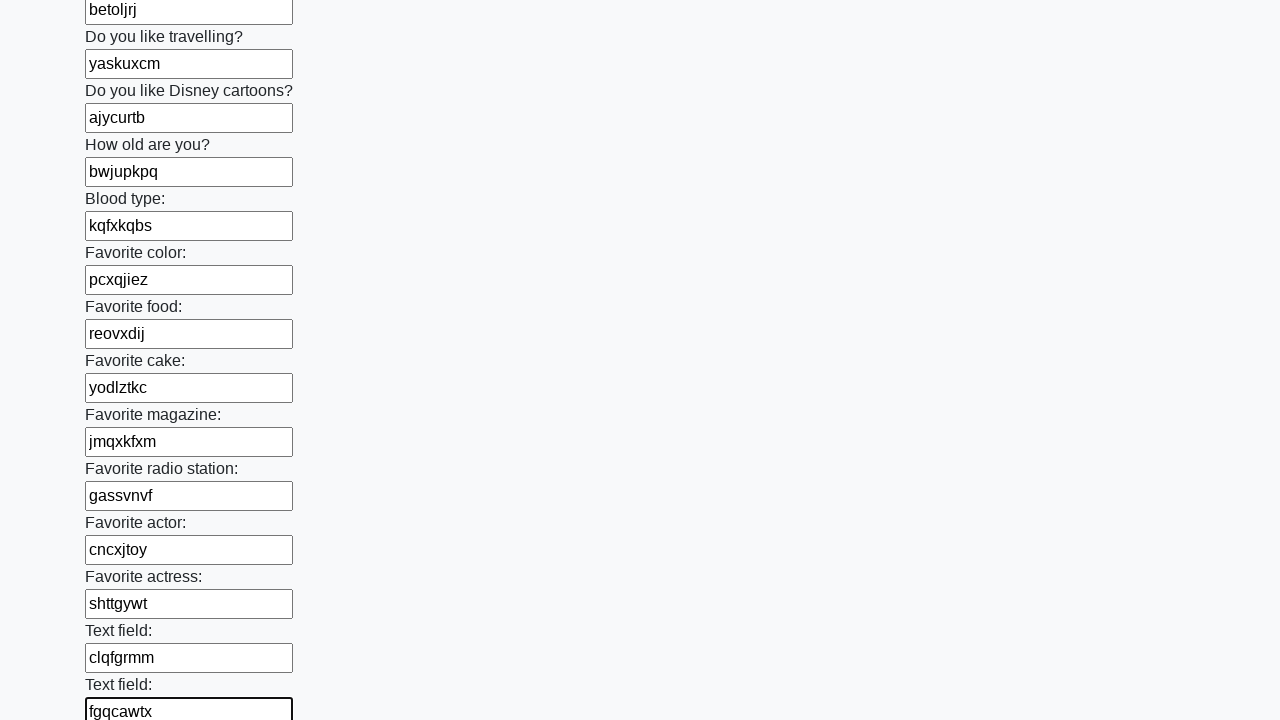

Filled input field with random 8-character string 'zdmftefl' on input >> nth=28
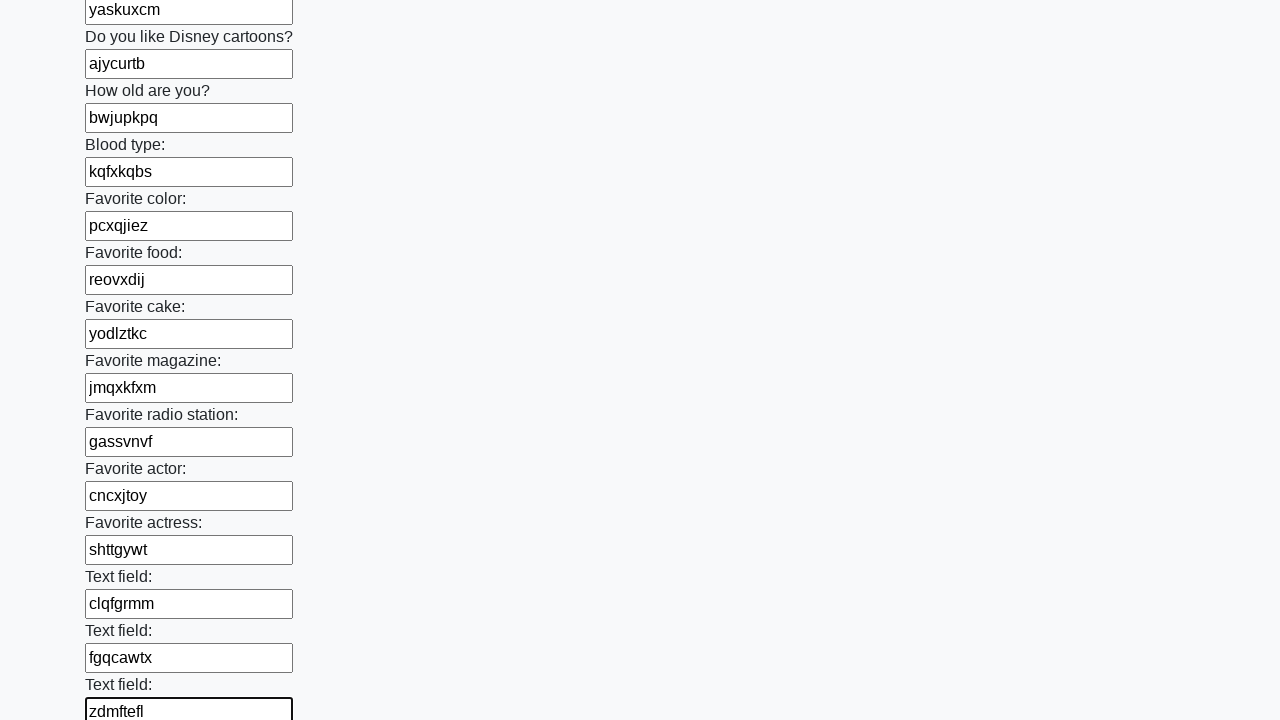

Filled input field with random 8-character string 'hnelpxuz' on input >> nth=29
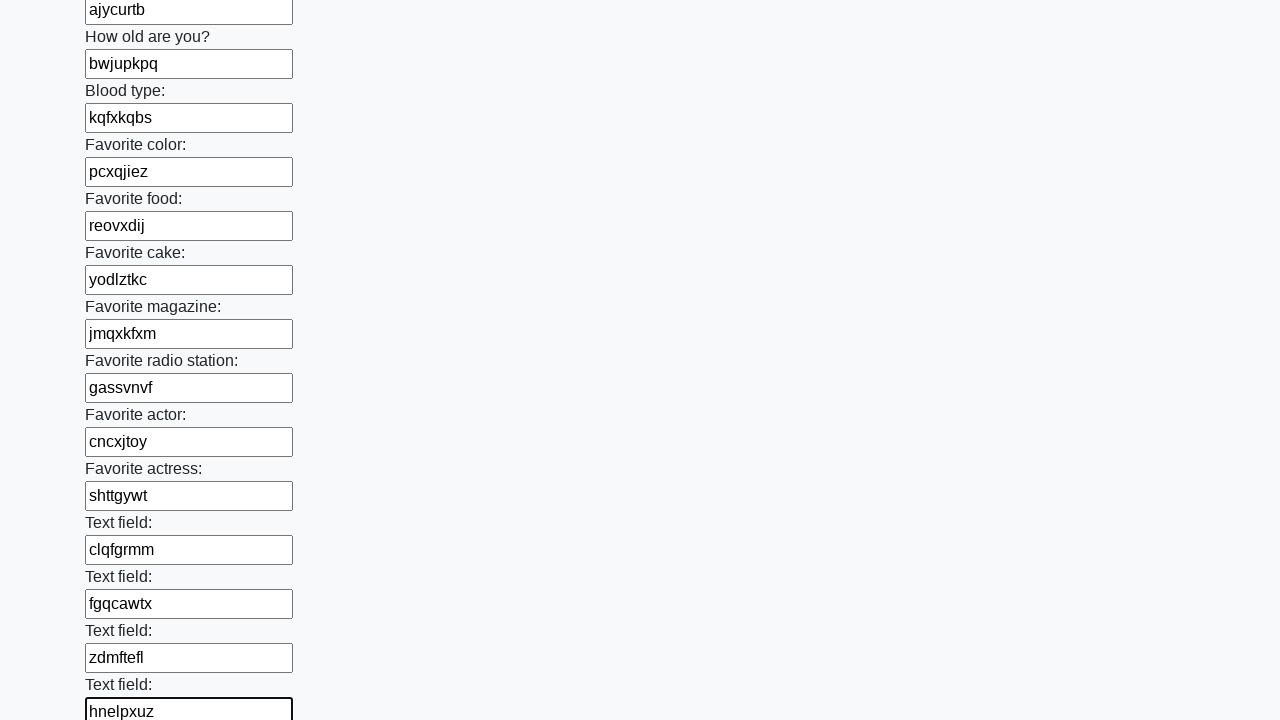

Filled input field with random 8-character string 'etkevasv' on input >> nth=30
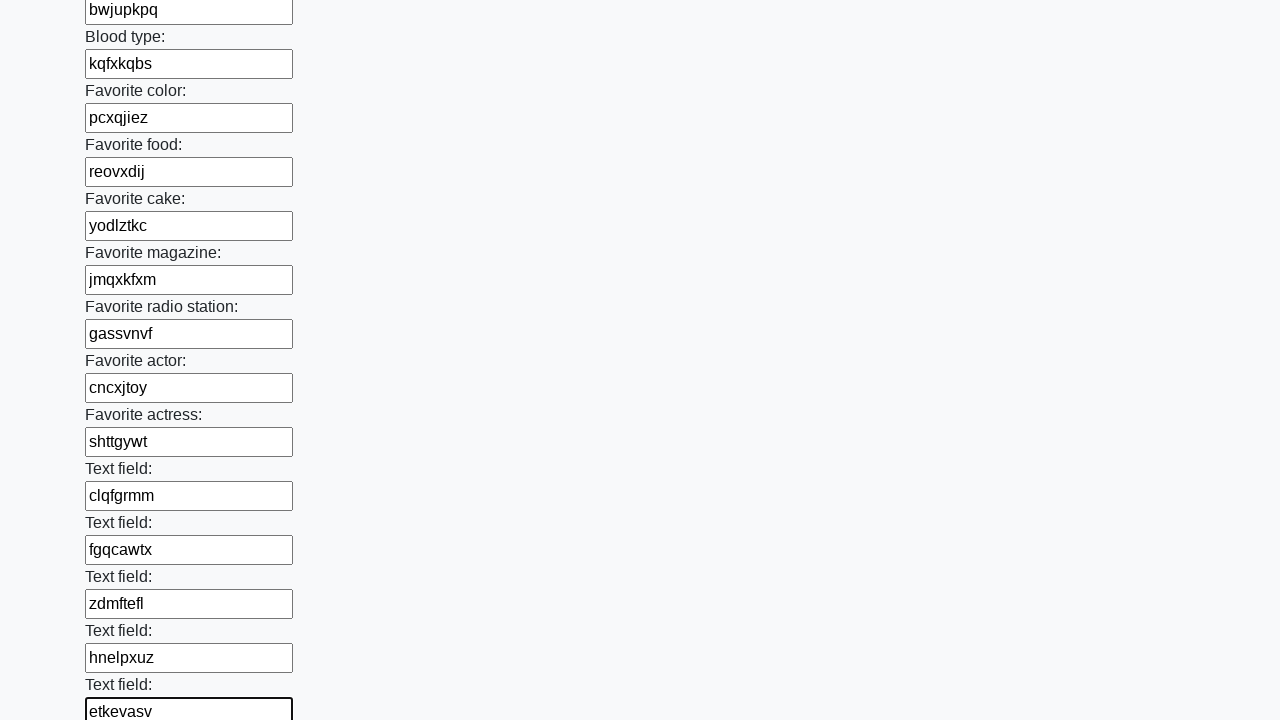

Filled input field with random 8-character string 'wizytaev' on input >> nth=31
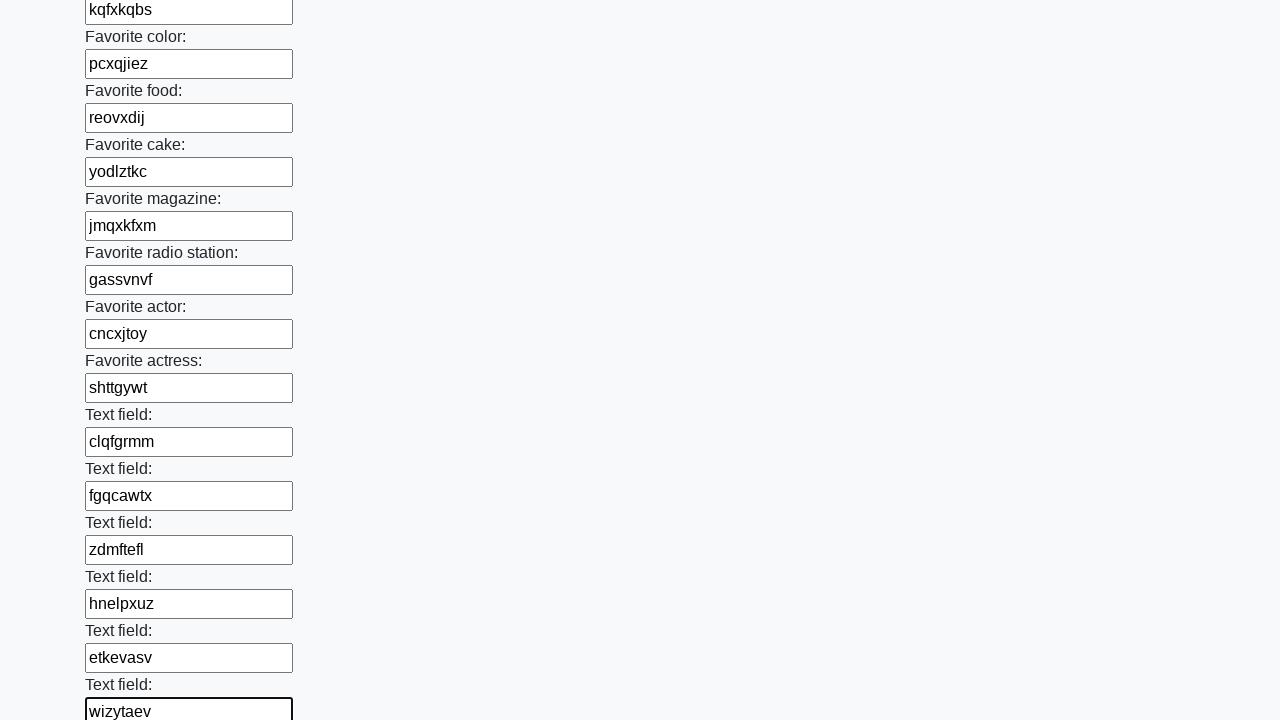

Filled input field with random 8-character string 'fhmaipol' on input >> nth=32
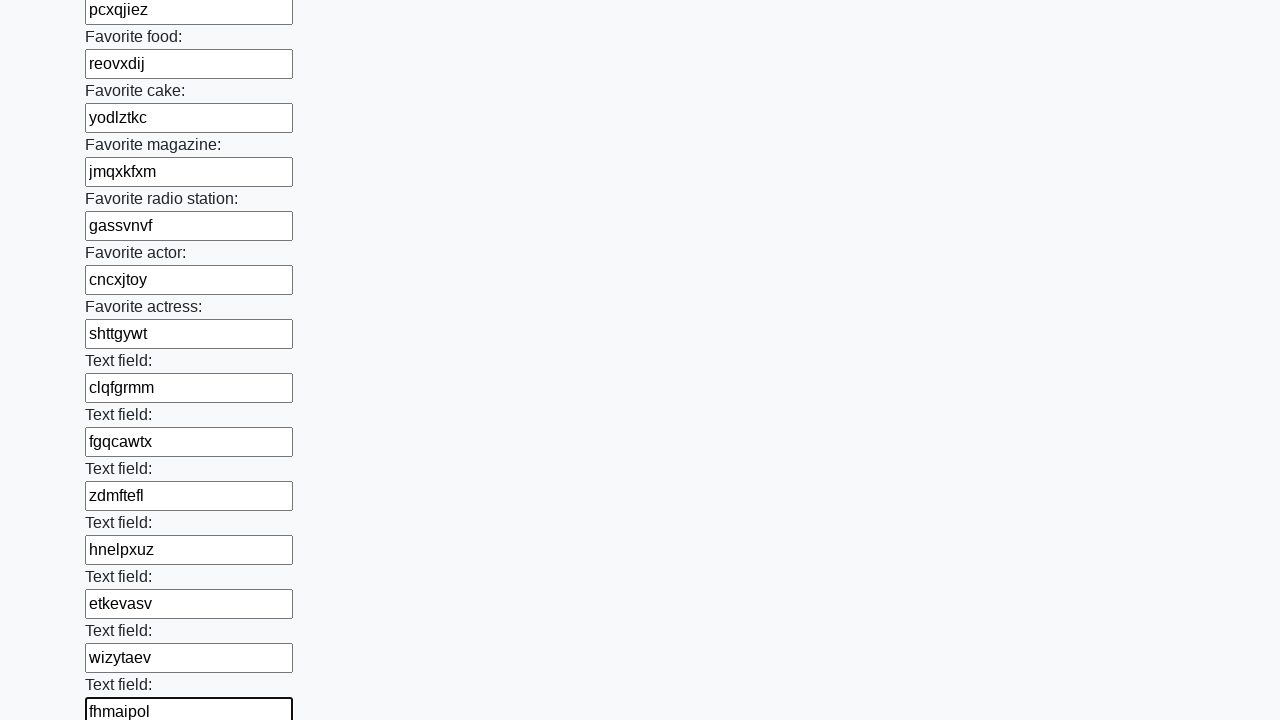

Filled input field with random 8-character string 'ltmzgsbh' on input >> nth=33
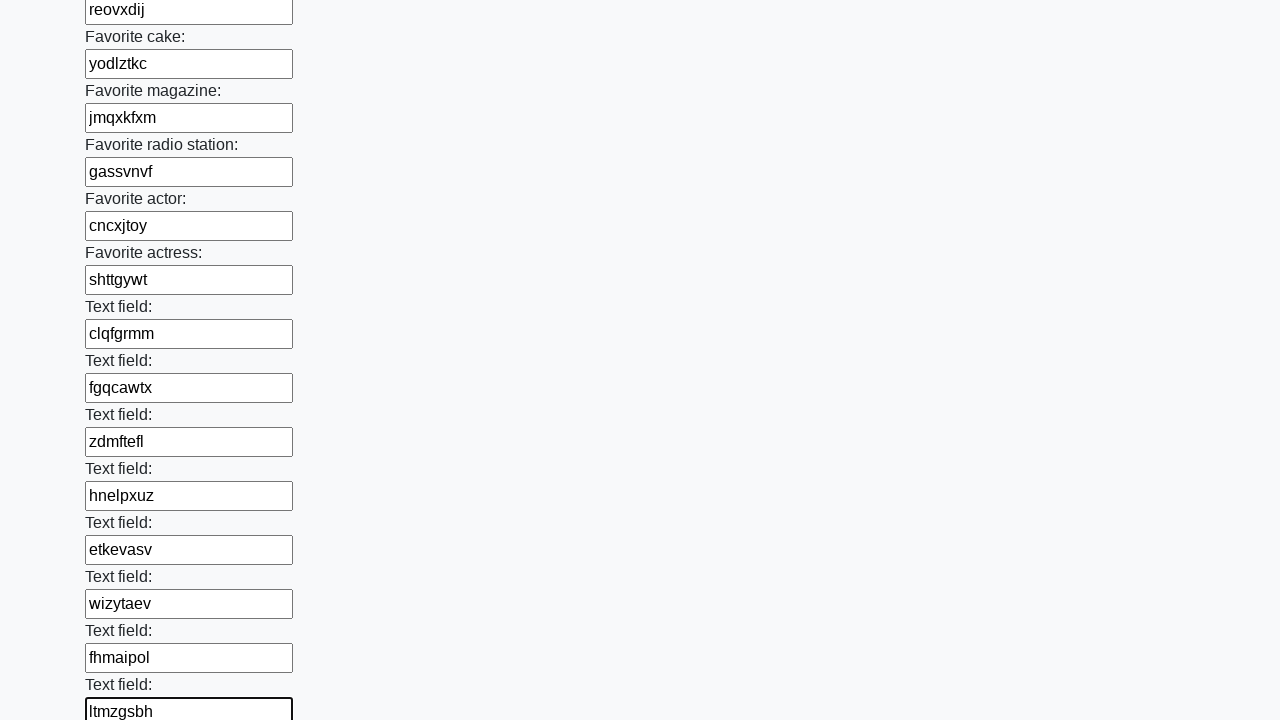

Filled input field with random 8-character string 'igogdmak' on input >> nth=34
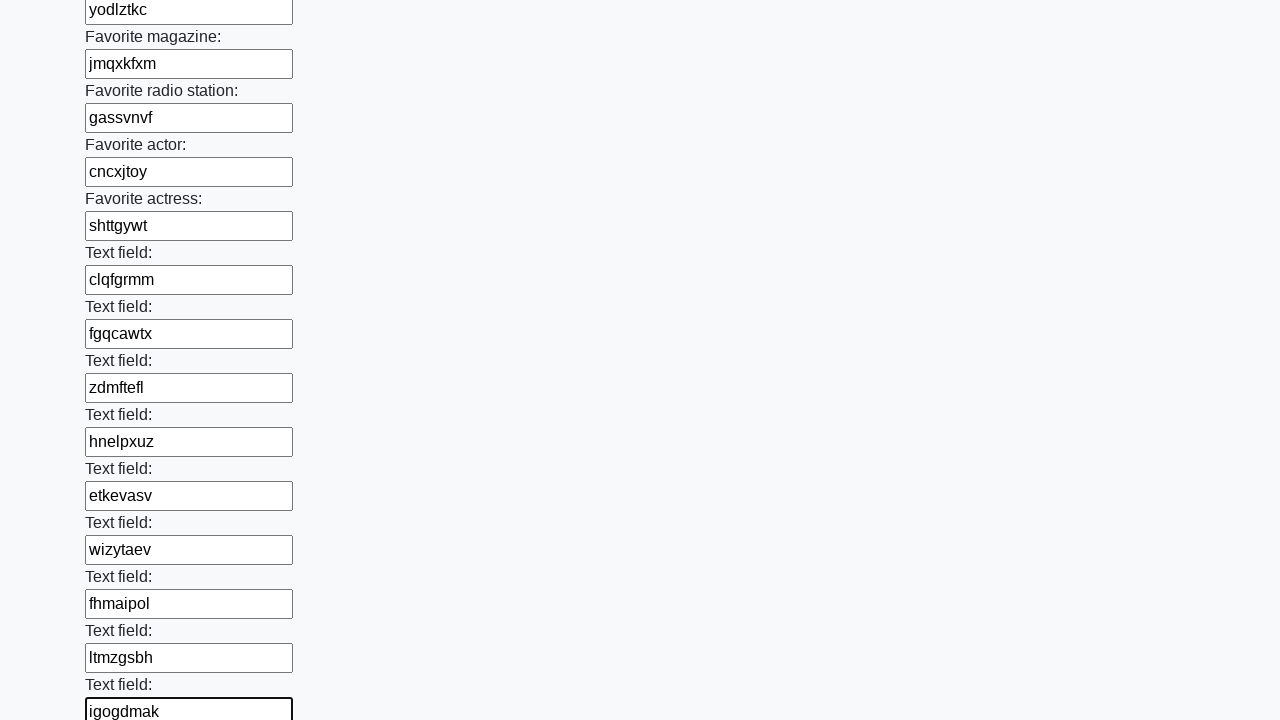

Filled input field with random 8-character string 'gimhawtt' on input >> nth=35
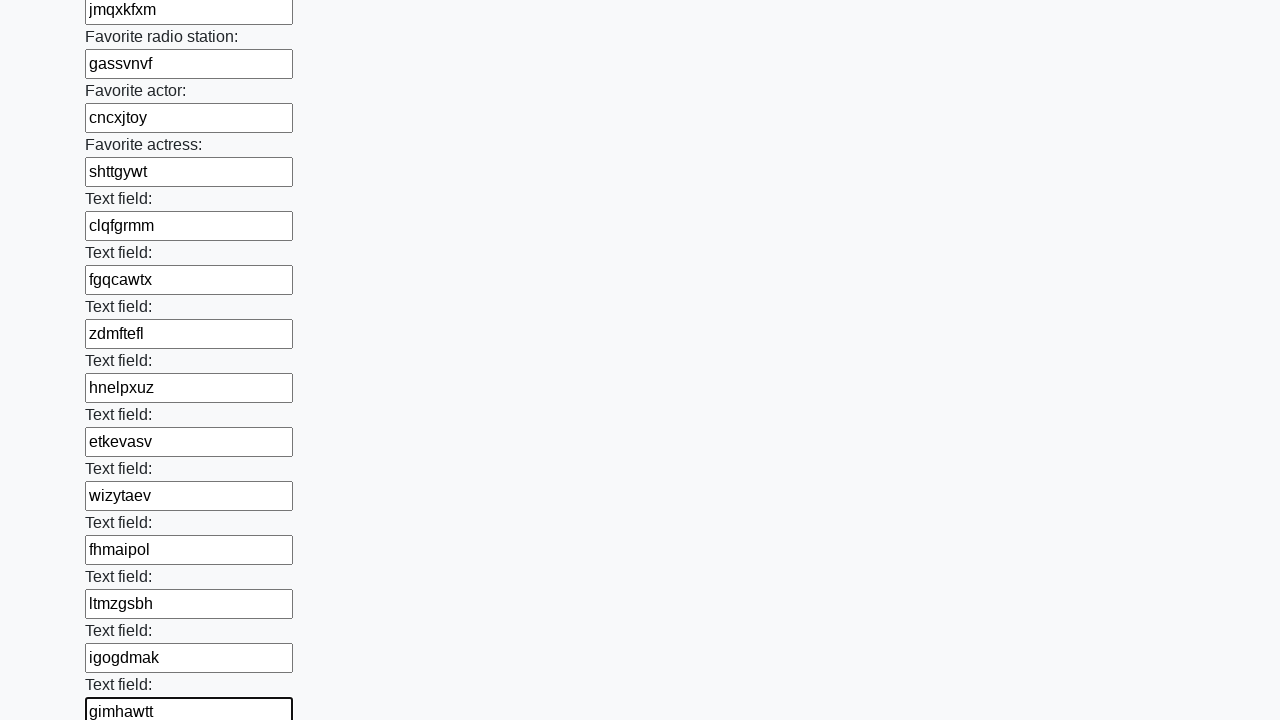

Filled input field with random 8-character string 'xiqekxuu' on input >> nth=36
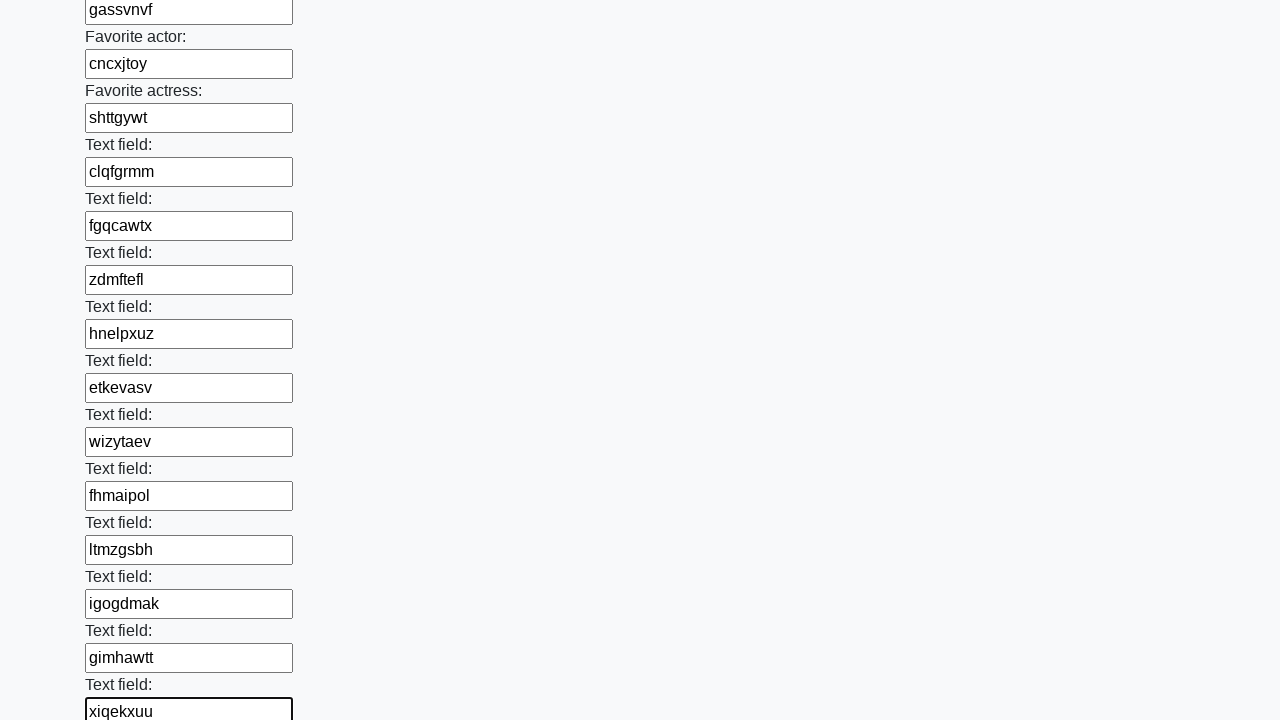

Filled input field with random 8-character string 'aqbvhpmh' on input >> nth=37
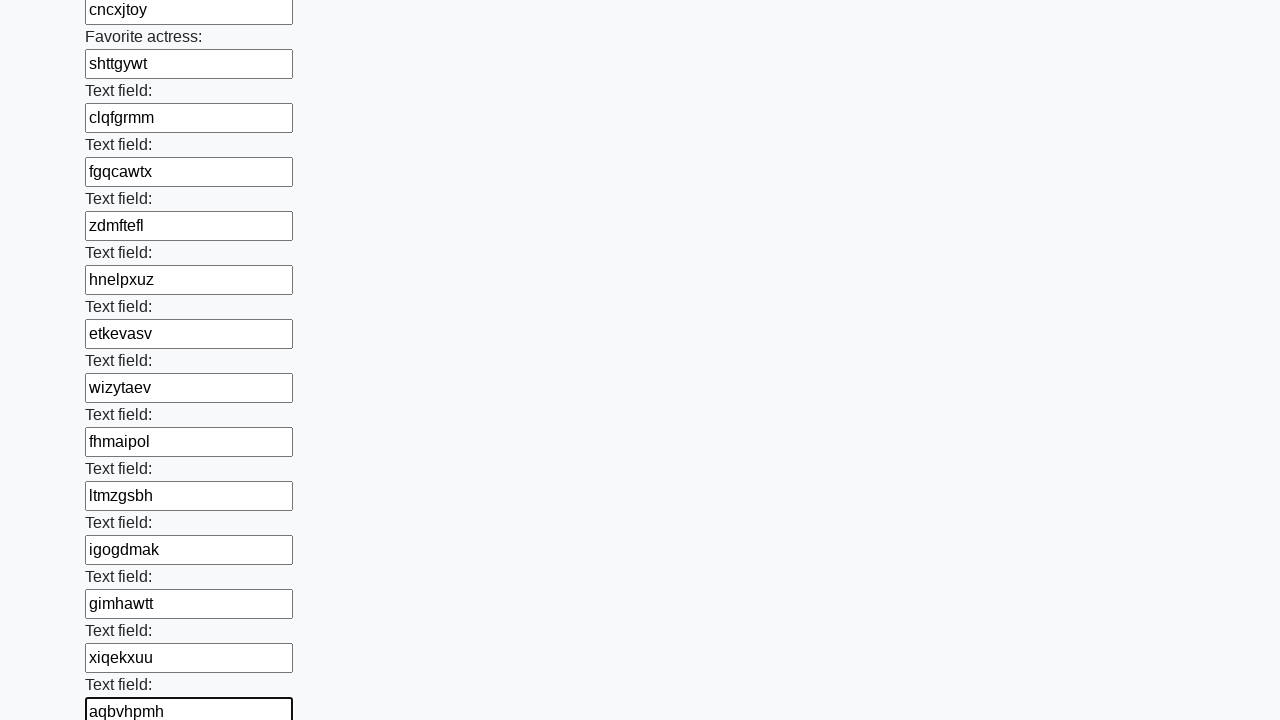

Filled input field with random 8-character string 'wguehxpu' on input >> nth=38
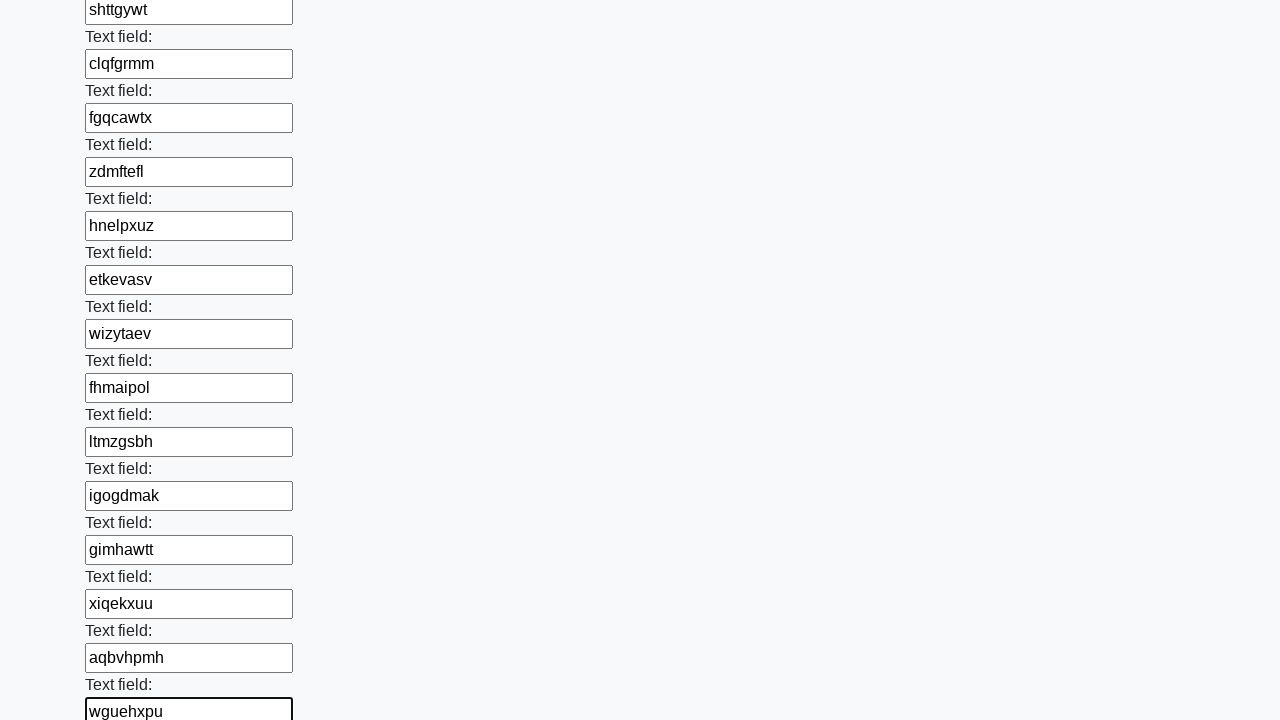

Filled input field with random 8-character string 'xhnoeqxn' on input >> nth=39
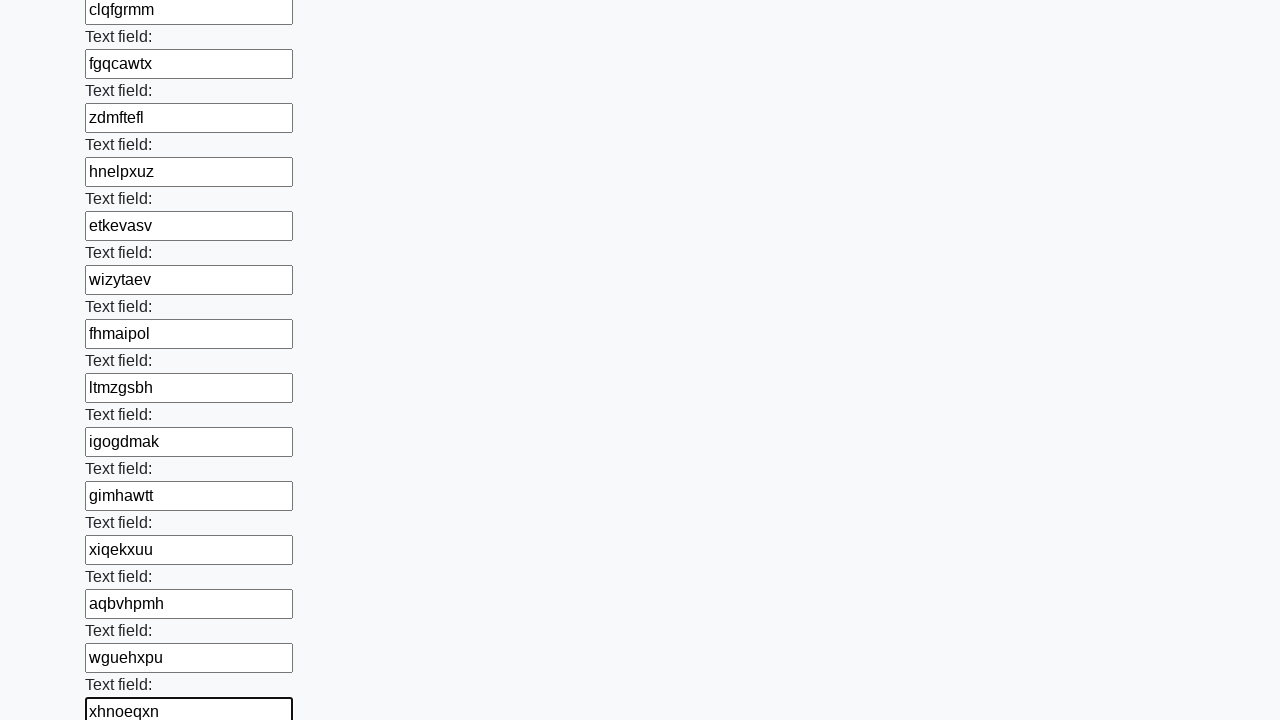

Filled input field with random 8-character string 'srrqpioj' on input >> nth=40
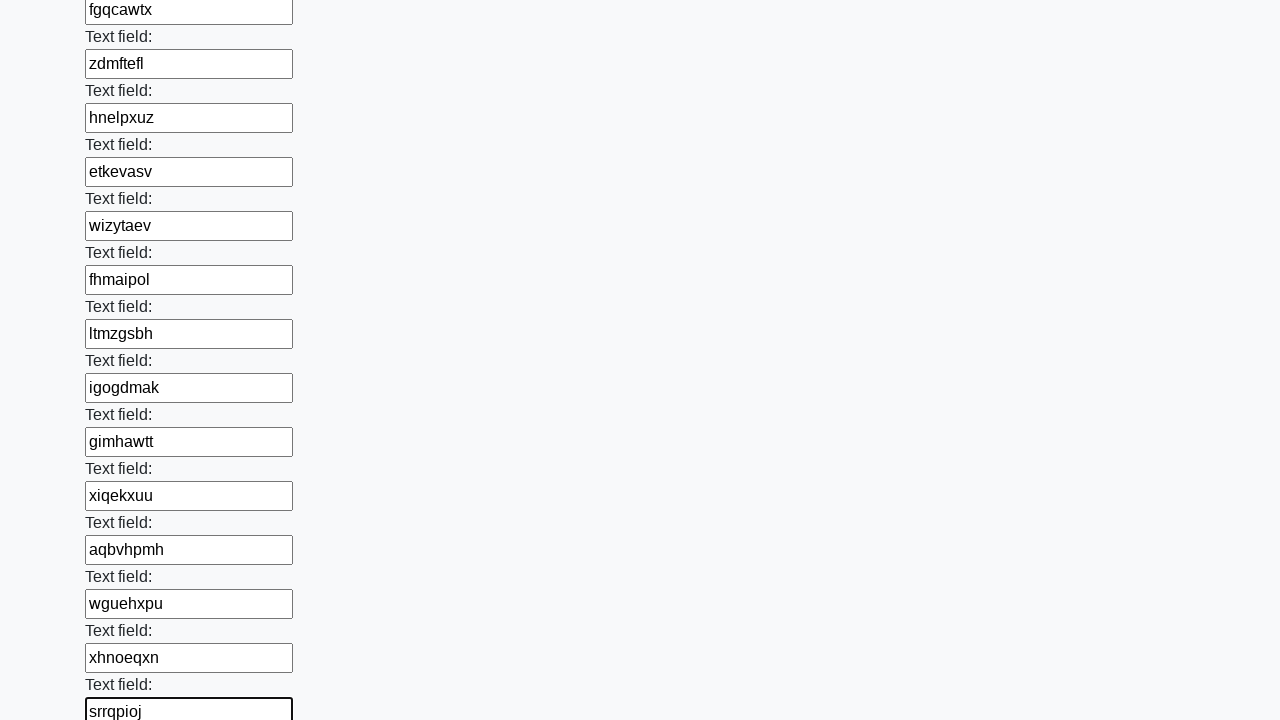

Filled input field with random 8-character string 'svjjrpai' on input >> nth=41
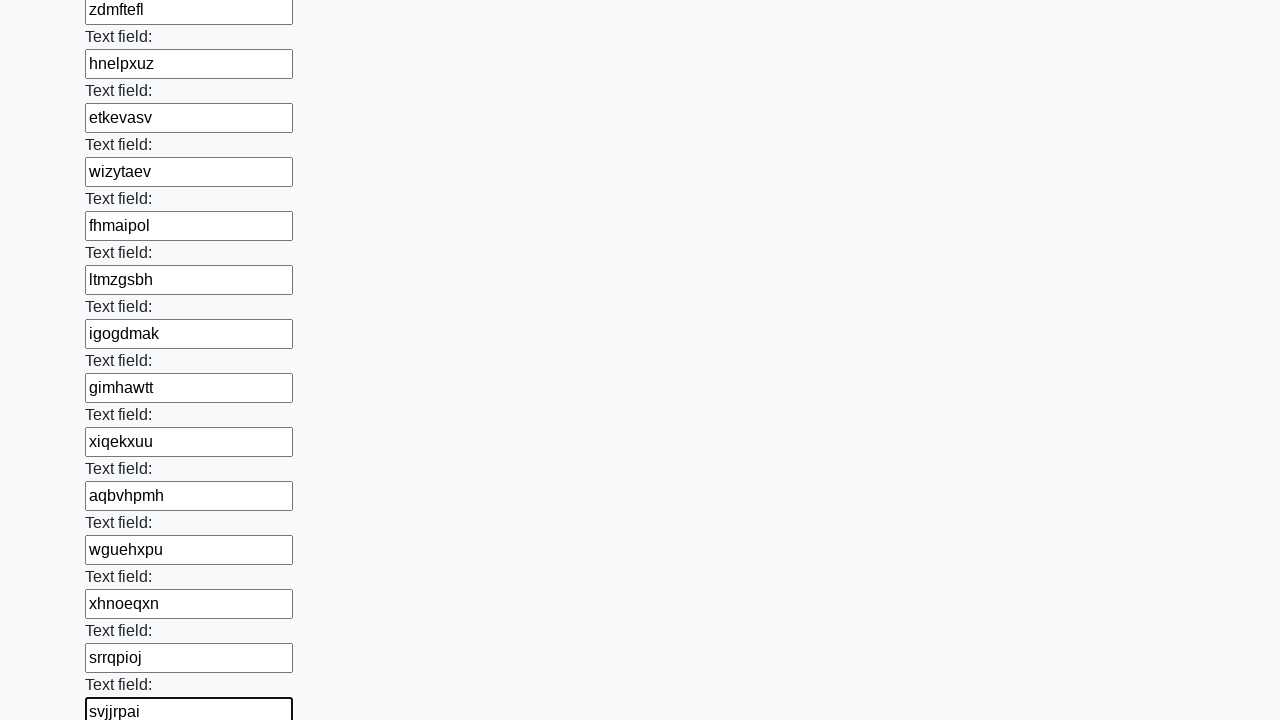

Filled input field with random 8-character string 'jelrhdmx' on input >> nth=42
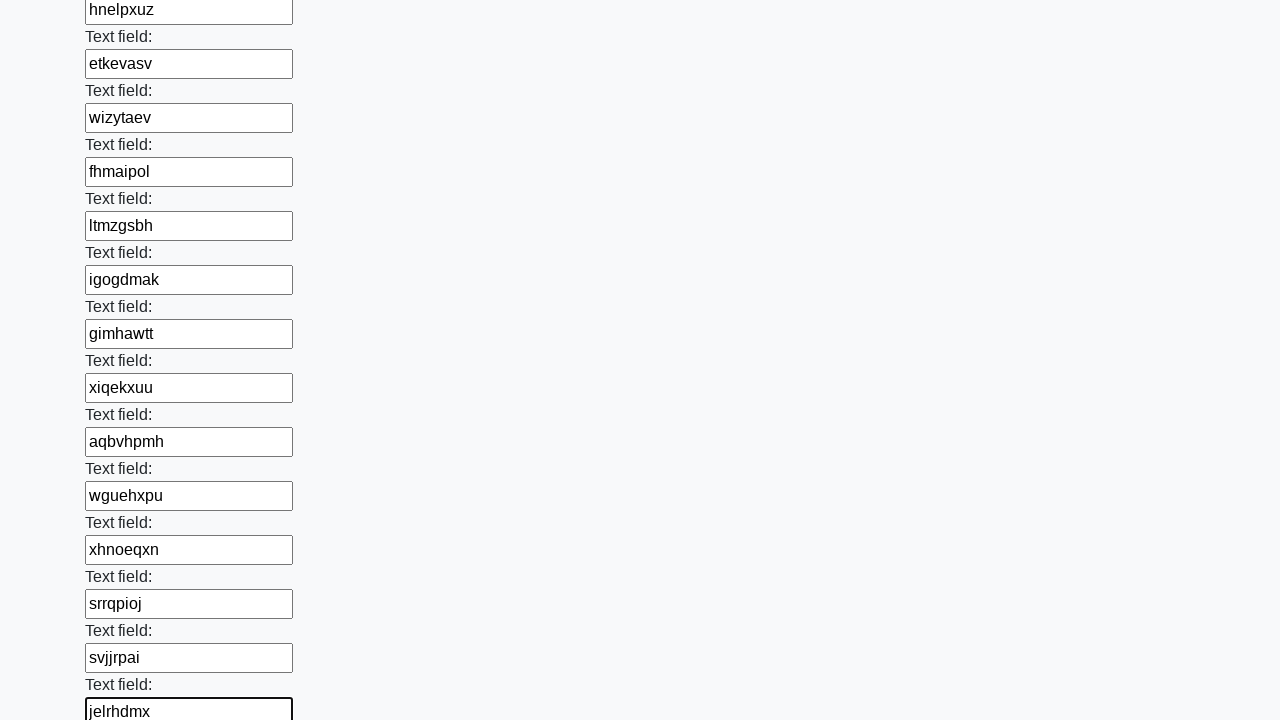

Filled input field with random 8-character string 'znlgfmxy' on input >> nth=43
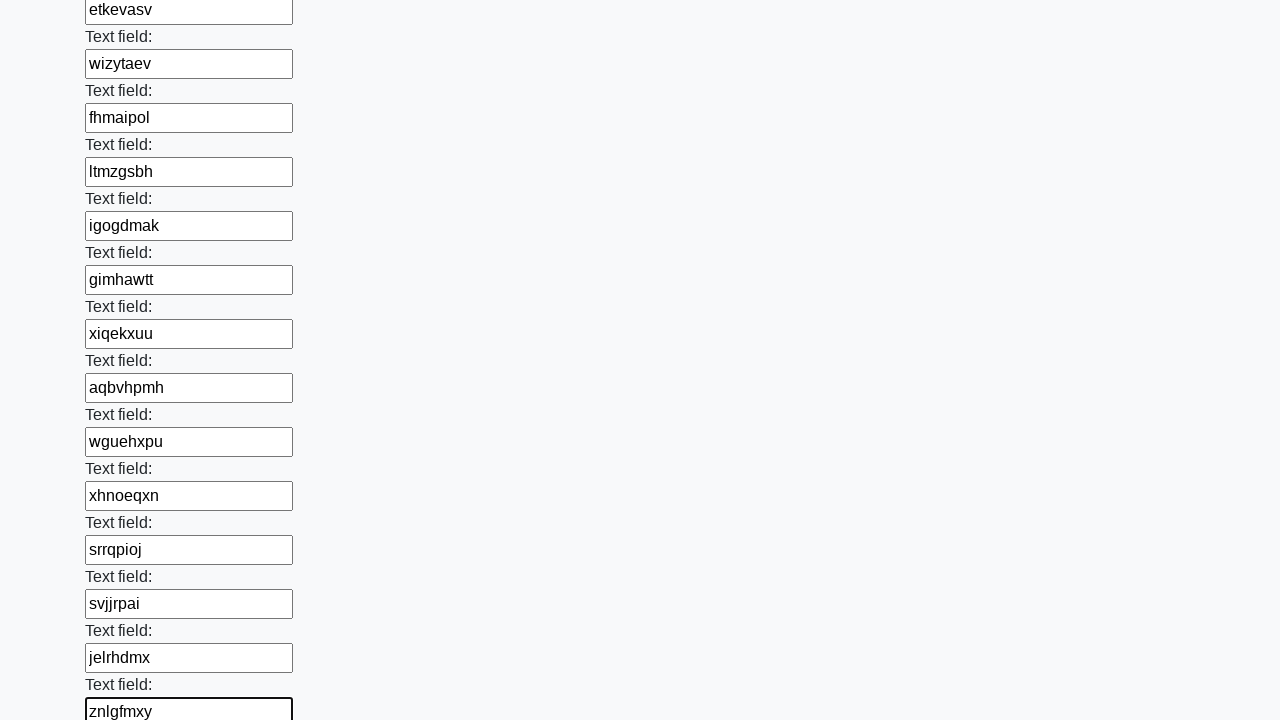

Filled input field with random 8-character string 'qfnnfnir' on input >> nth=44
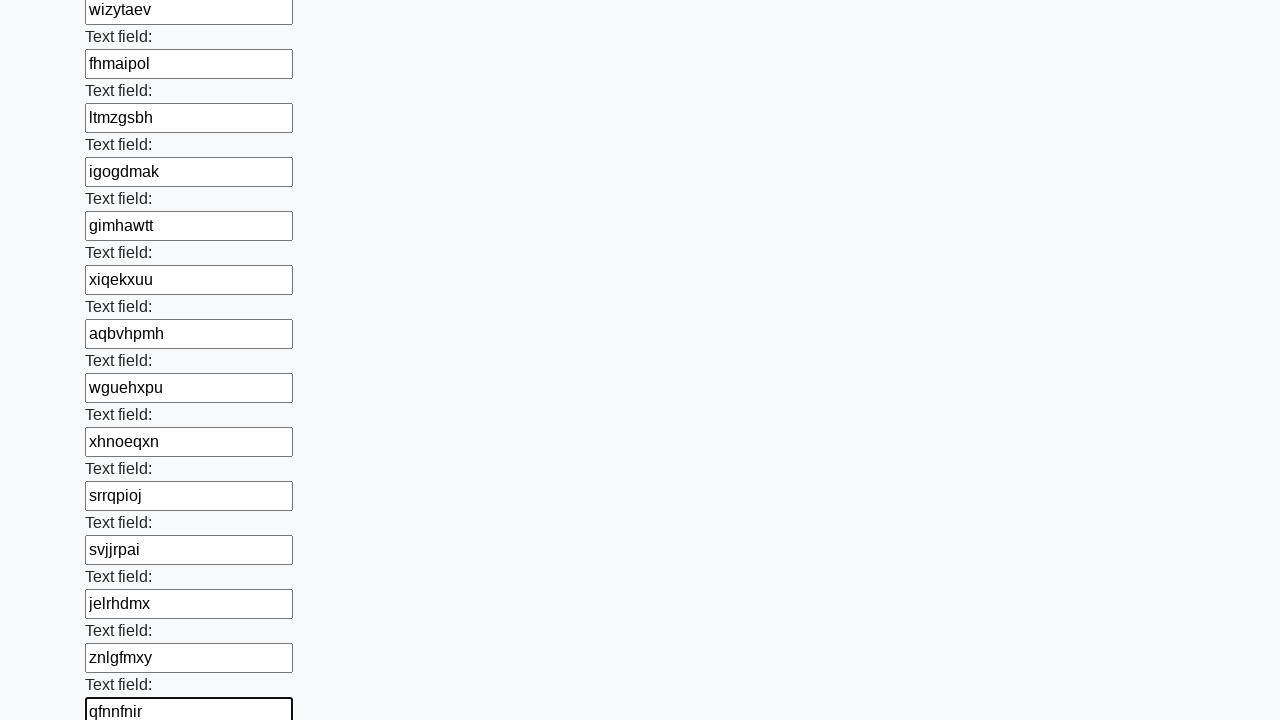

Filled input field with random 8-character string 'nqfgyodv' on input >> nth=45
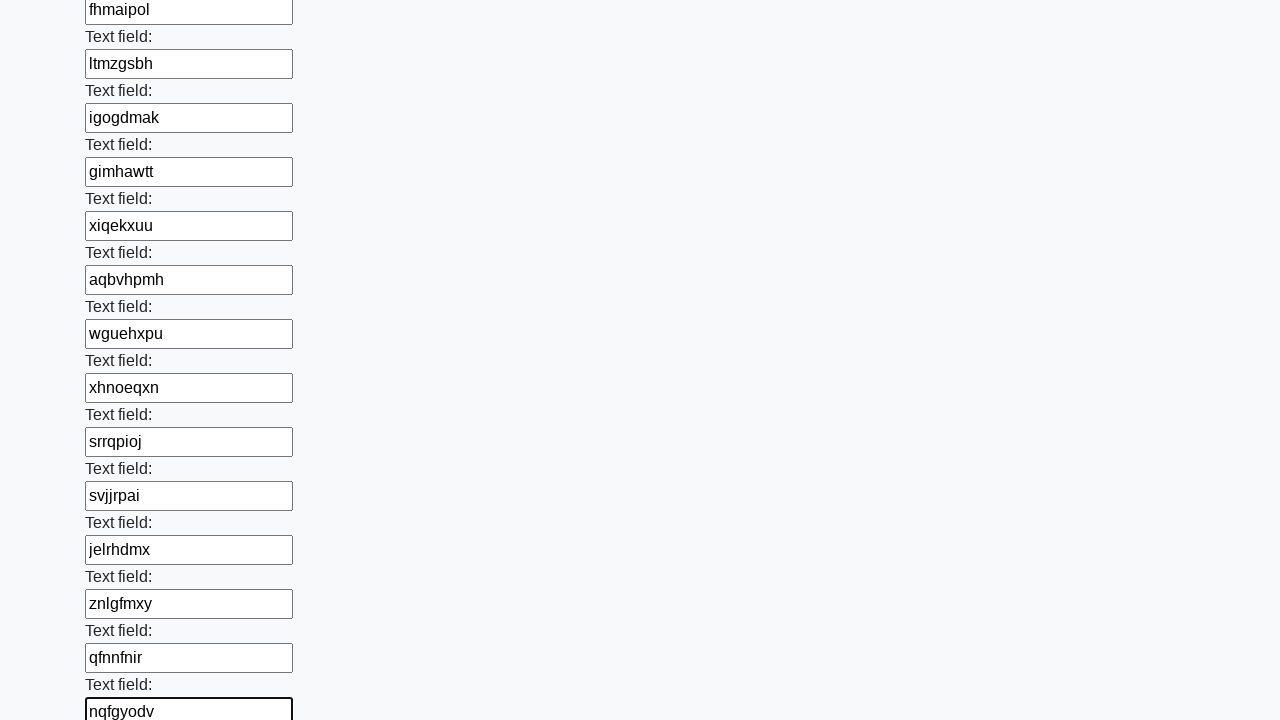

Filled input field with random 8-character string 'fyrgsqru' on input >> nth=46
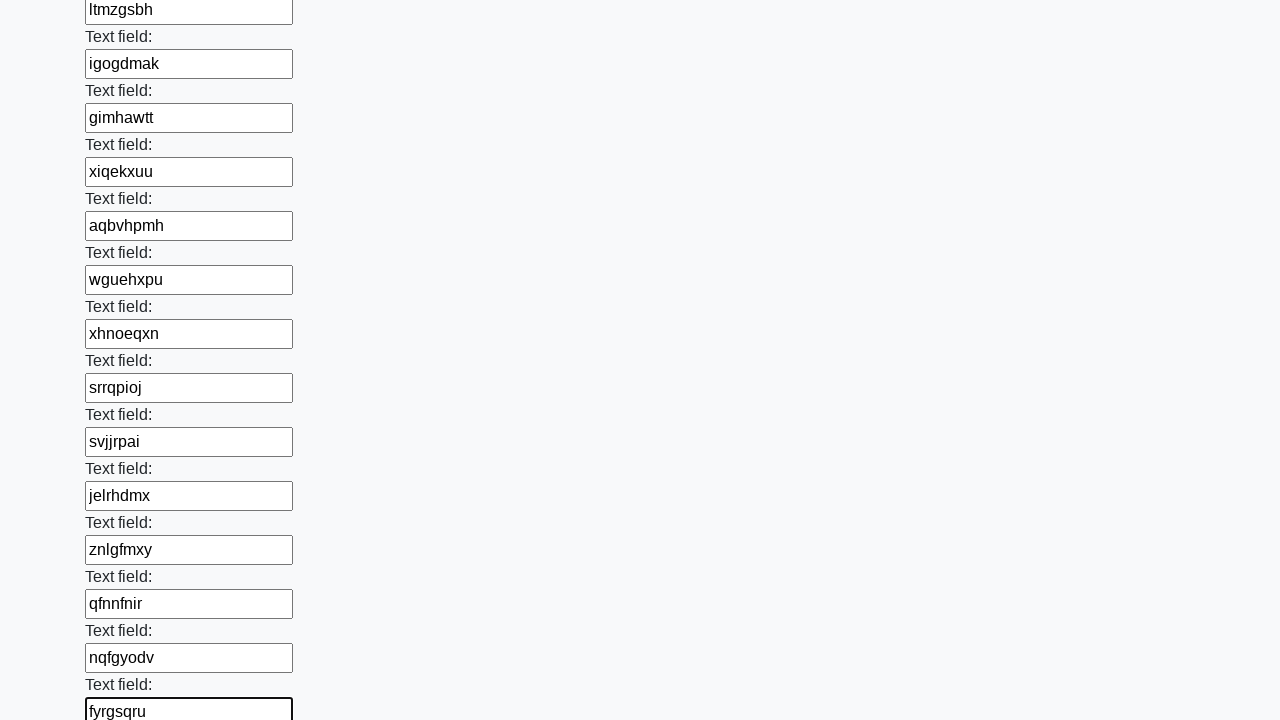

Filled input field with random 8-character string 'jzdxcocz' on input >> nth=47
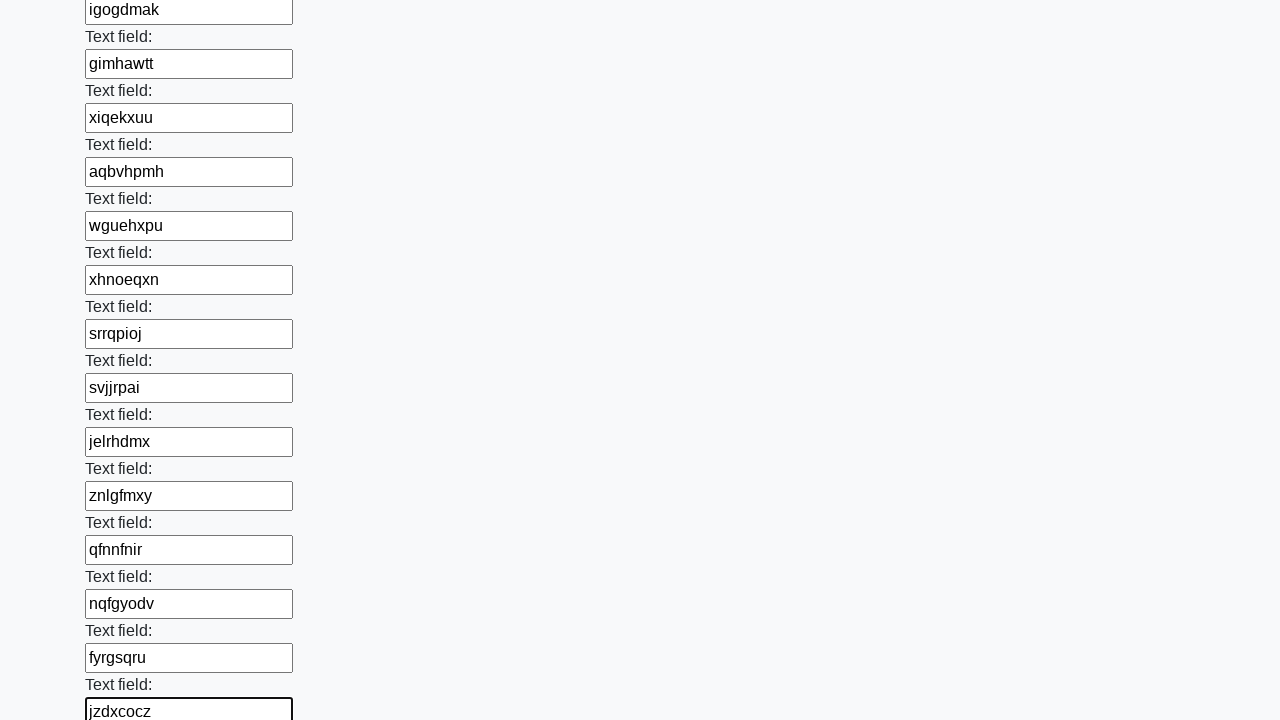

Filled input field with random 8-character string 'hktmlmqr' on input >> nth=48
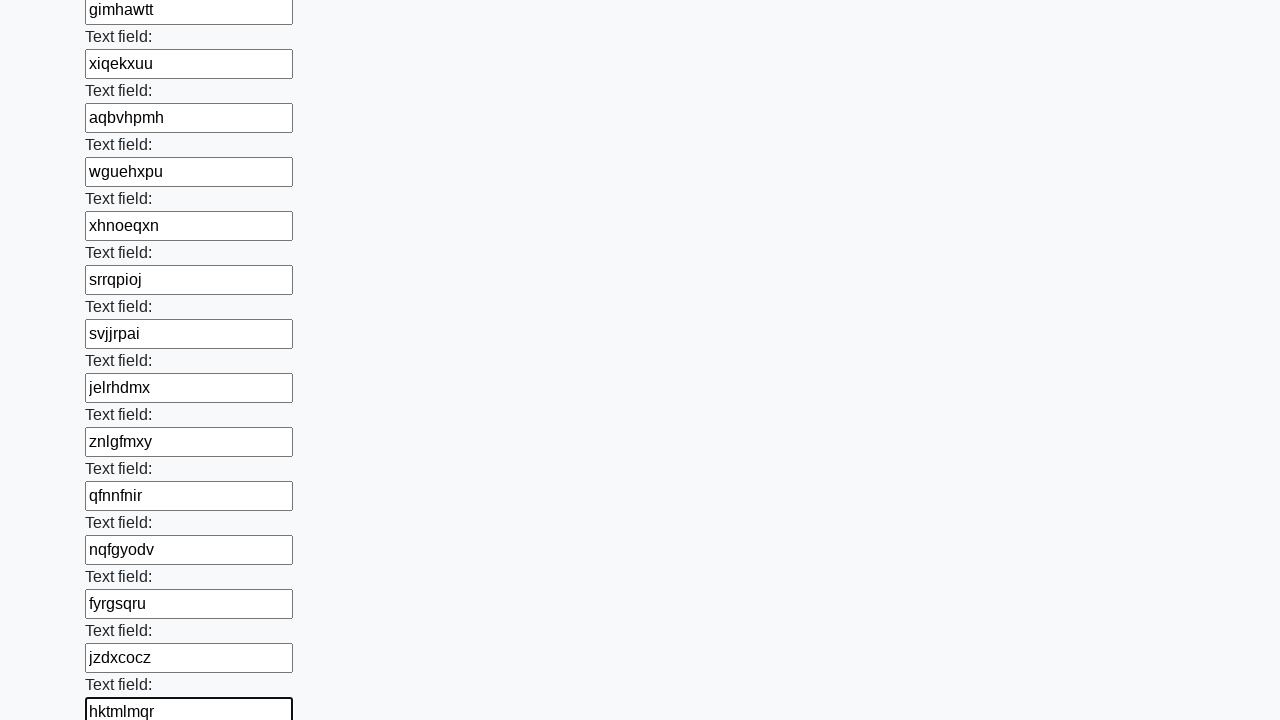

Filled input field with random 8-character string 'wjwqaudd' on input >> nth=49
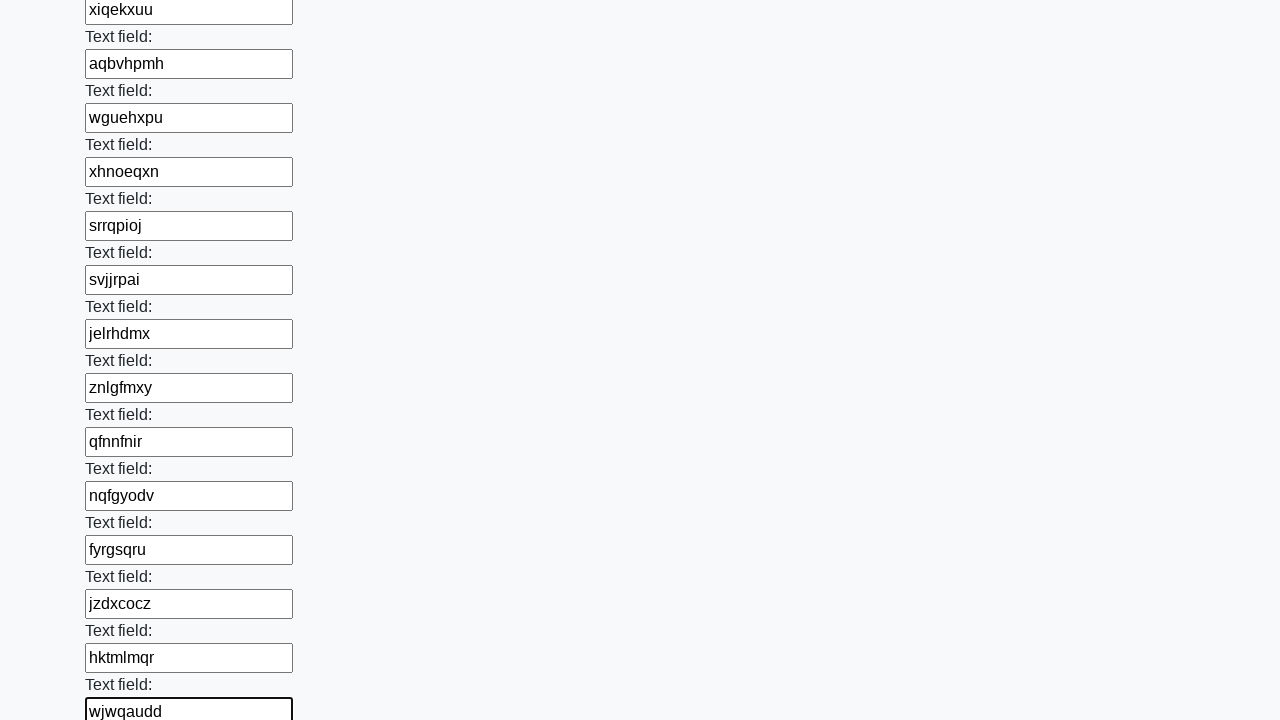

Filled input field with random 8-character string 'zxsnzoup' on input >> nth=50
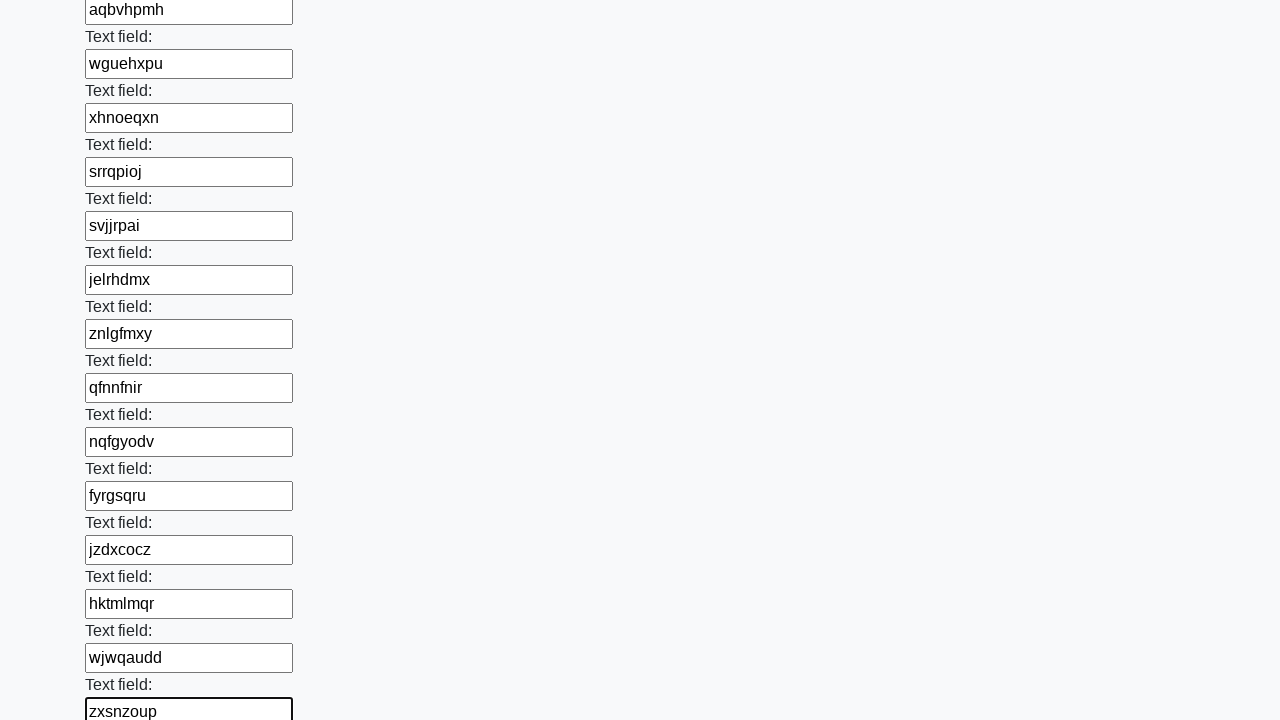

Filled input field with random 8-character string 'vycnzciv' on input >> nth=51
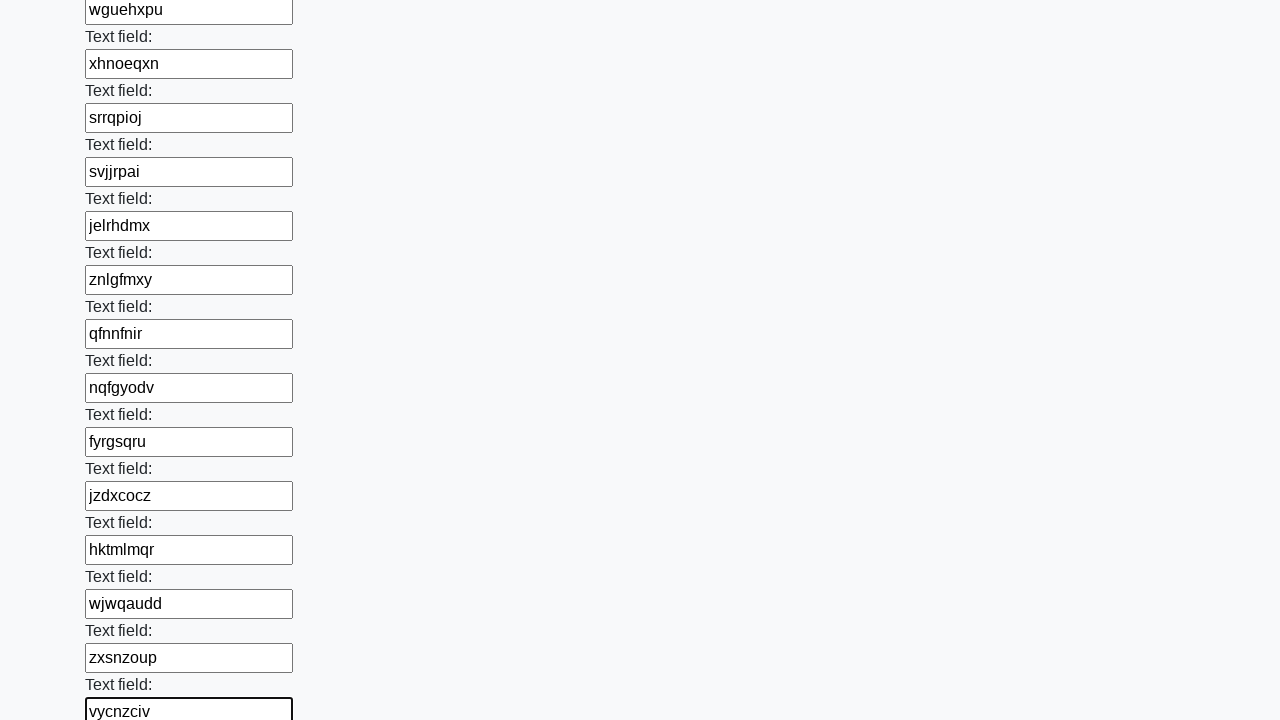

Filled input field with random 8-character string 'xzolovzl' on input >> nth=52
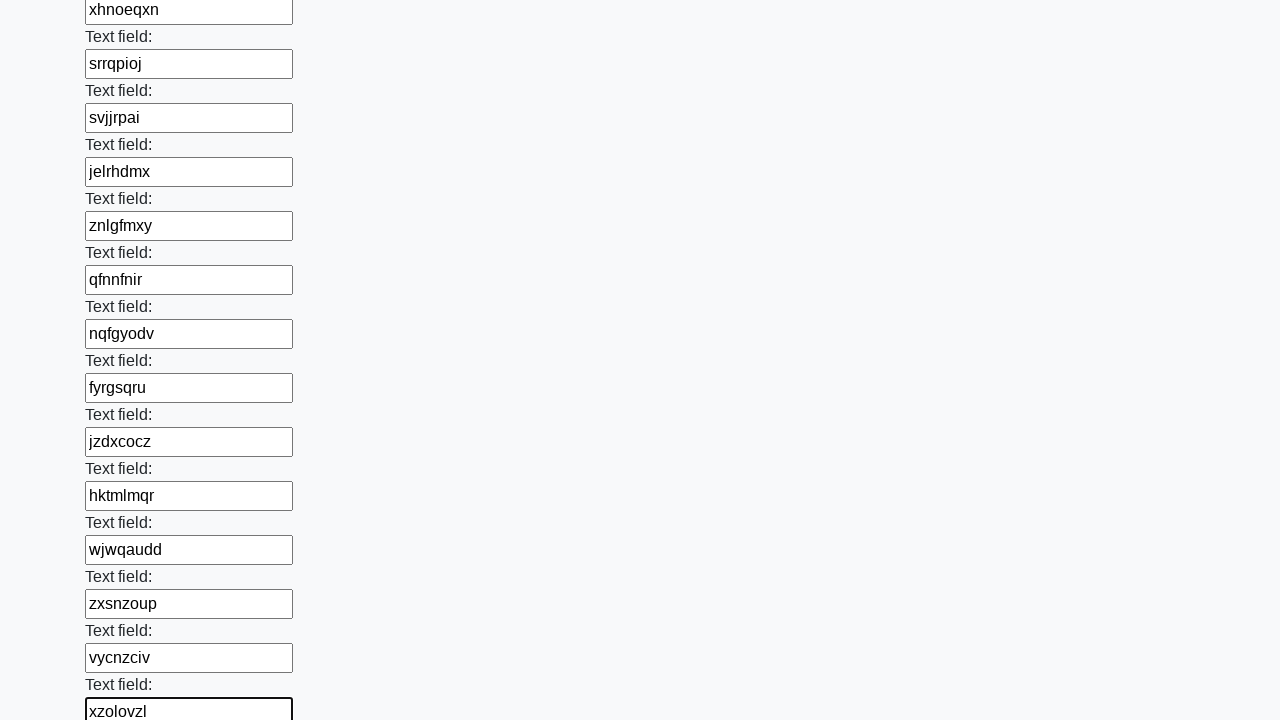

Filled input field with random 8-character string 'hjhzsful' on input >> nth=53
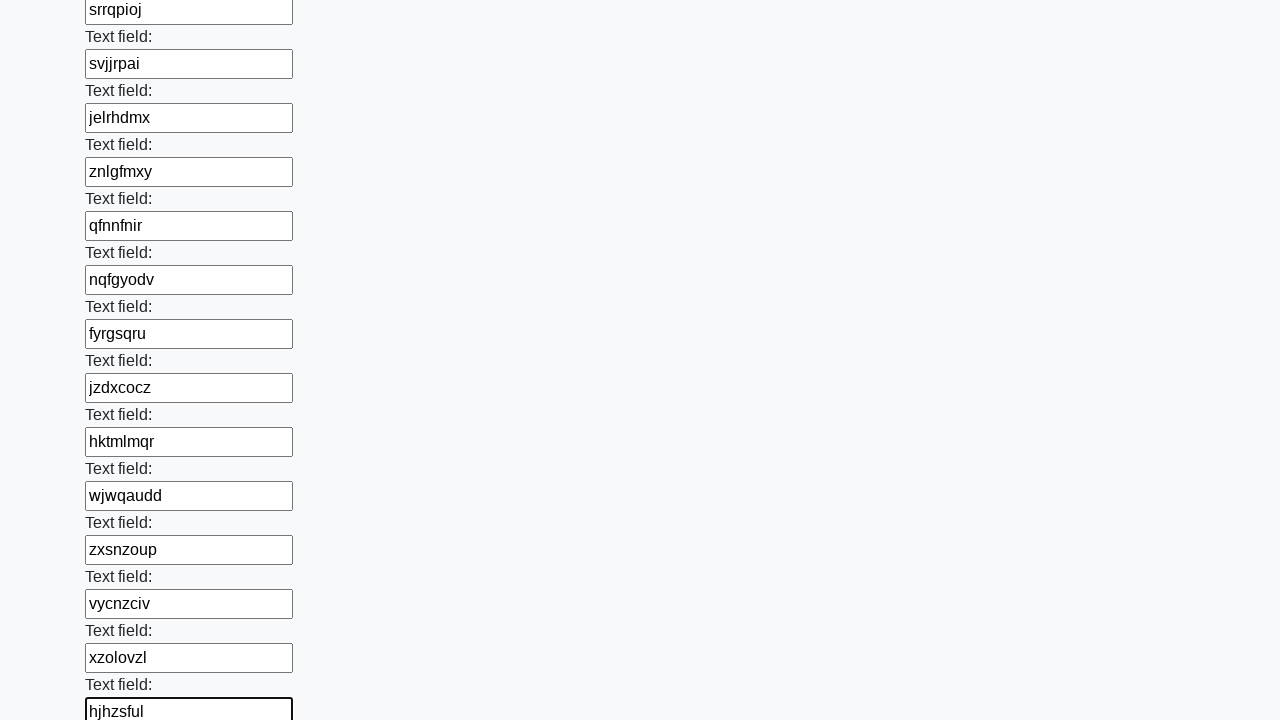

Filled input field with random 8-character string 'kcrudzxl' on input >> nth=54
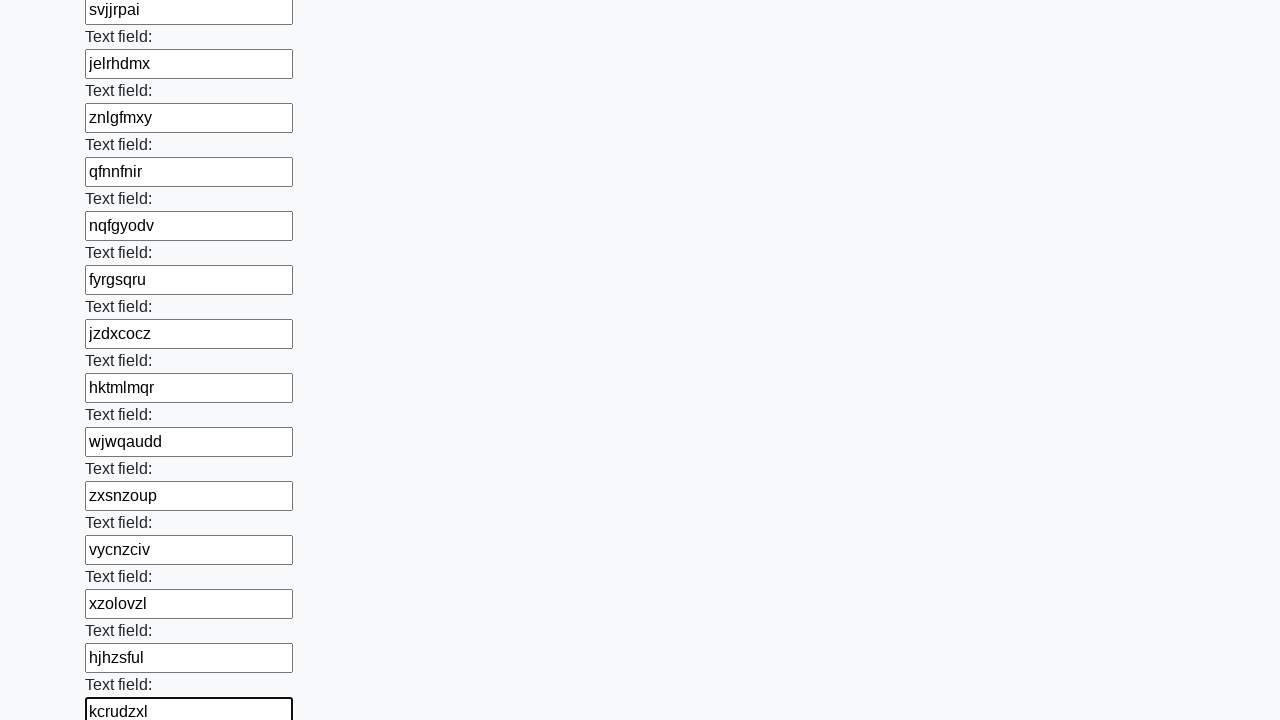

Filled input field with random 8-character string 'fclwpjwu' on input >> nth=55
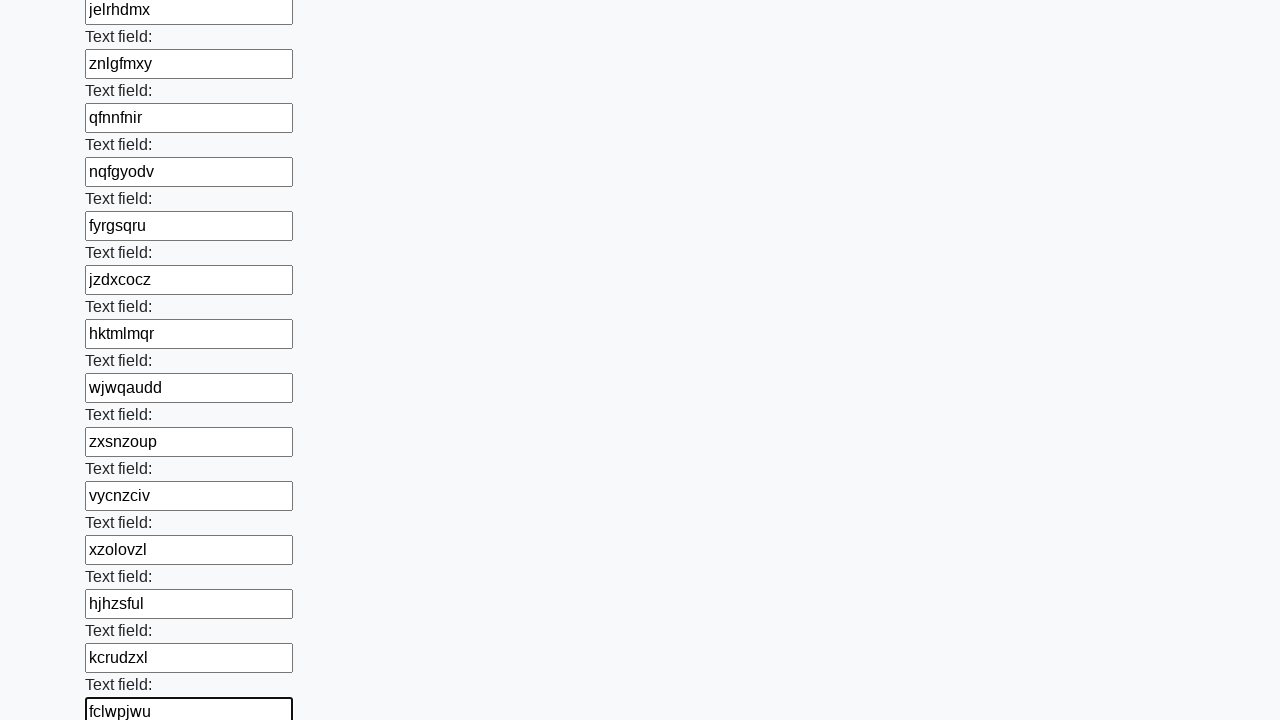

Filled input field with random 8-character string 'xqiqemmt' on input >> nth=56
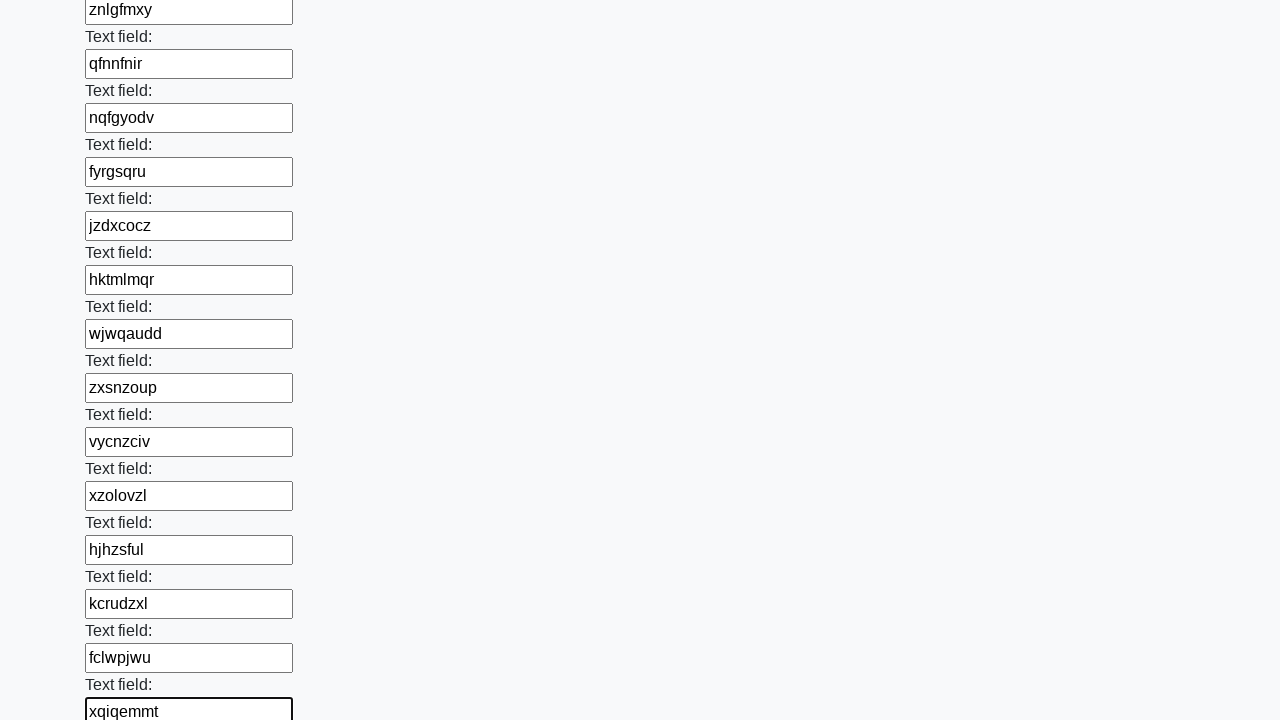

Filled input field with random 8-character string 'dqgqsmch' on input >> nth=57
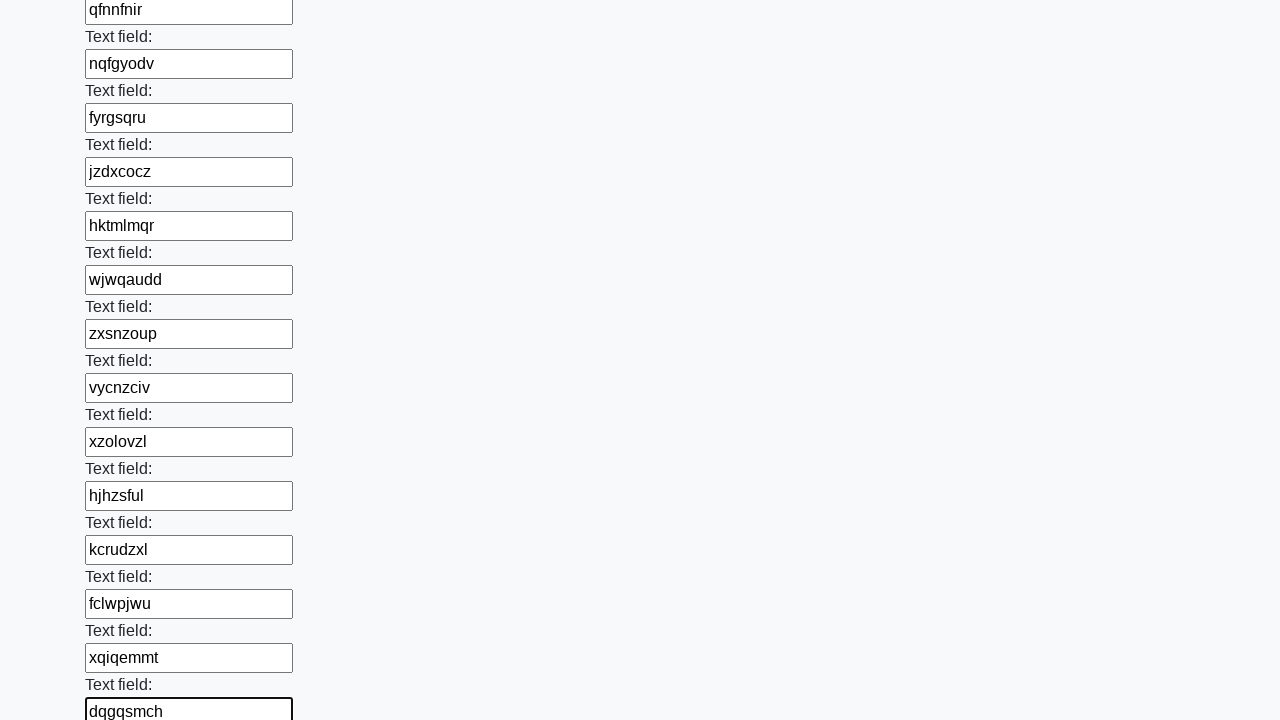

Filled input field with random 8-character string 'iqeytovd' on input >> nth=58
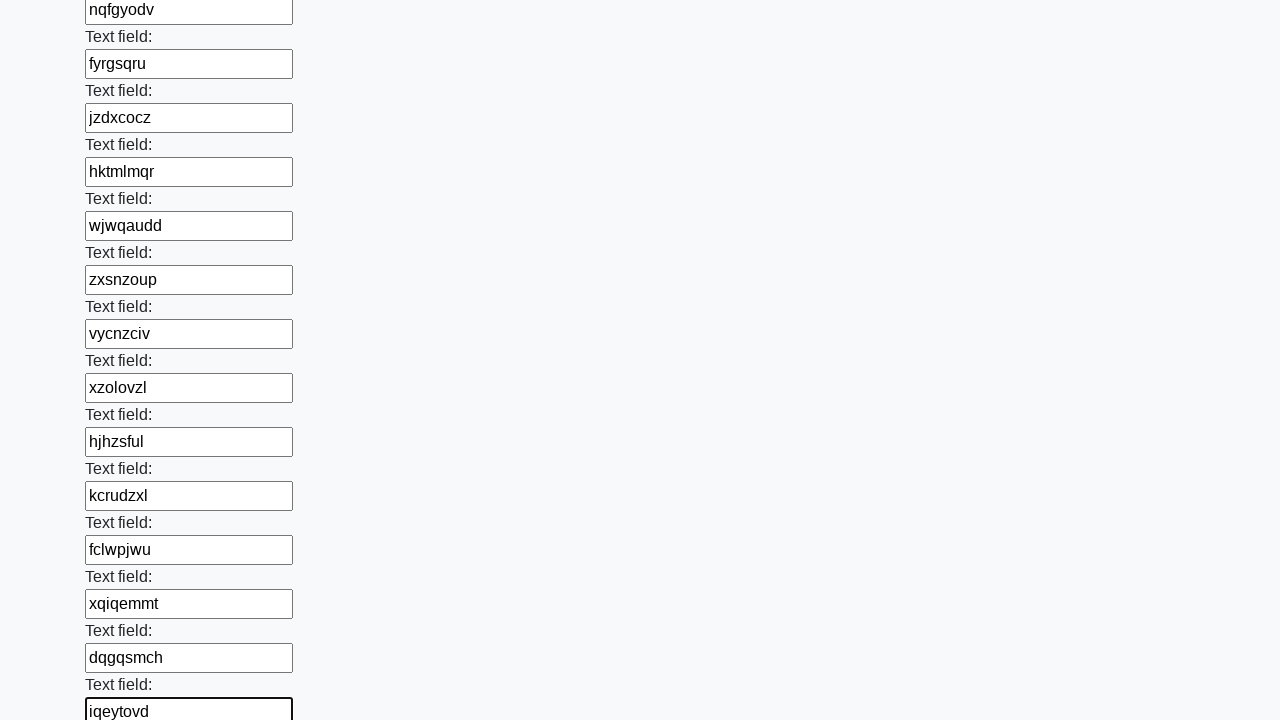

Filled input field with random 8-character string 'uoinabeh' on input >> nth=59
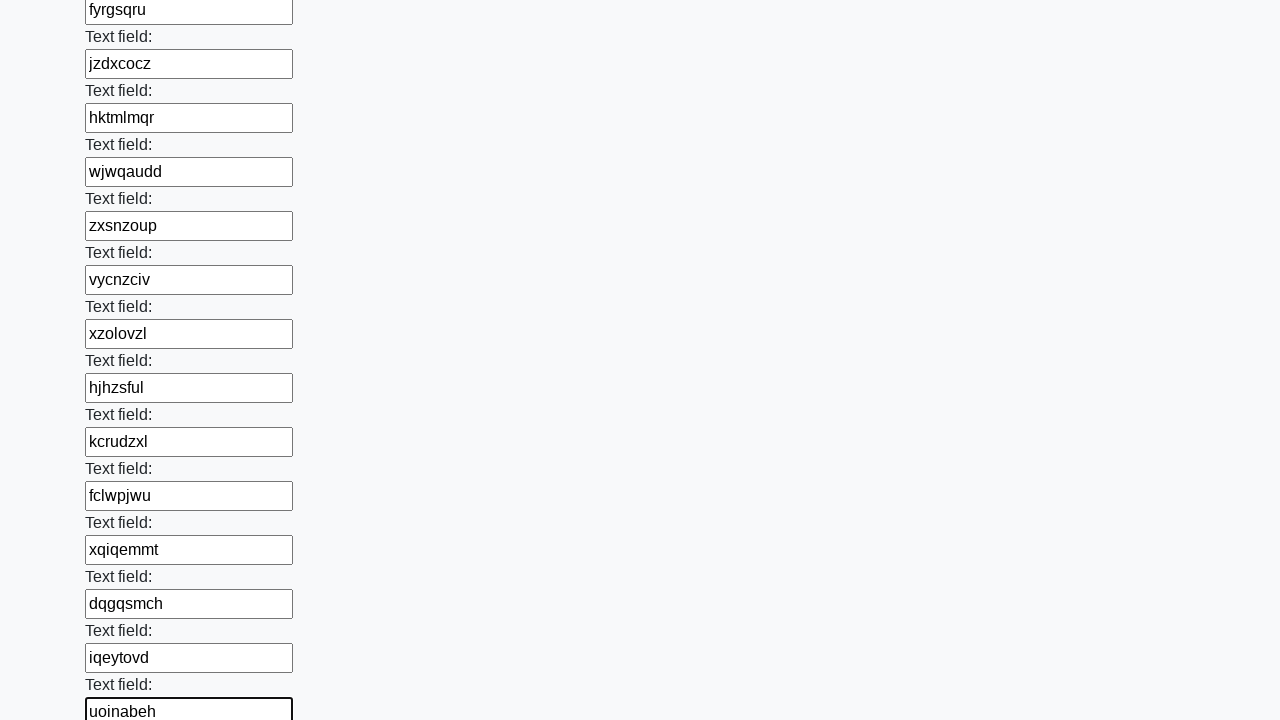

Filled input field with random 8-character string 'hraoujmo' on input >> nth=60
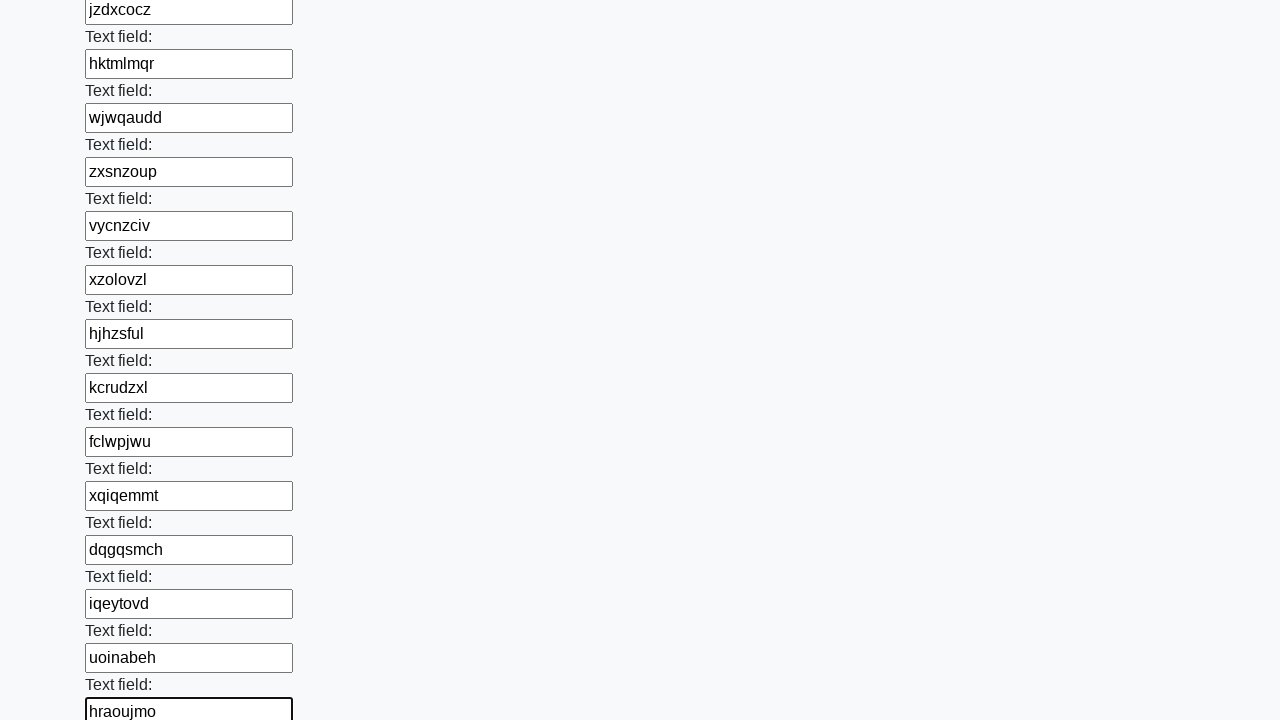

Filled input field with random 8-character string 'zewurhwa' on input >> nth=61
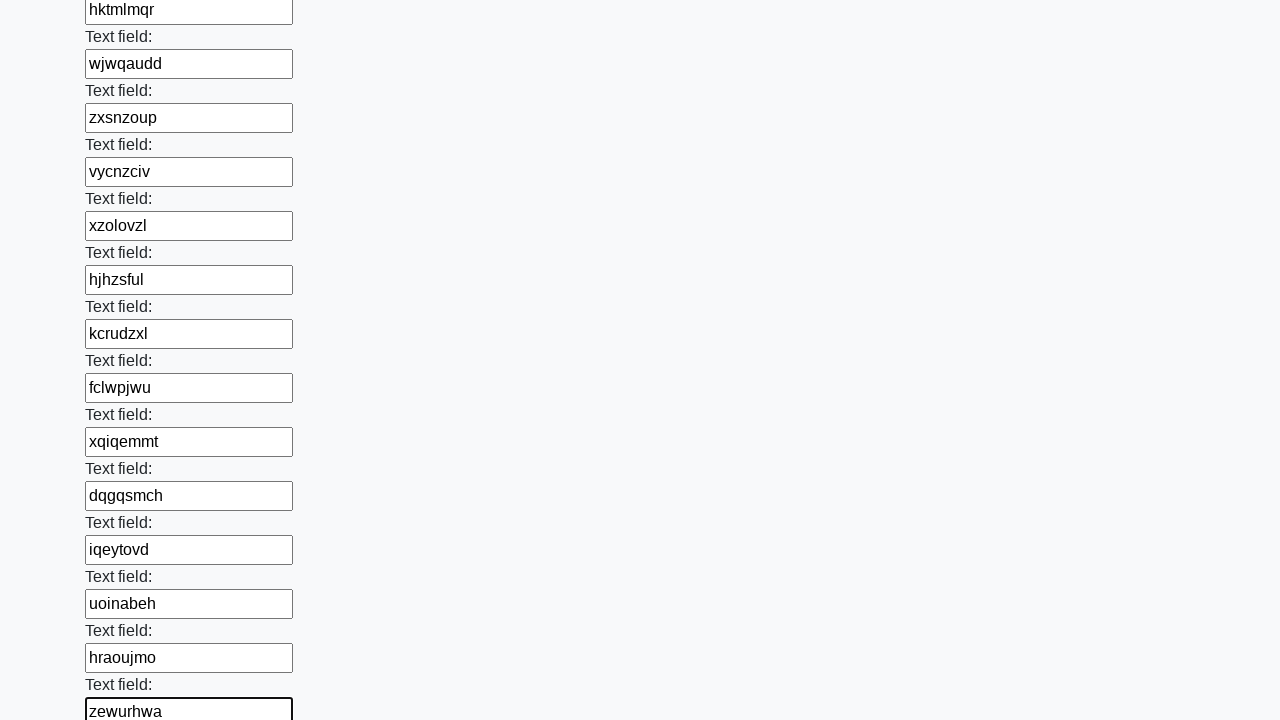

Filled input field with random 8-character string 'bqhemjje' on input >> nth=62
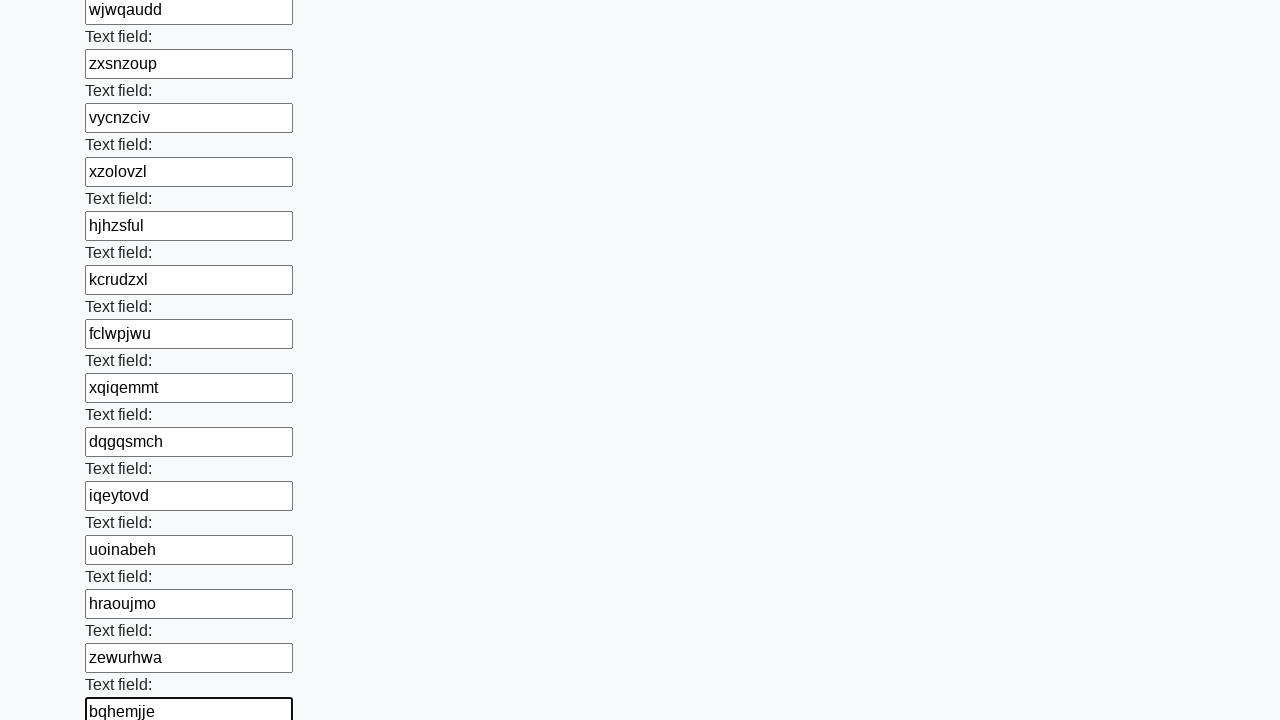

Filled input field with random 8-character string 'hgpjcisq' on input >> nth=63
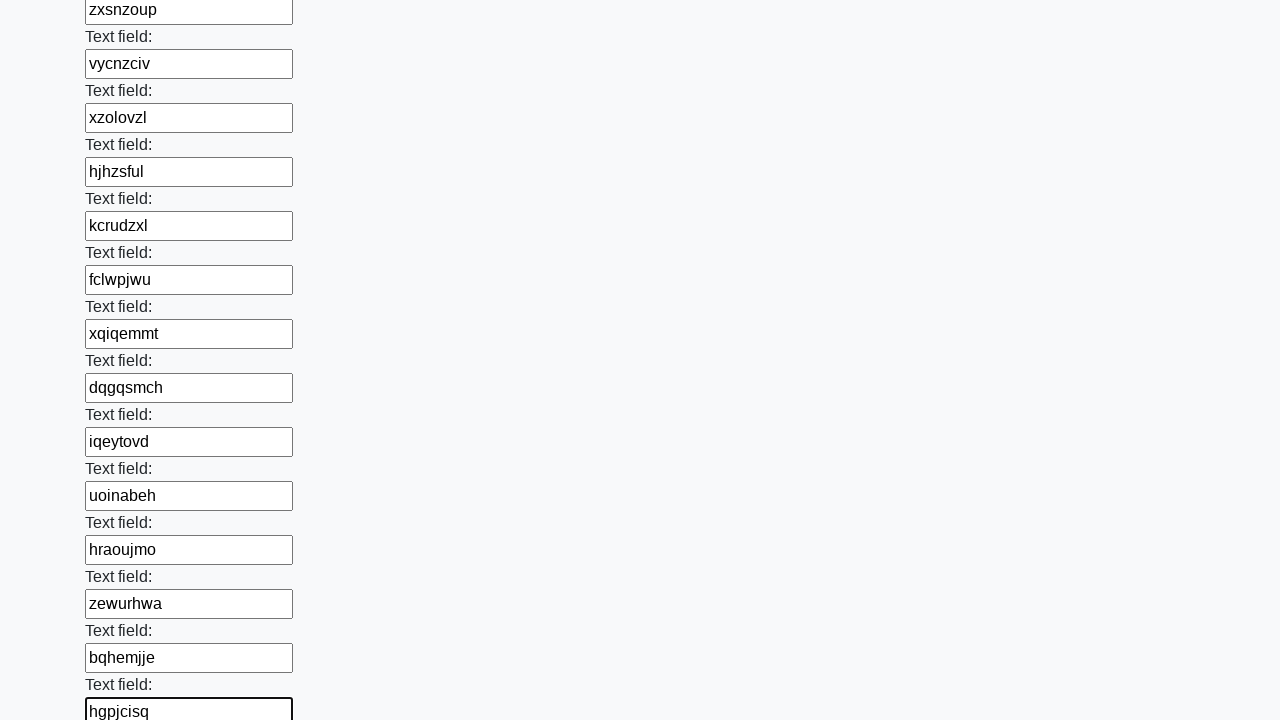

Filled input field with random 8-character string 'vxqjxlyt' on input >> nth=64
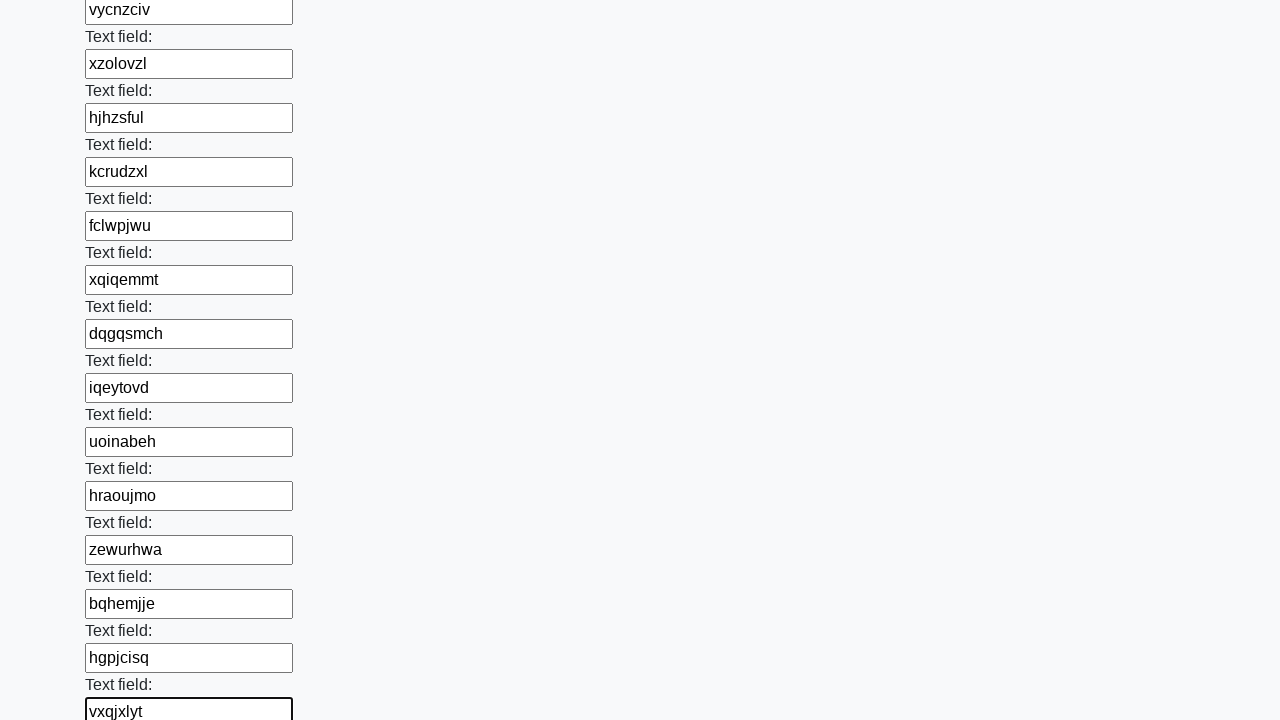

Filled input field with random 8-character string 'kubhlyfz' on input >> nth=65
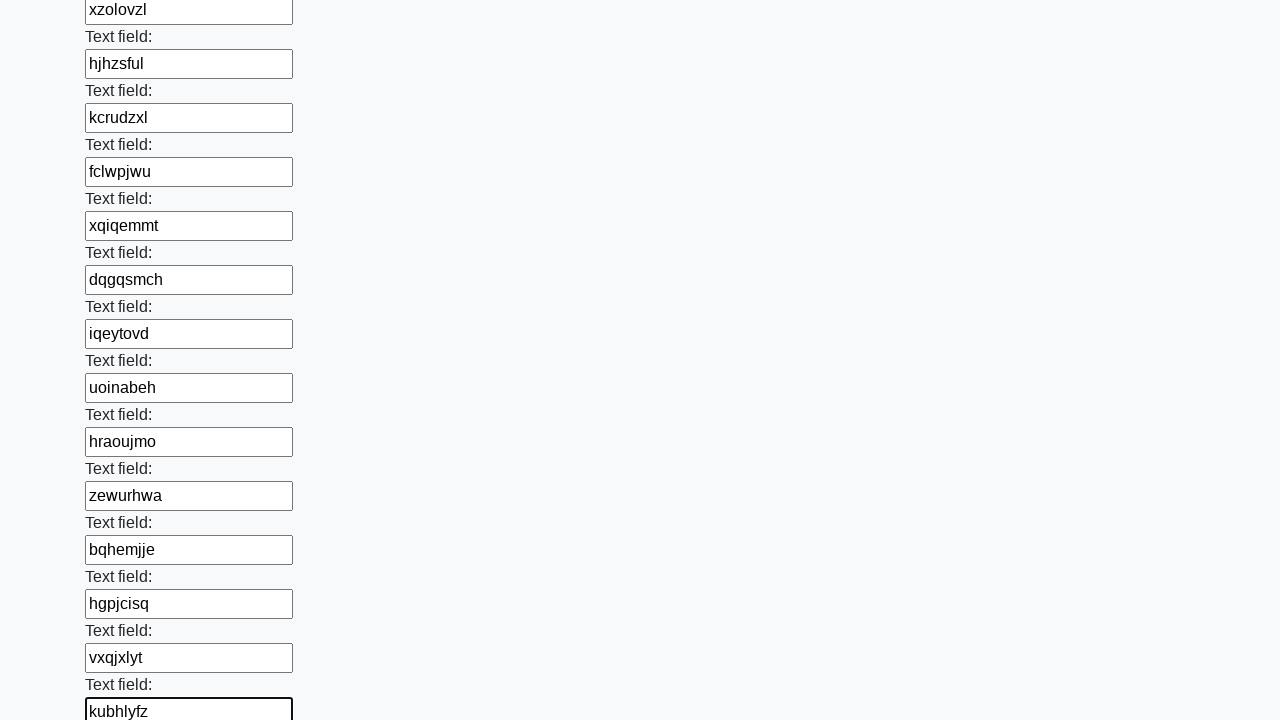

Filled input field with random 8-character string 'rahmjyto' on input >> nth=66
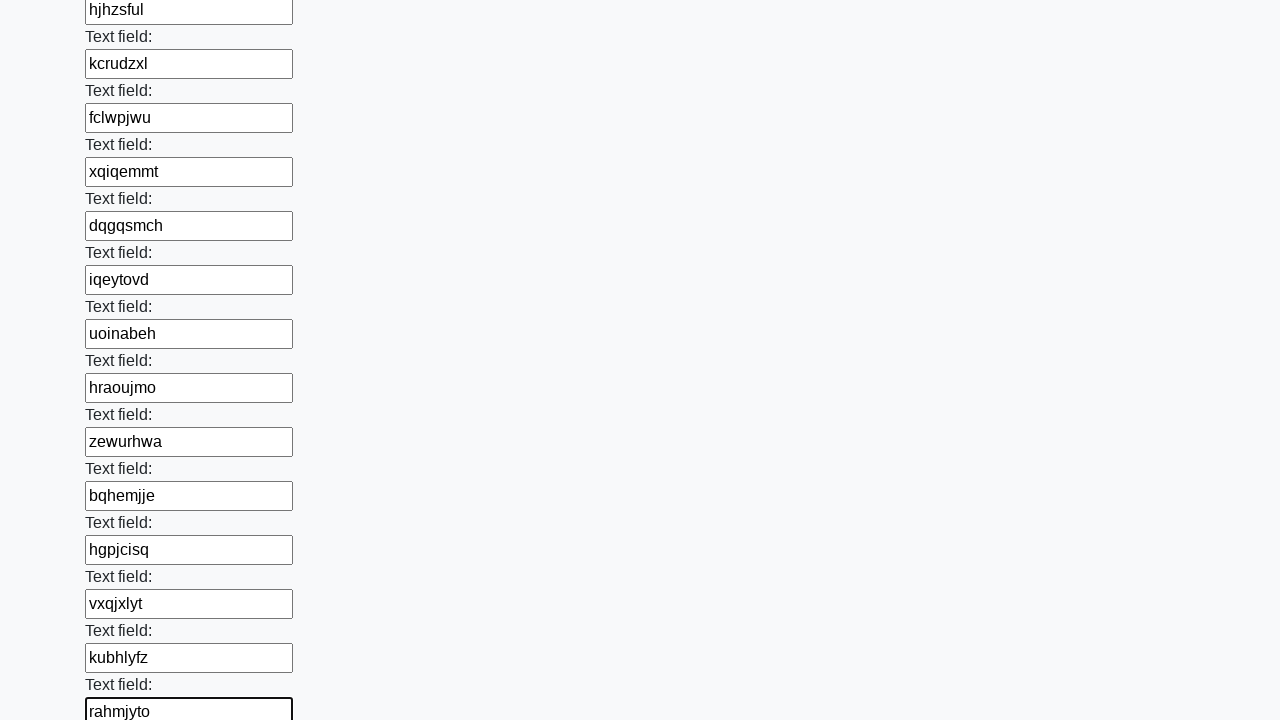

Filled input field with random 8-character string 'wpzaifuq' on input >> nth=67
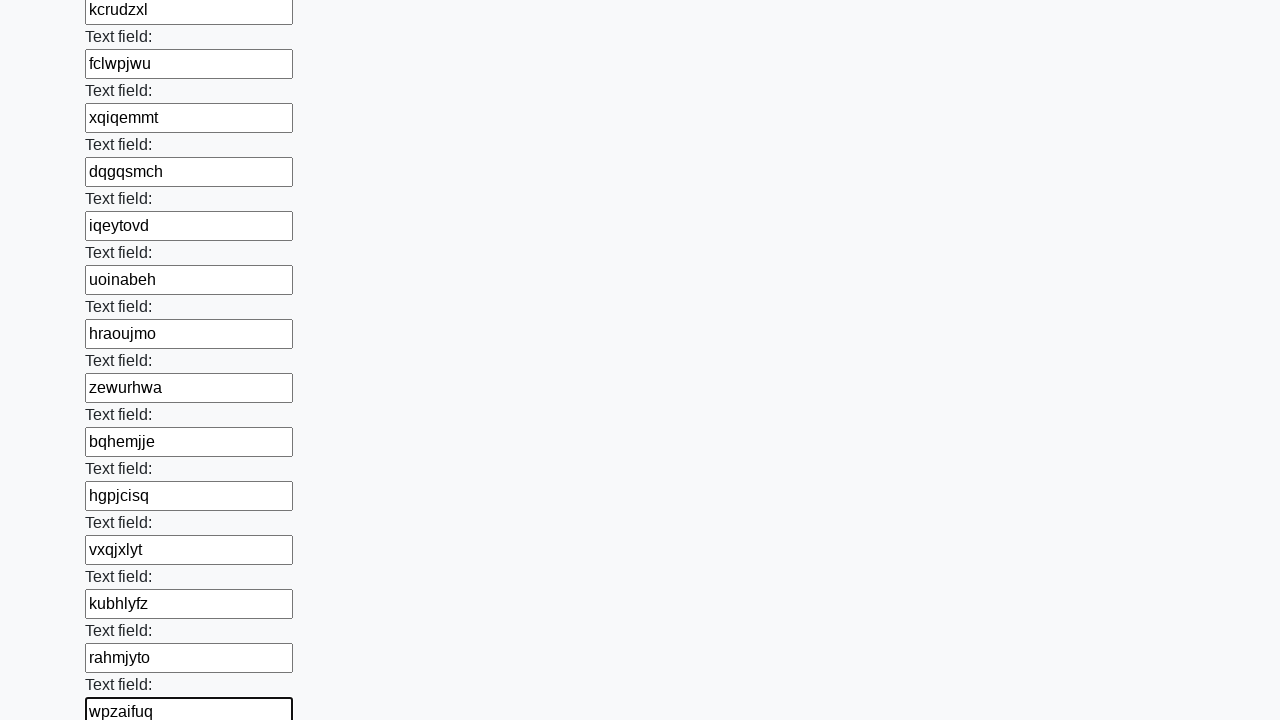

Filled input field with random 8-character string 'dusyjktz' on input >> nth=68
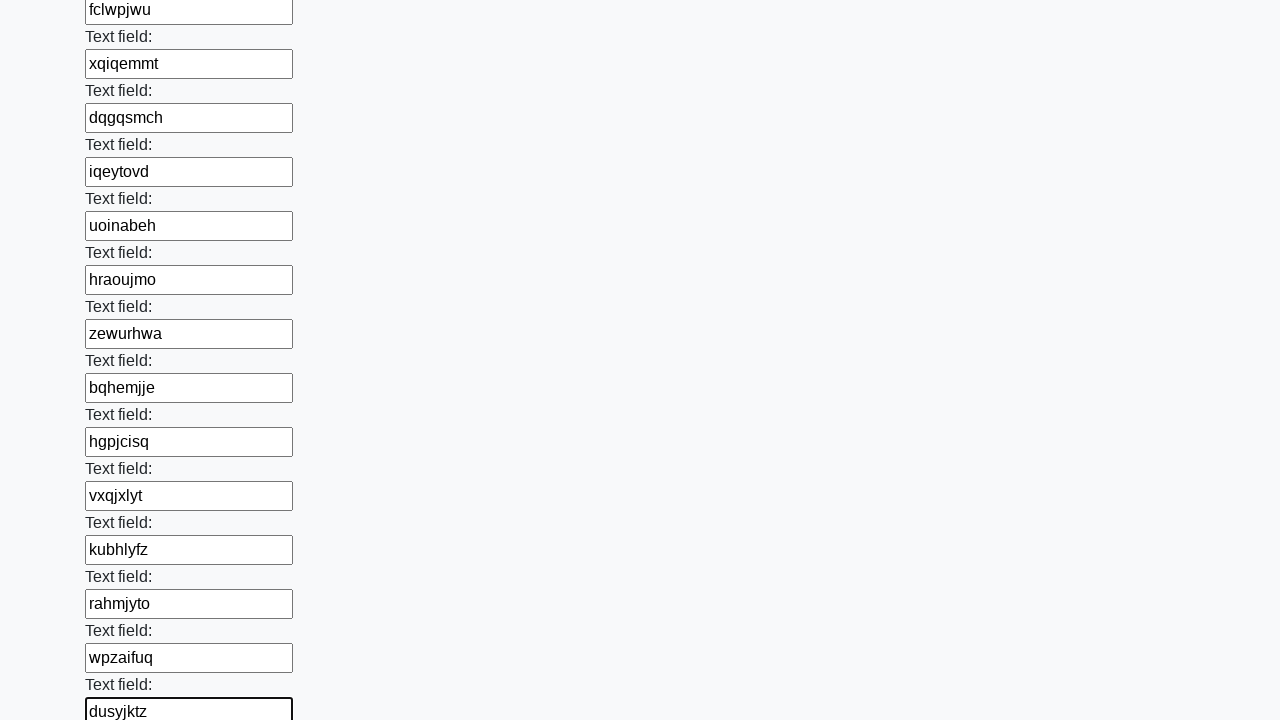

Filled input field with random 8-character string 'rewdmzwo' on input >> nth=69
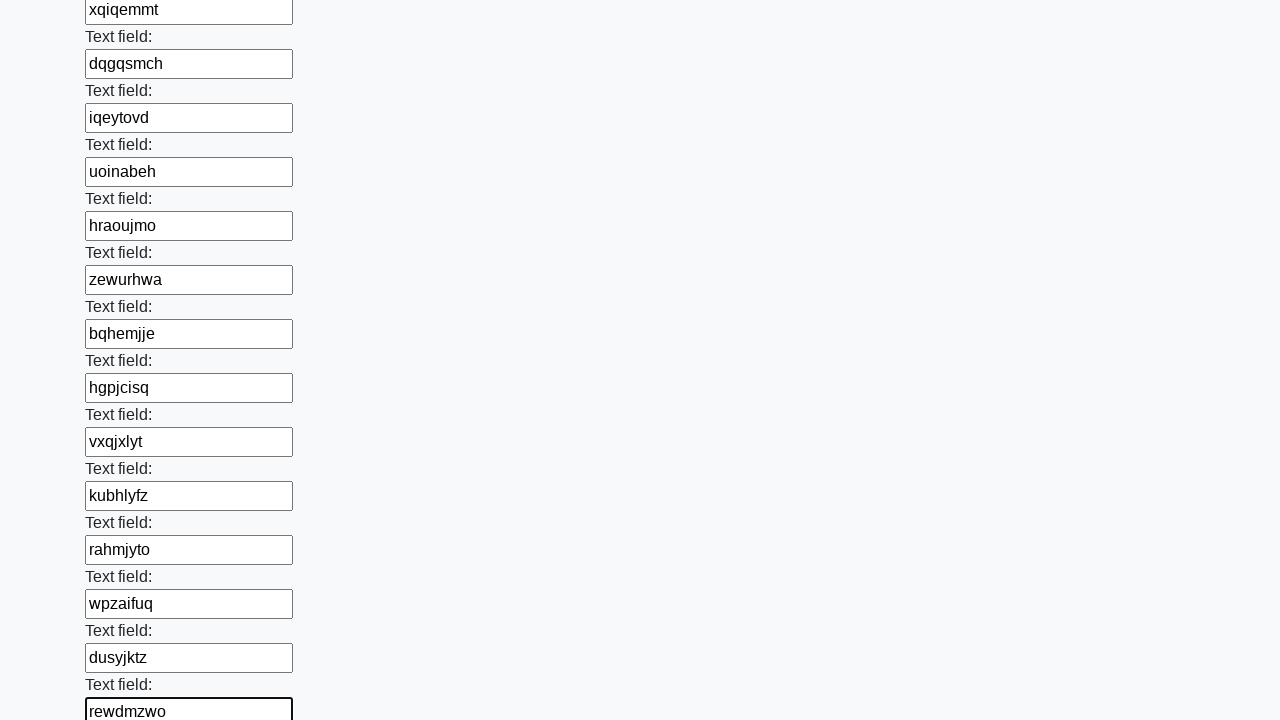

Filled input field with random 8-character string 'ljlhpzpo' on input >> nth=70
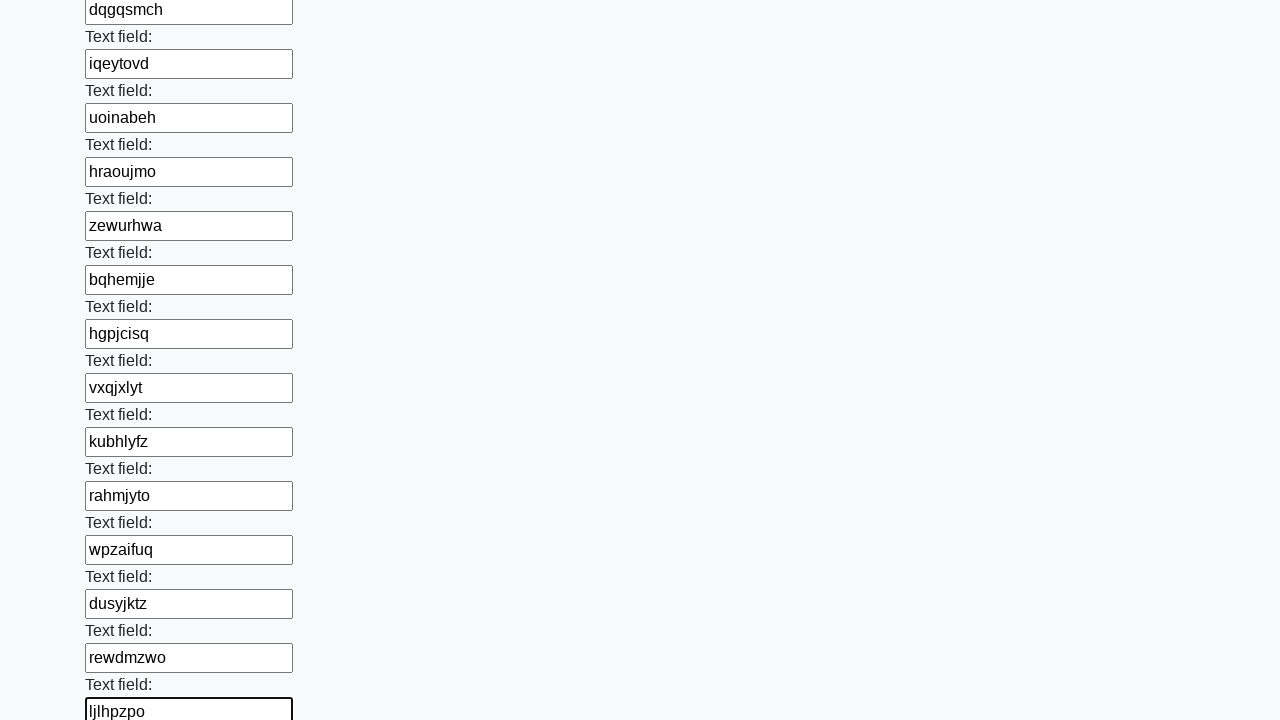

Filled input field with random 8-character string 'ckxyskvw' on input >> nth=71
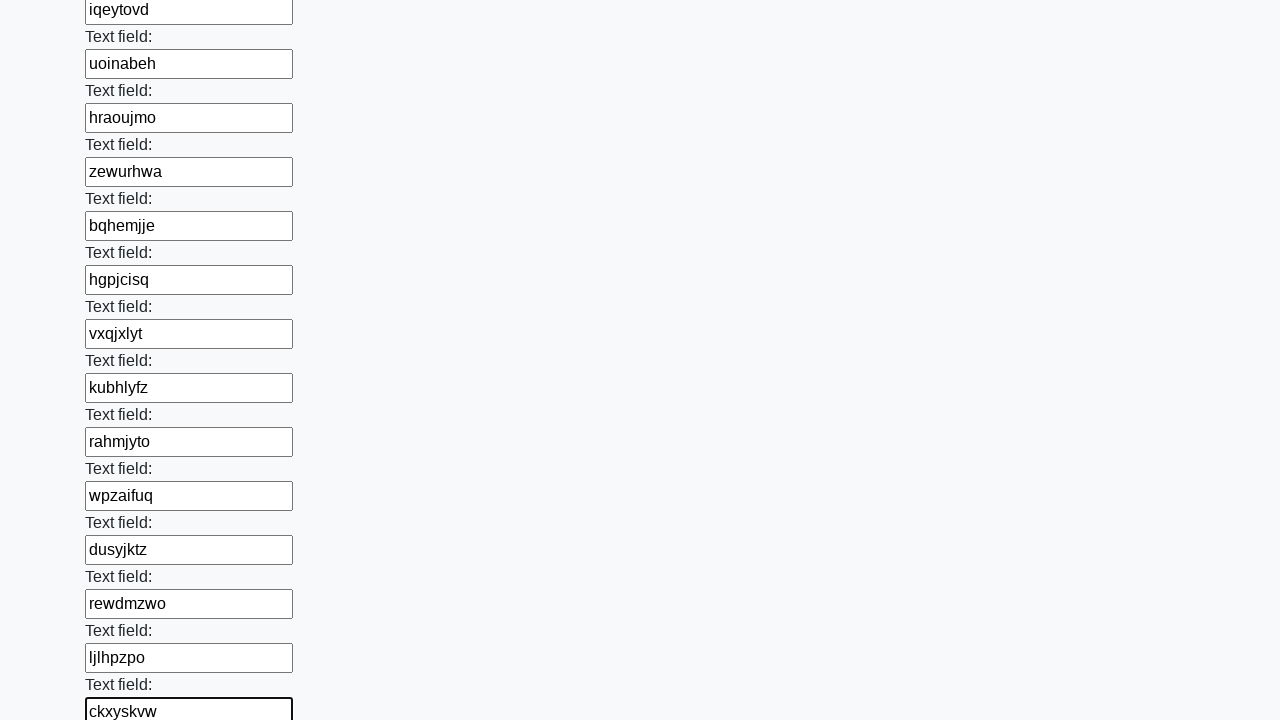

Filled input field with random 8-character string 'aczsqlnz' on input >> nth=72
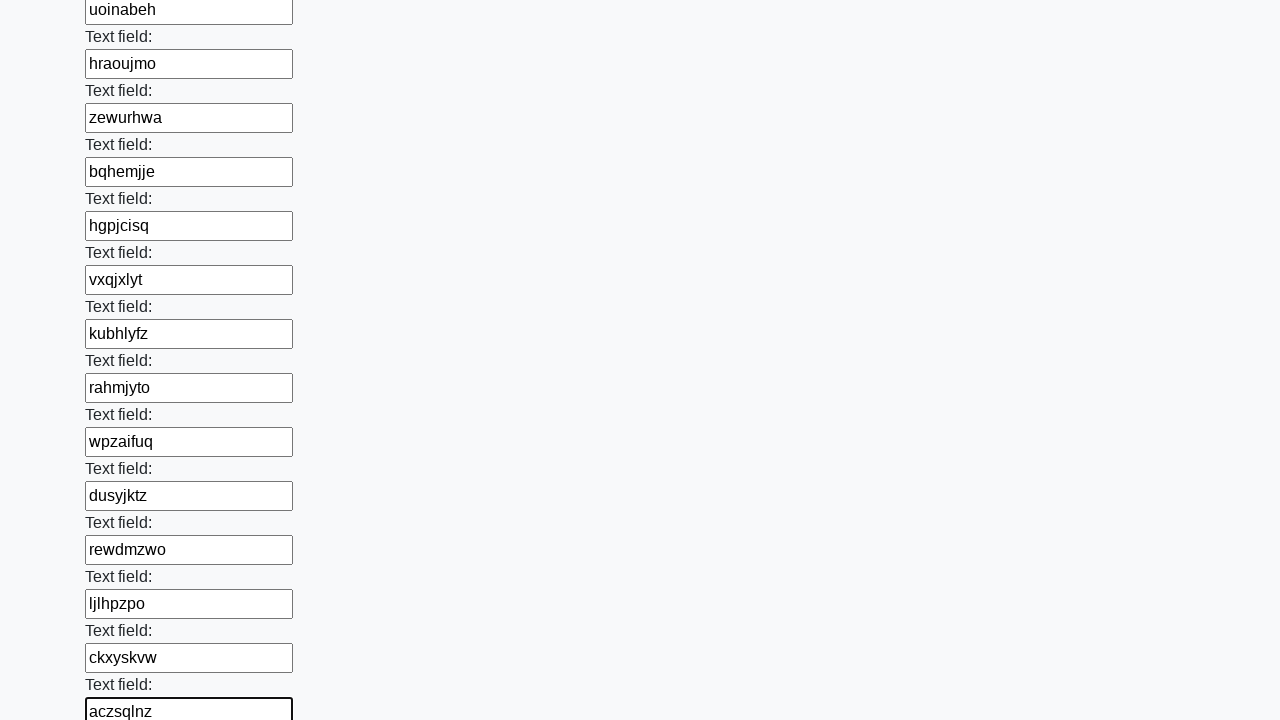

Filled input field with random 8-character string 'wwlyquhx' on input >> nth=73
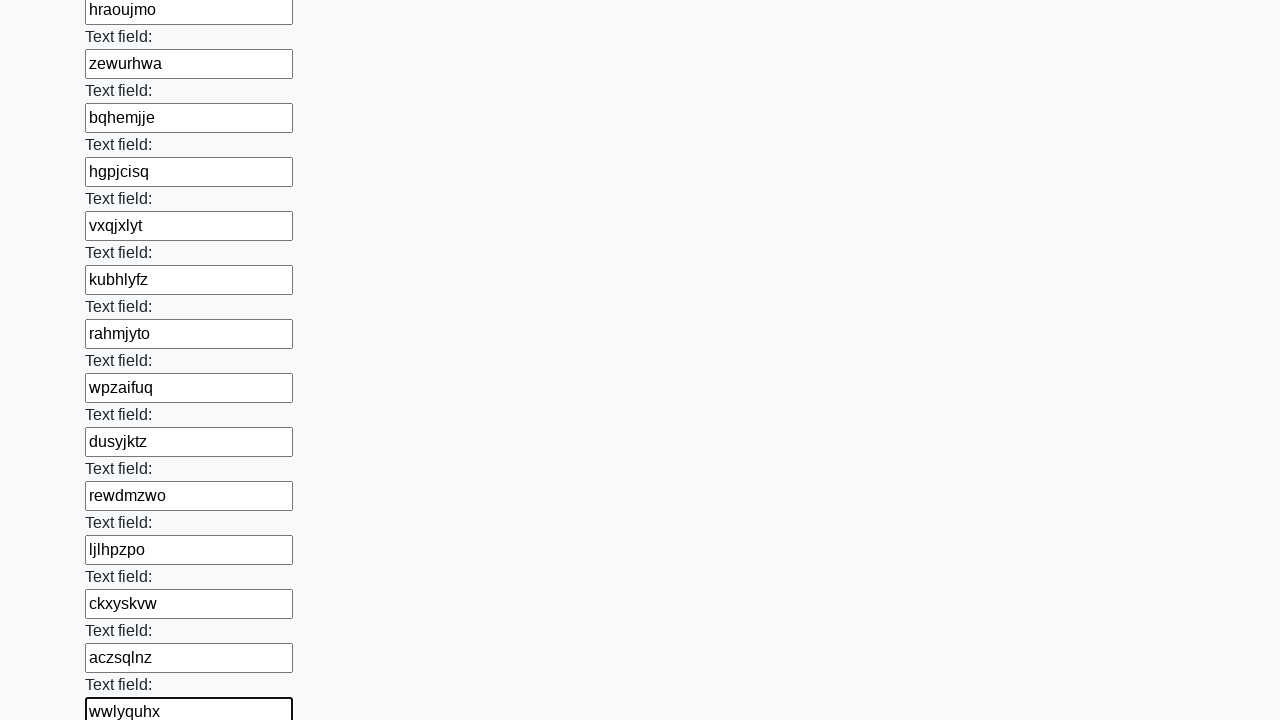

Filled input field with random 8-character string 'efbbzcja' on input >> nth=74
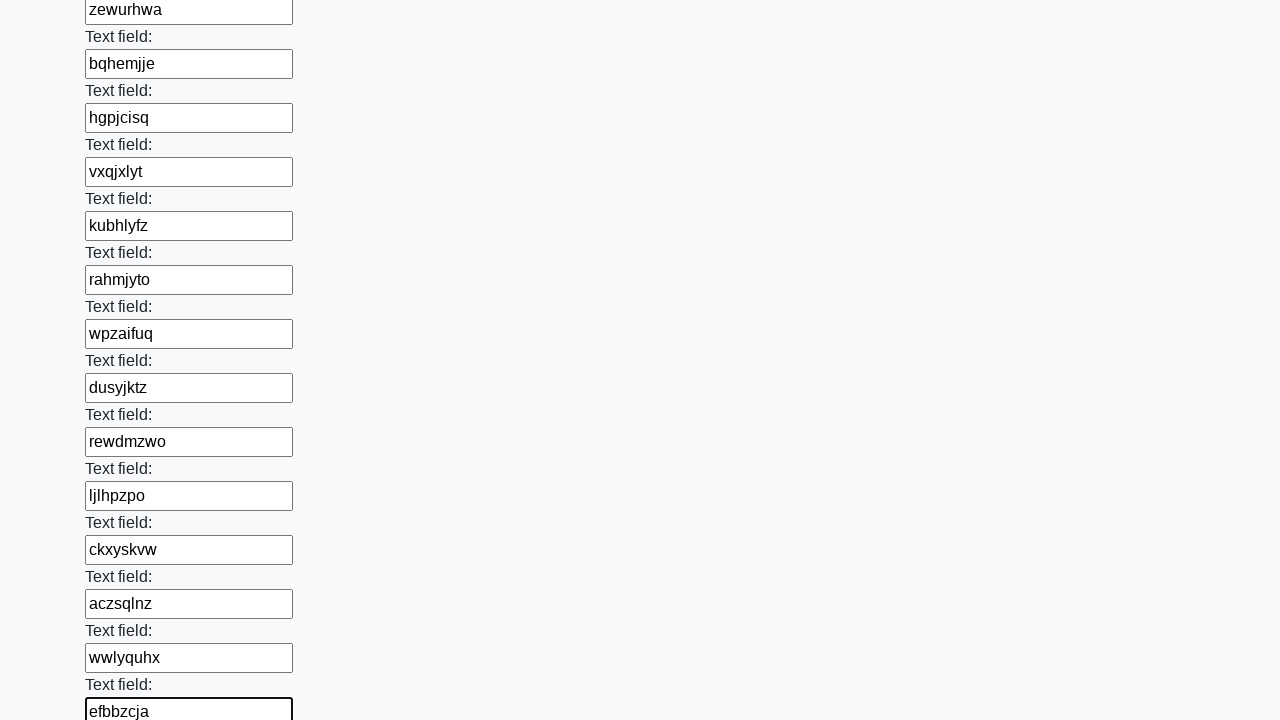

Filled input field with random 8-character string 'enbzvkao' on input >> nth=75
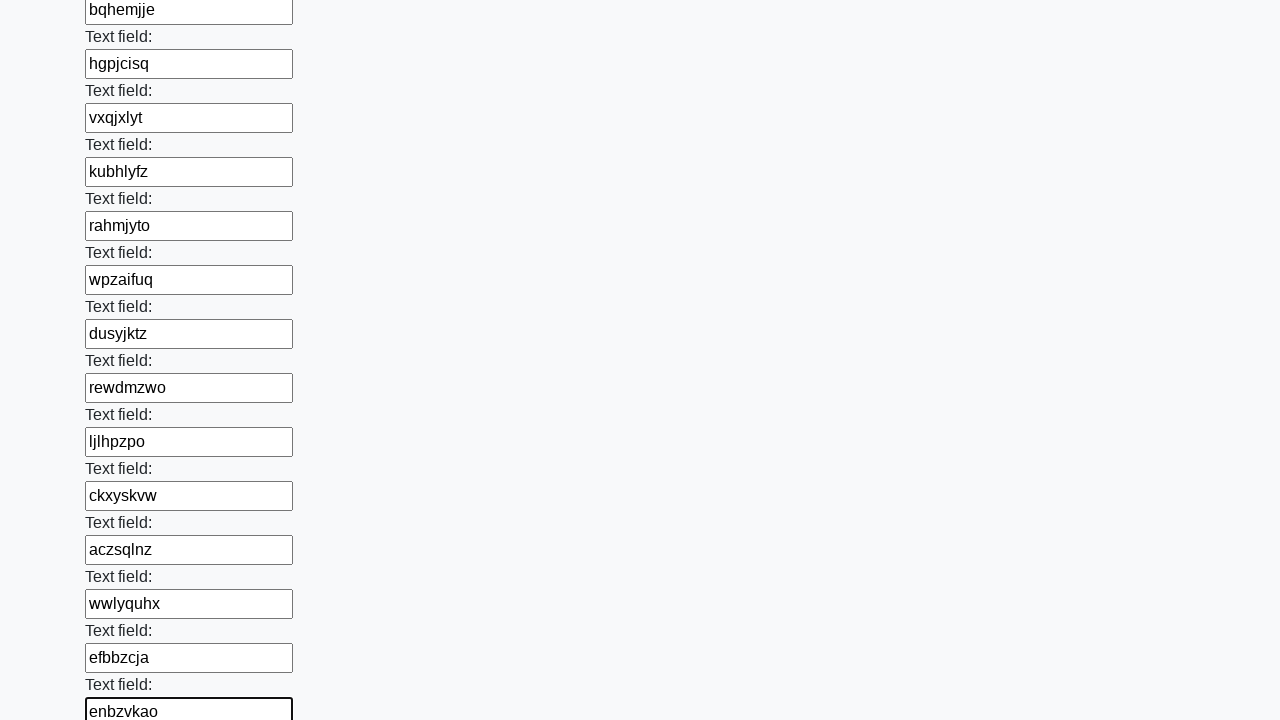

Filled input field with random 8-character string 'bimknciu' on input >> nth=76
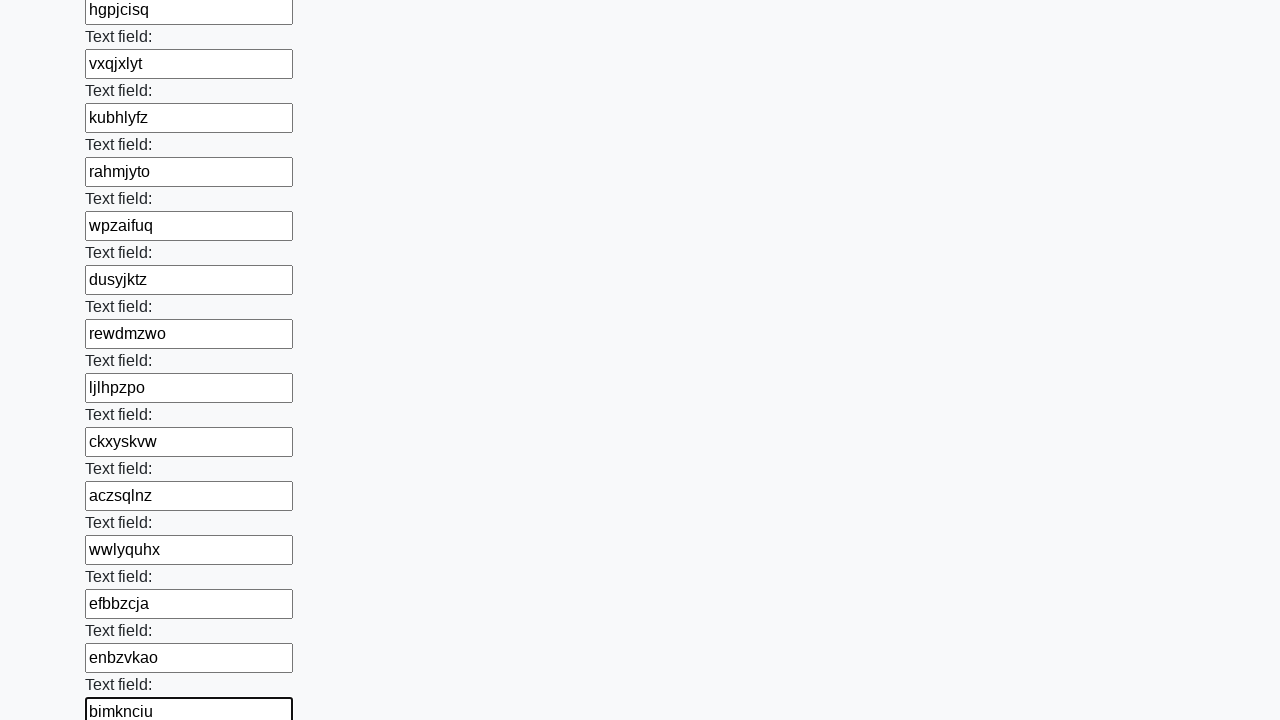

Filled input field with random 8-character string 'zdwqwygd' on input >> nth=77
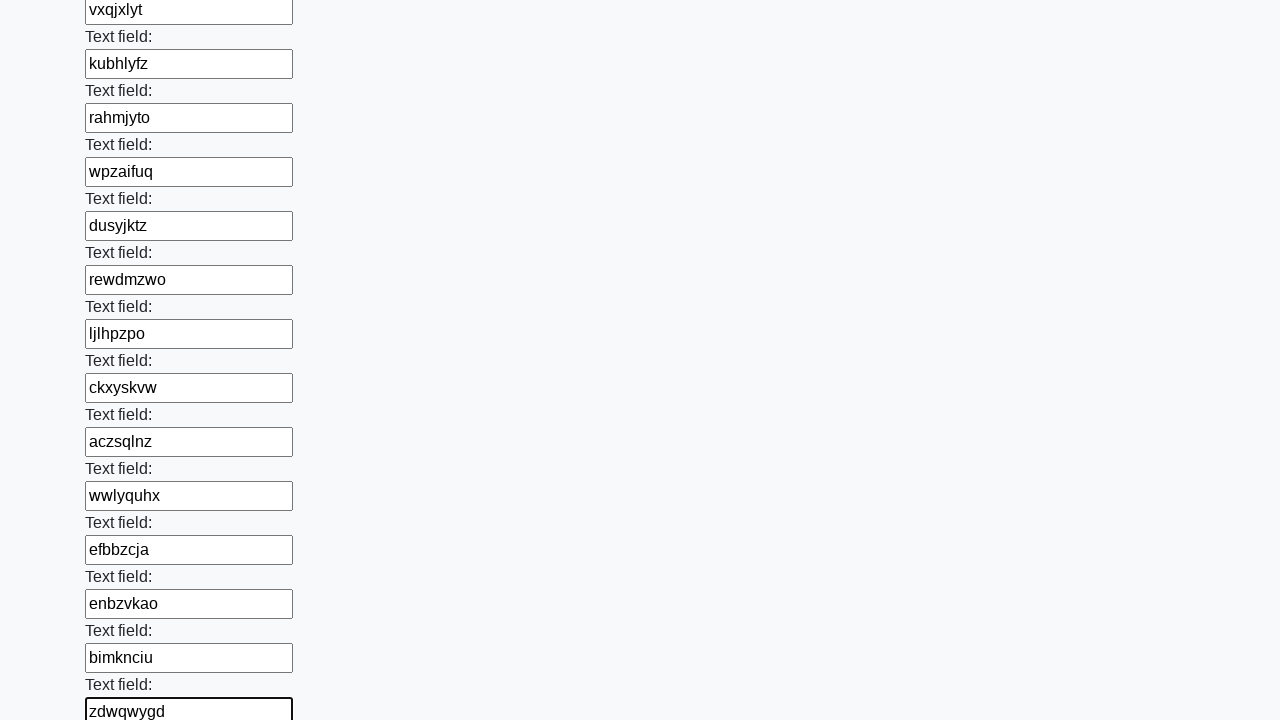

Filled input field with random 8-character string 'dasvkouw' on input >> nth=78
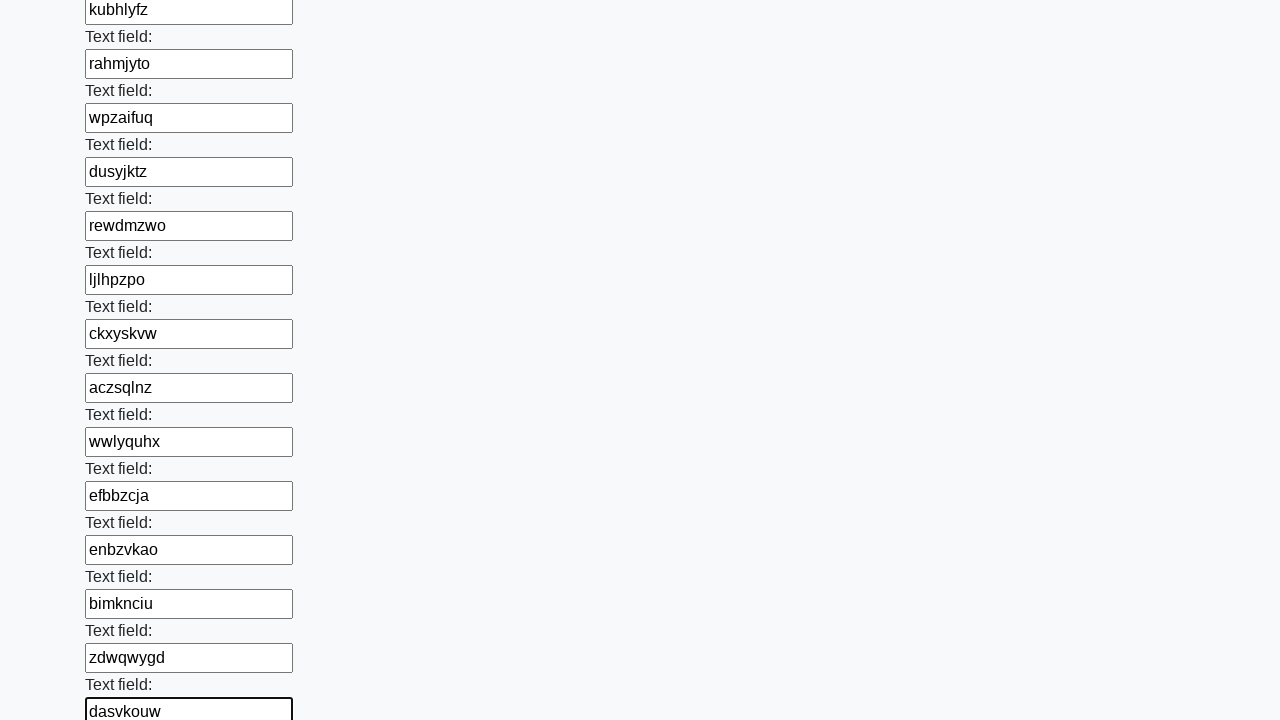

Filled input field with random 8-character string 'ktjqivvs' on input >> nth=79
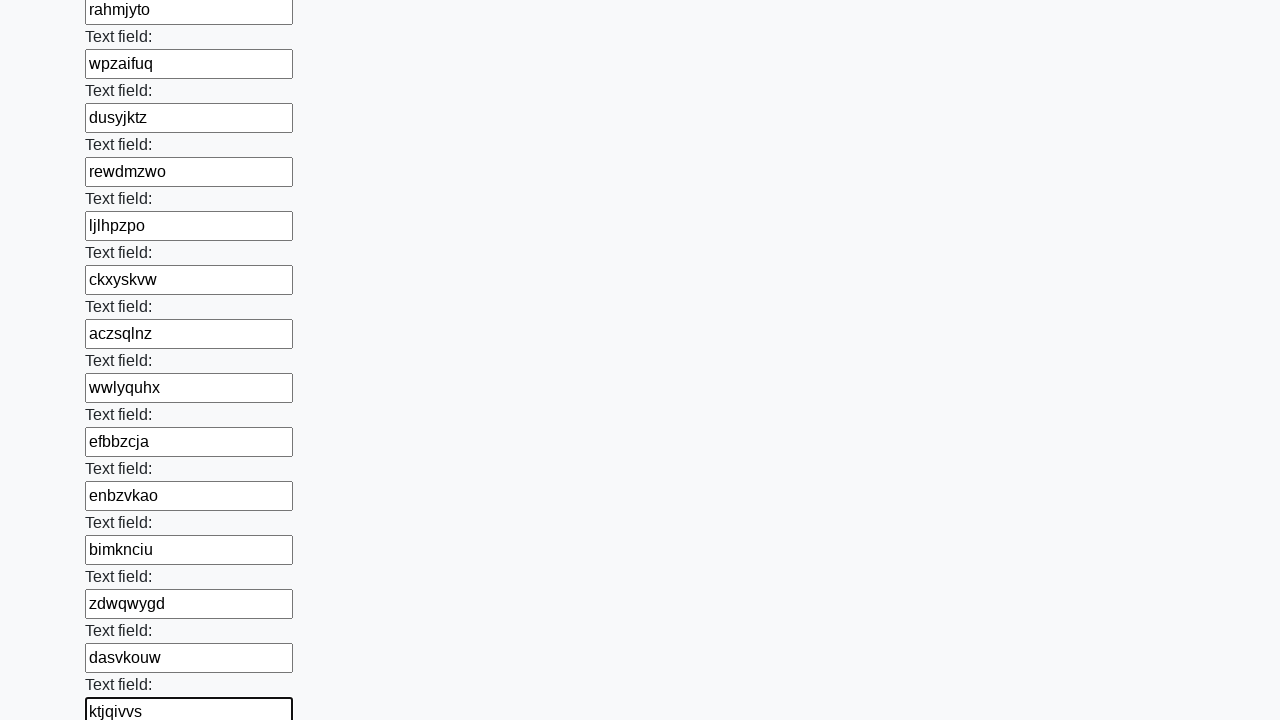

Filled input field with random 8-character string 'ogopvvic' on input >> nth=80
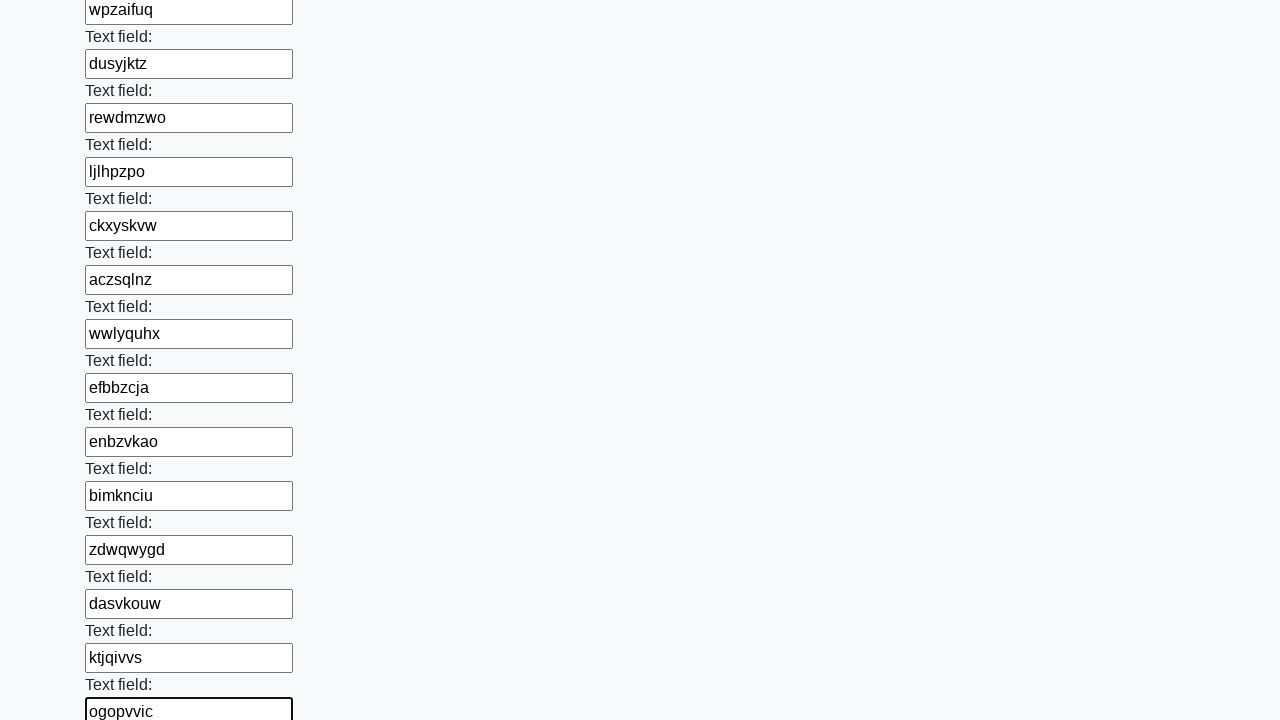

Filled input field with random 8-character string 'odsgvkwl' on input >> nth=81
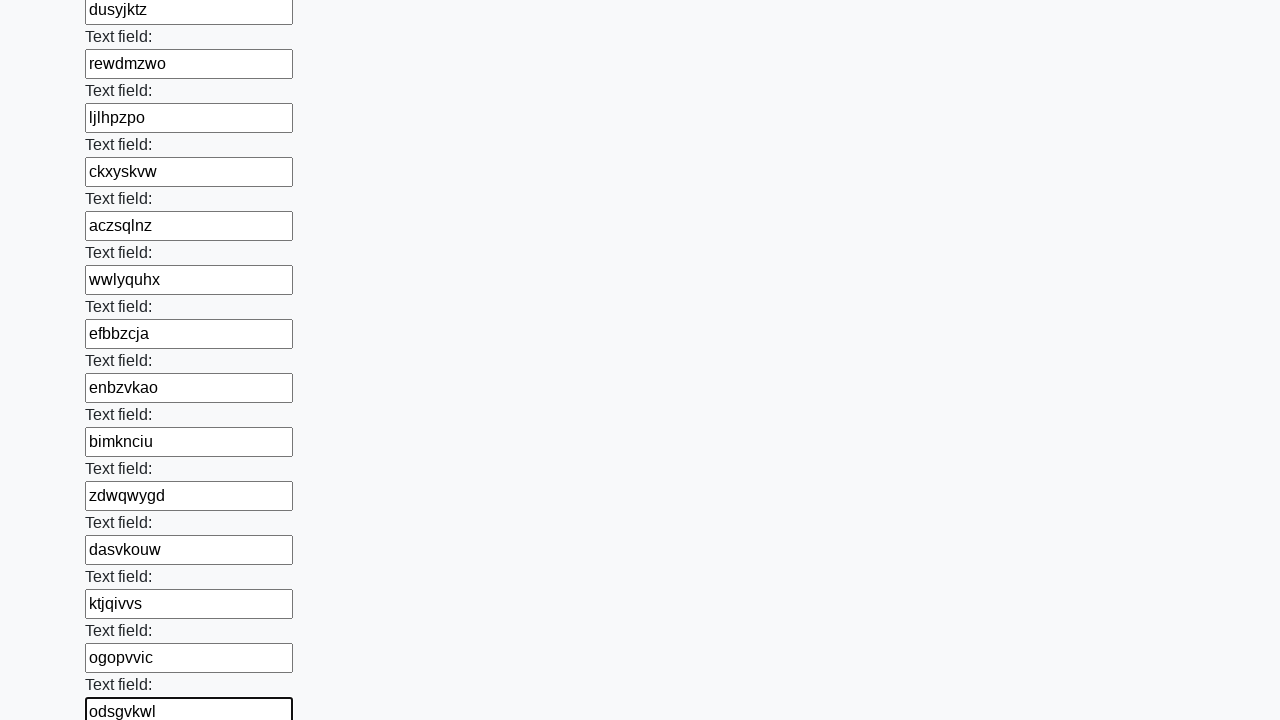

Filled input field with random 8-character string 'xfglfpea' on input >> nth=82
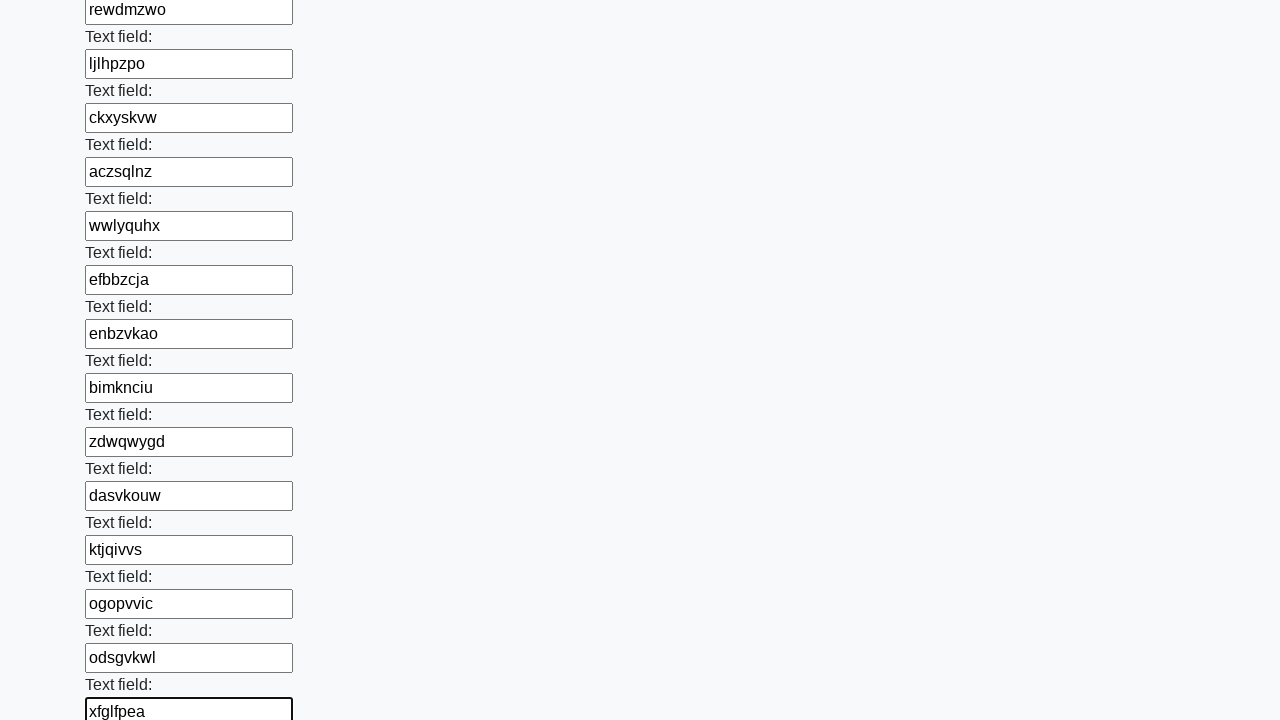

Filled input field with random 8-character string 'cyufsawp' on input >> nth=83
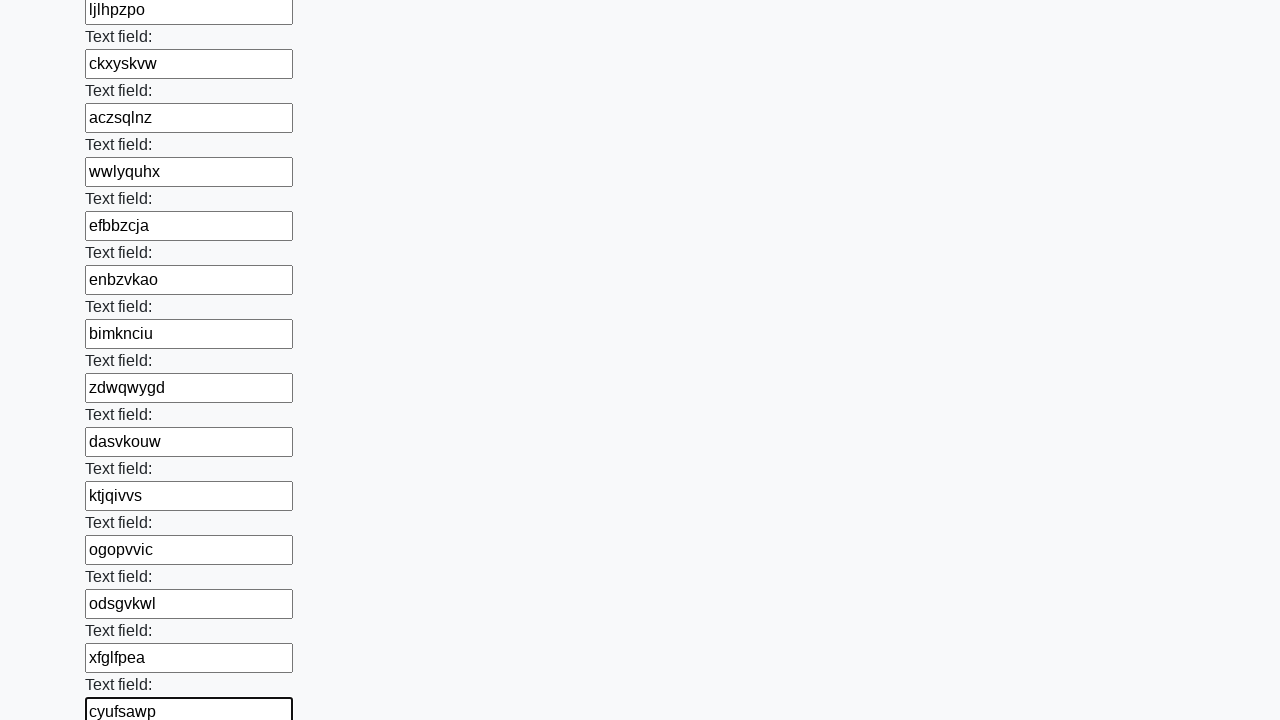

Filled input field with random 8-character string 'wweroker' on input >> nth=84
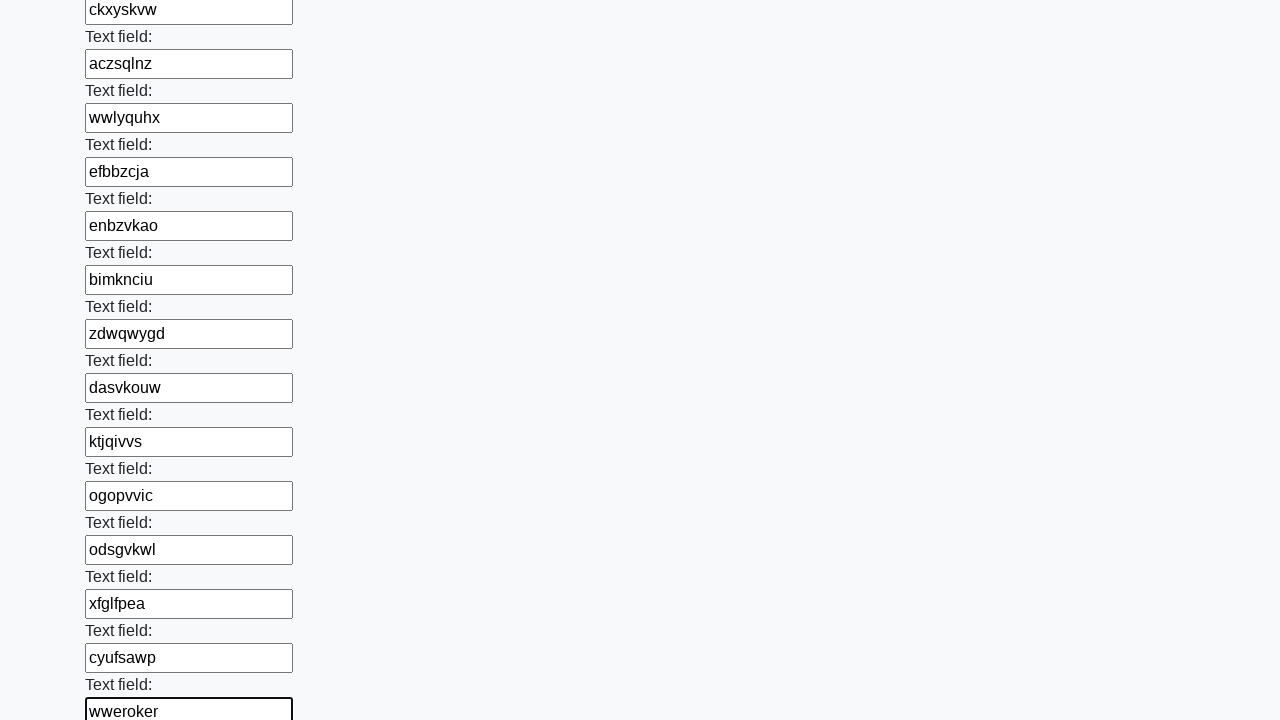

Filled input field with random 8-character string 'ezarause' on input >> nth=85
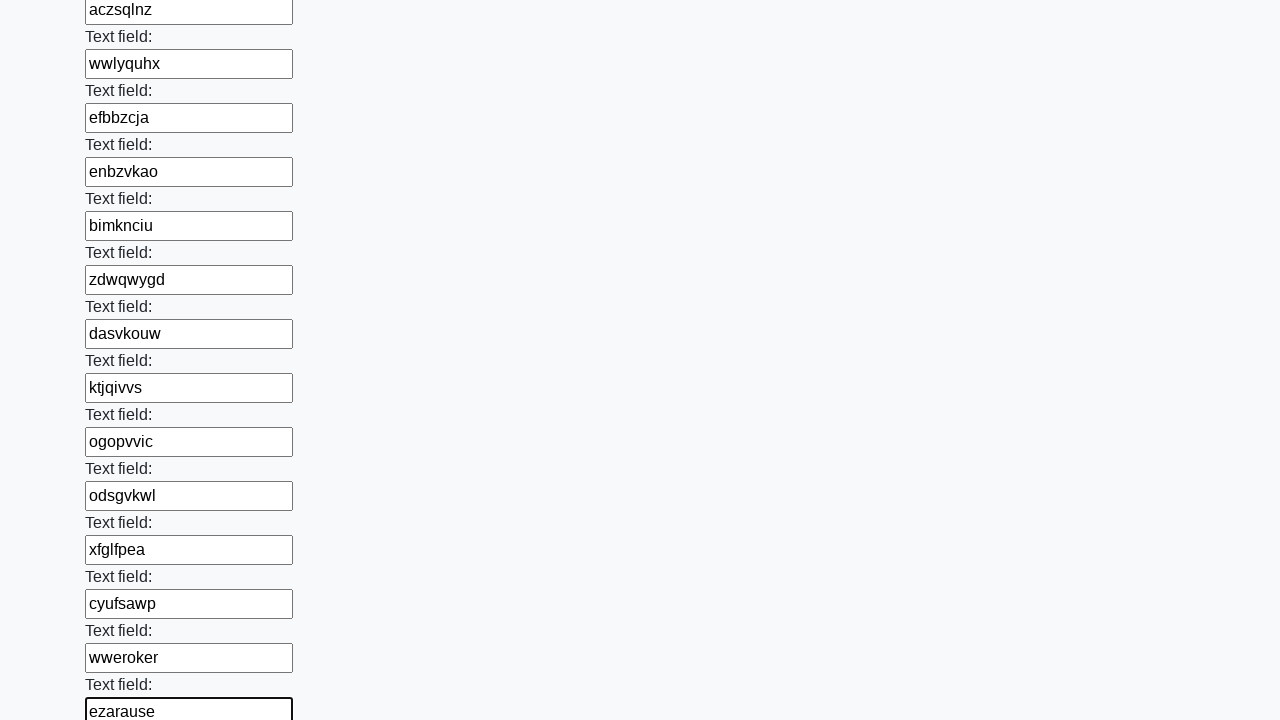

Filled input field with random 8-character string 'xdljupyh' on input >> nth=86
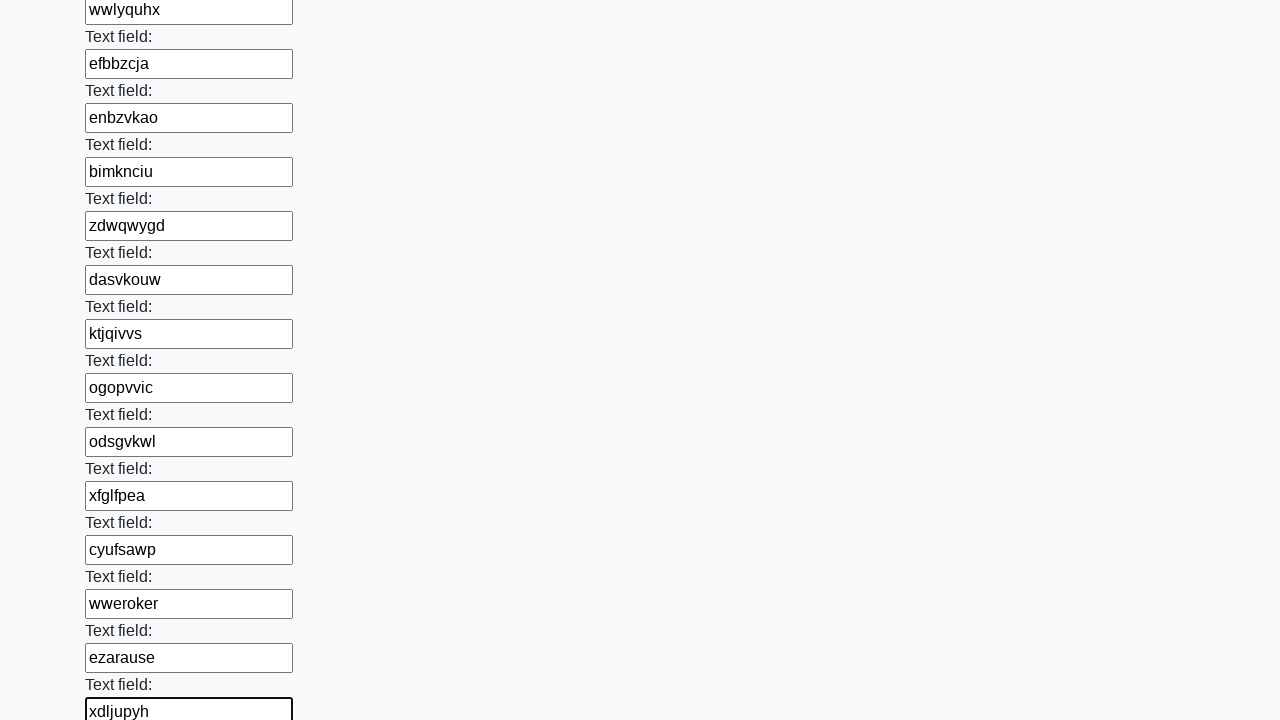

Filled input field with random 8-character string 'nopknihh' on input >> nth=87
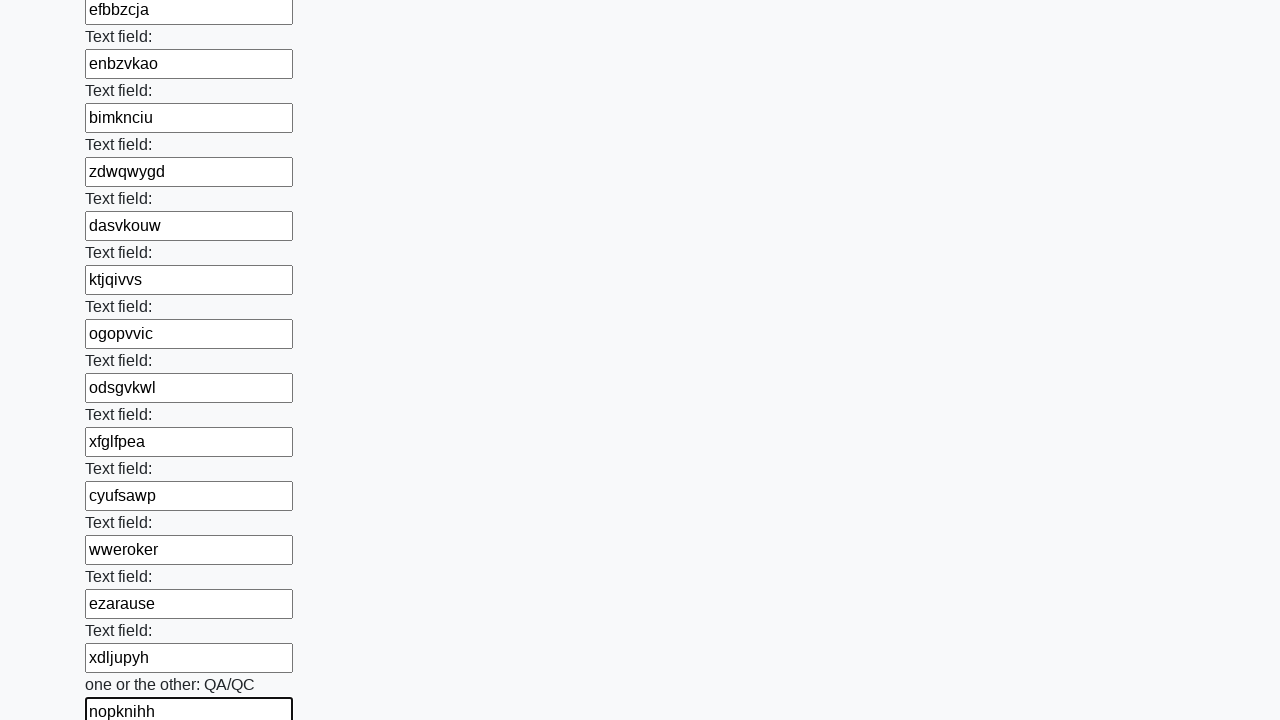

Filled input field with random 8-character string 'inqjptyb' on input >> nth=88
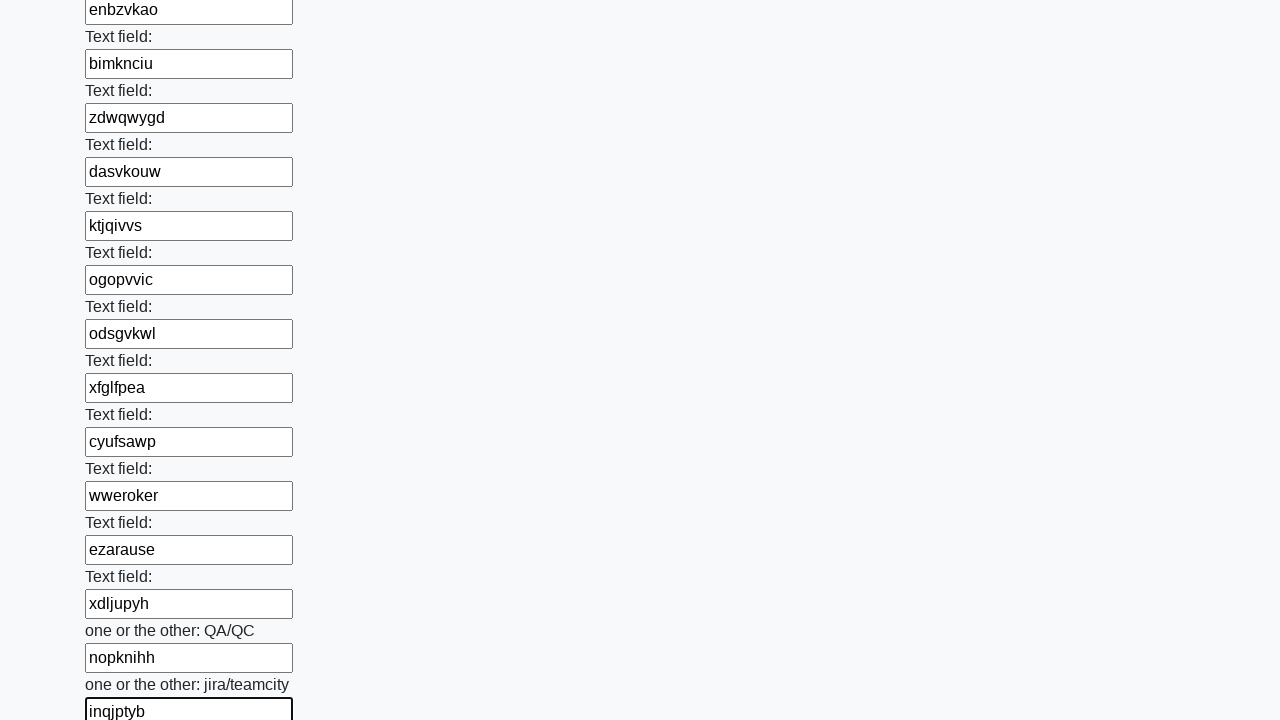

Filled input field with random 8-character string 'wnjnjsri' on input >> nth=89
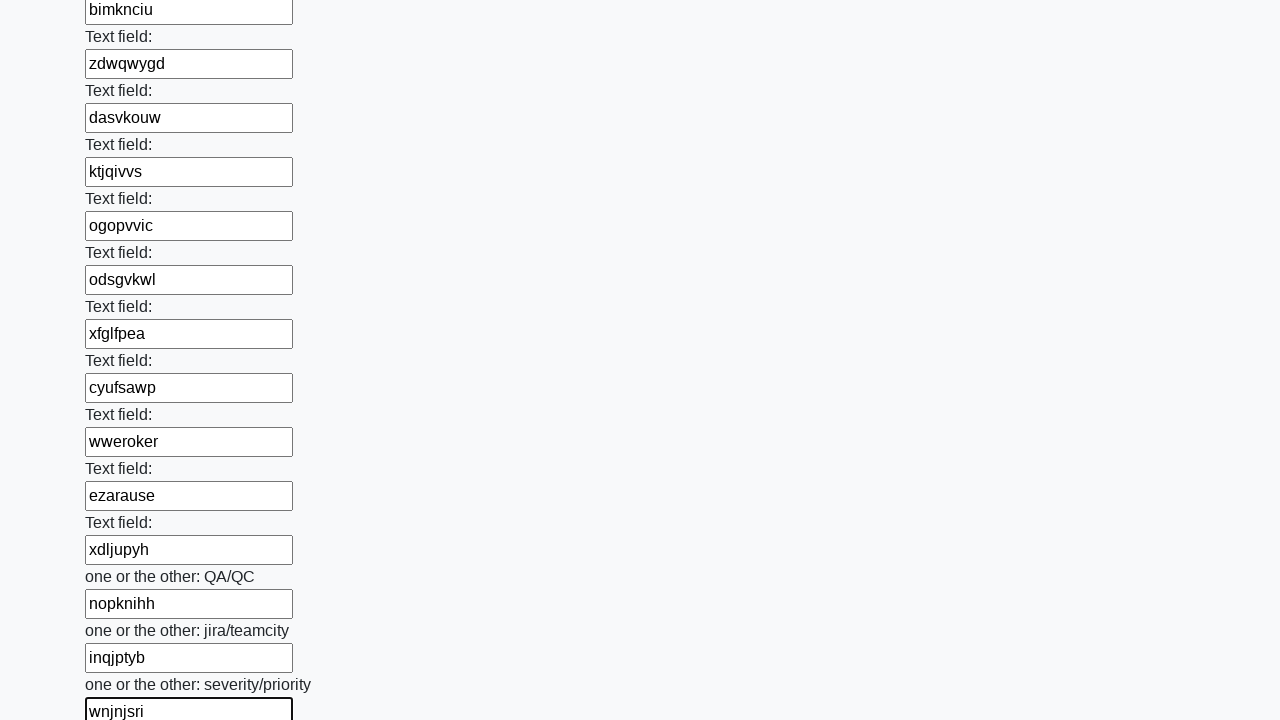

Filled input field with random 8-character string 'bcmfysdj' on input >> nth=90
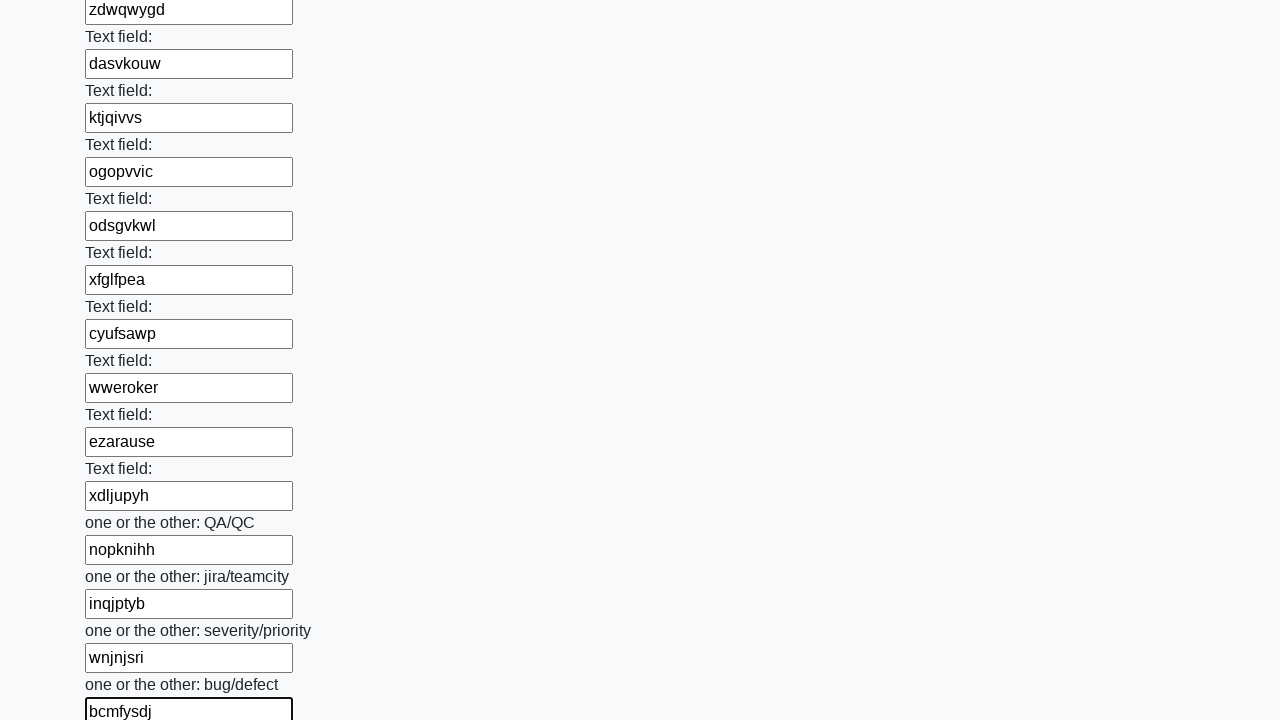

Filled input field with random 8-character string 'wybyeszg' on input >> nth=91
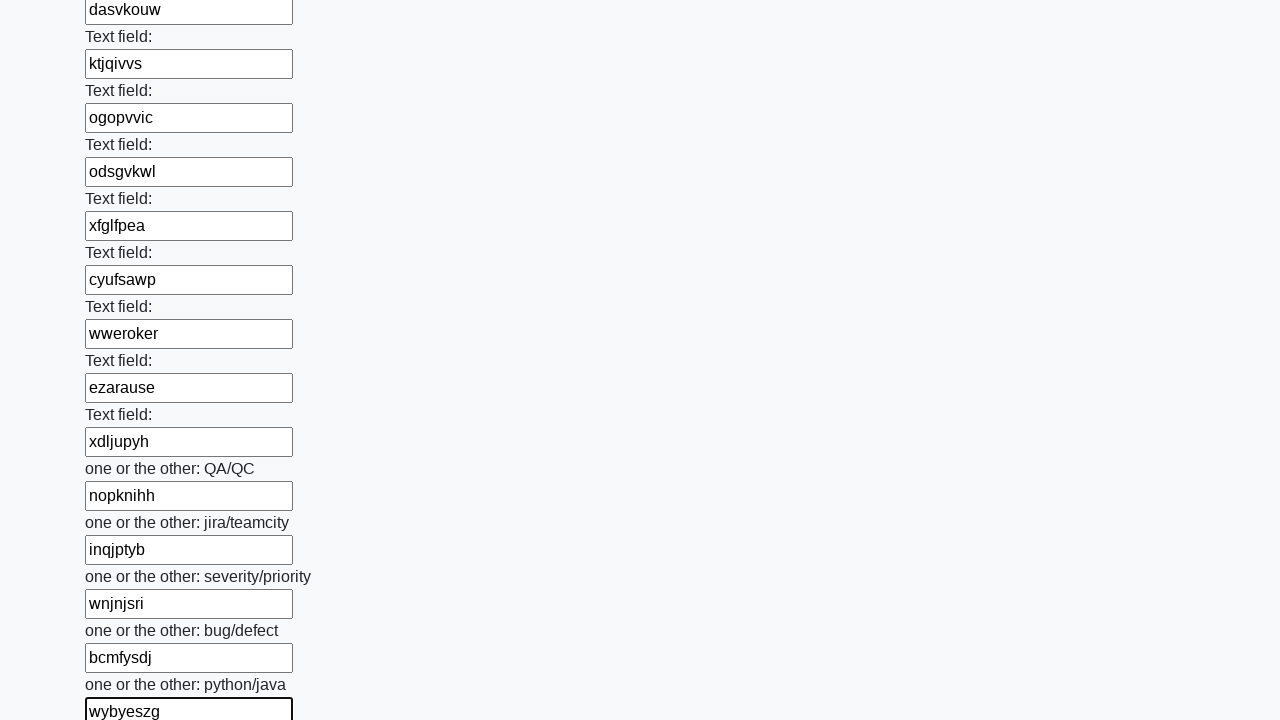

Filled input field with random 8-character string 'eppxvvck' on input >> nth=92
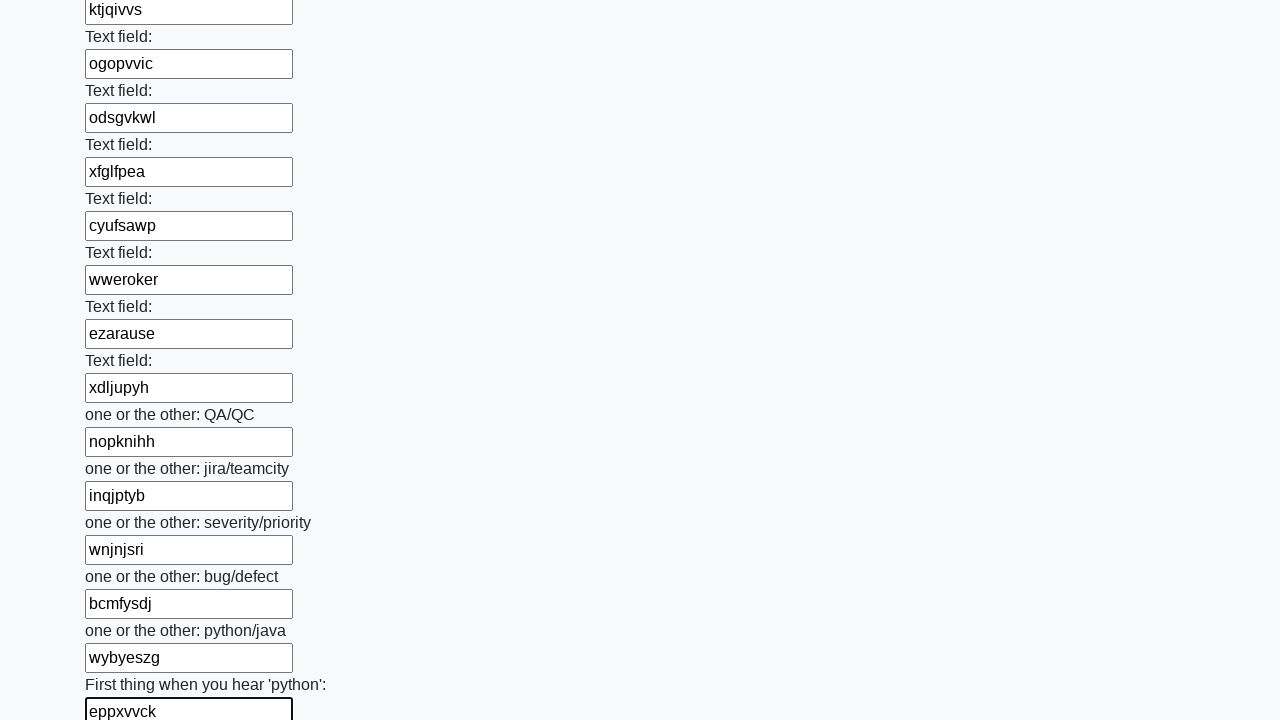

Filled input field with random 8-character string 'sjukesbb' on input >> nth=93
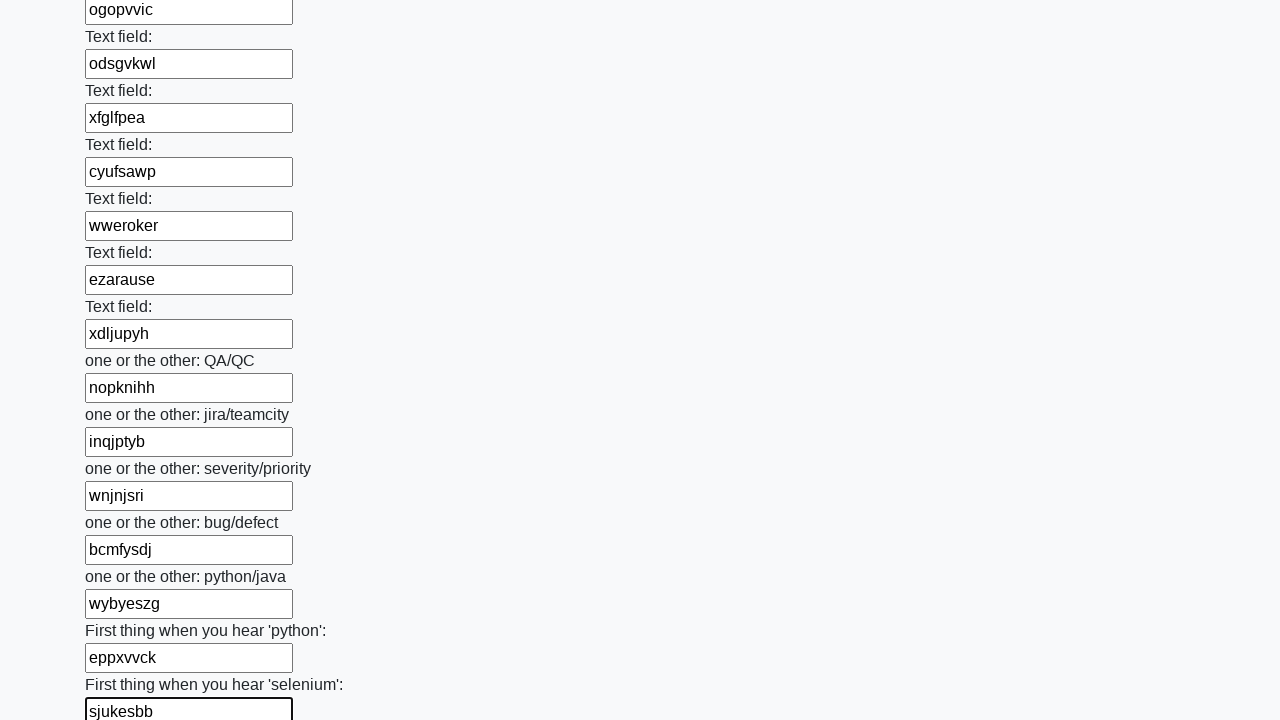

Filled input field with random 8-character string 'jrsnquor' on input >> nth=94
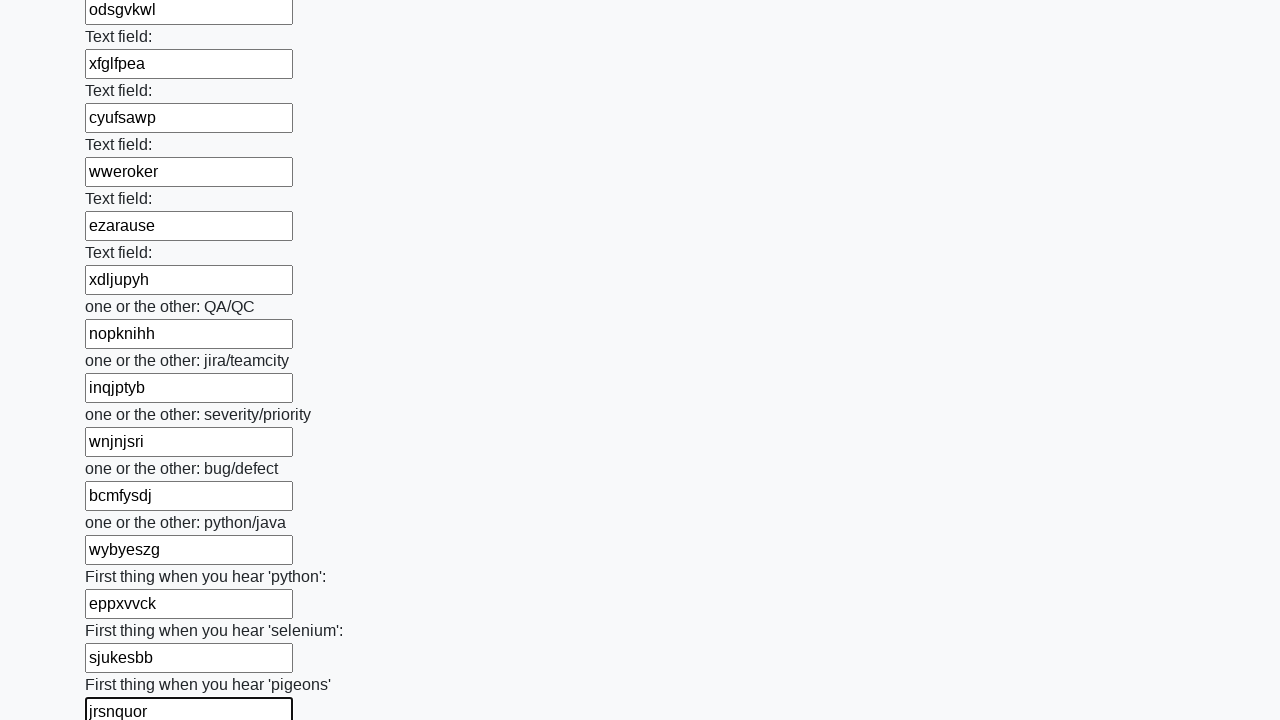

Filled input field with random 8-character string 'dlfeapof' on input >> nth=95
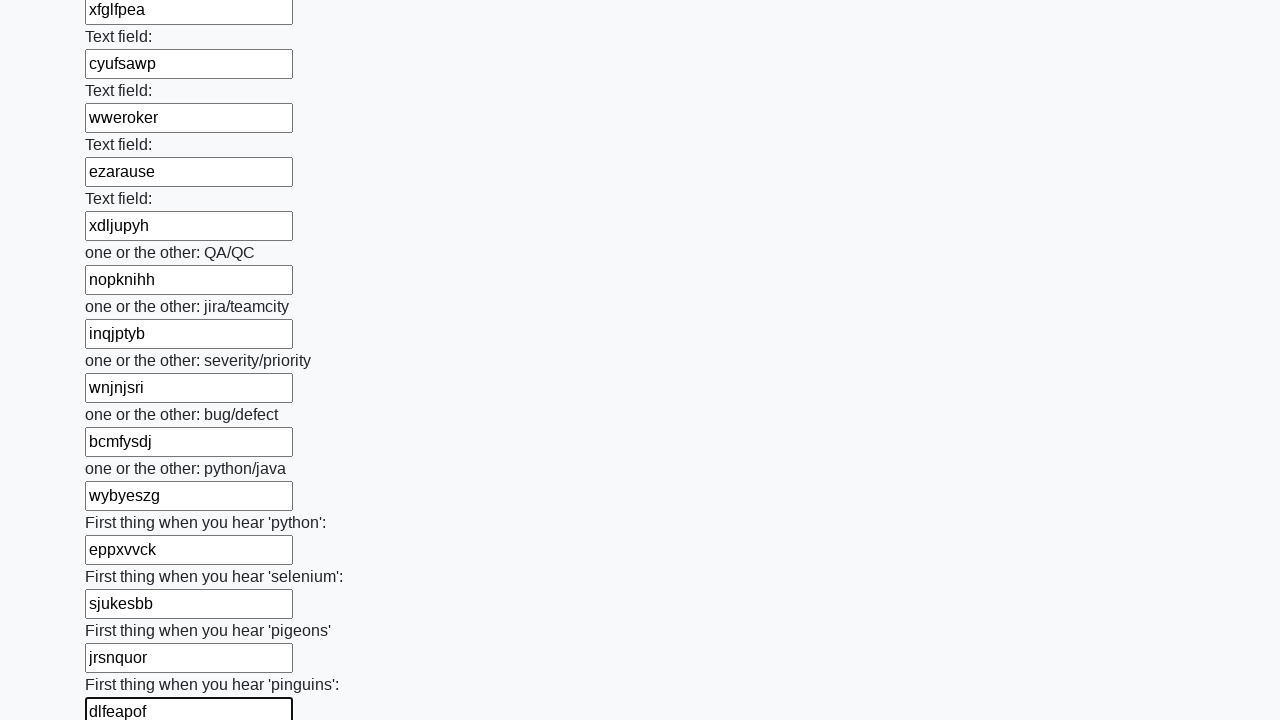

Filled input field with random 8-character string 'bkilyowd' on input >> nth=96
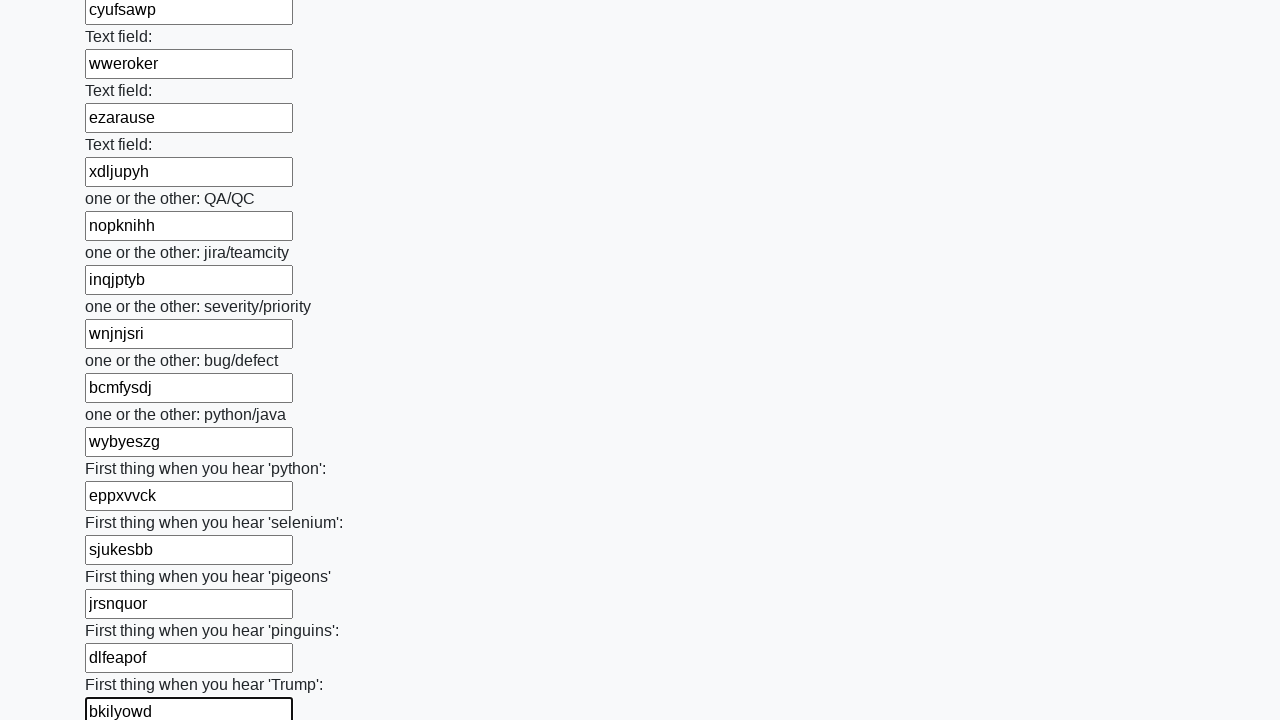

Filled input field with random 8-character string 'kkjdmkna' on input >> nth=97
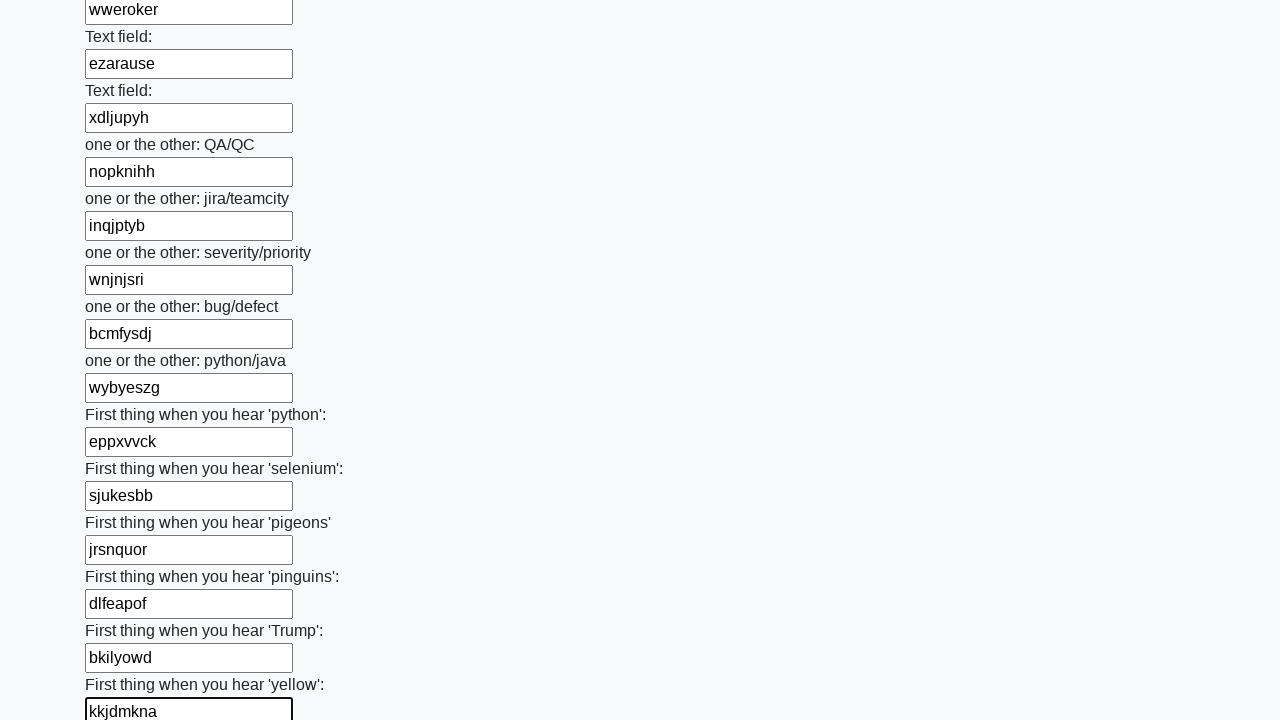

Filled input field with random 8-character string 'wuidcgyv' on input >> nth=98
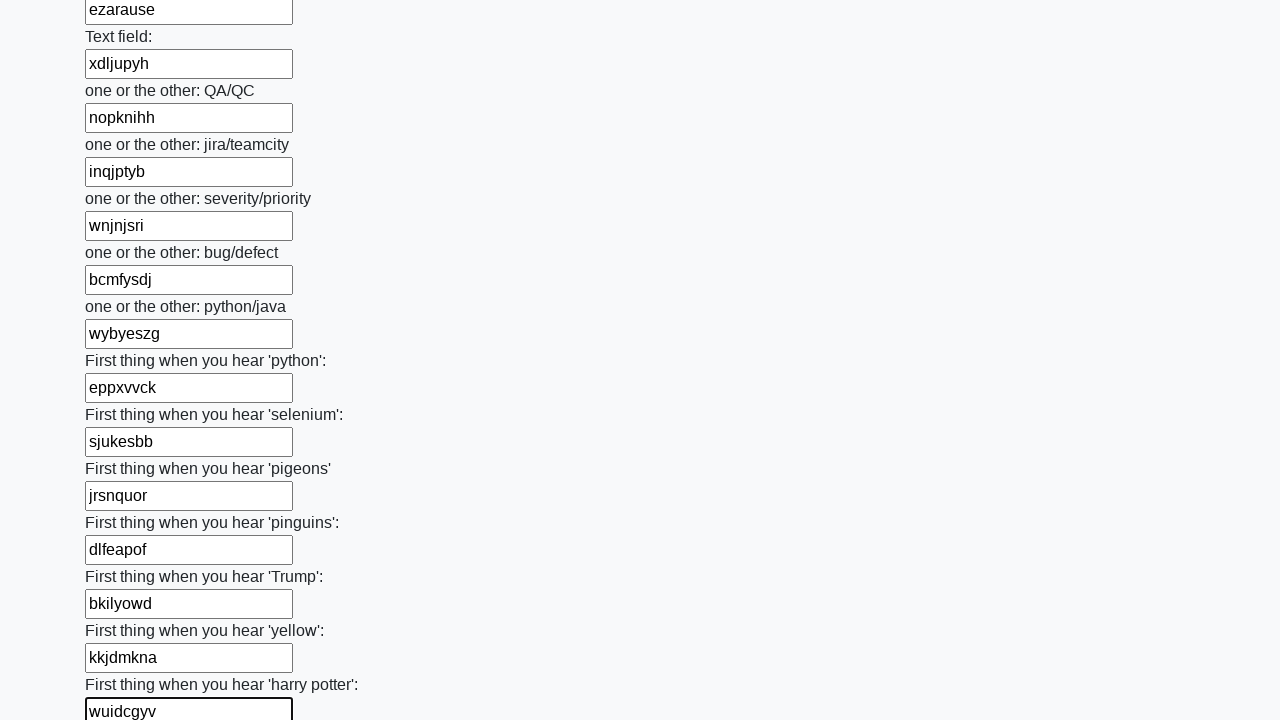

Filled input field with random 8-character string 'mwlghuoi' on input >> nth=99
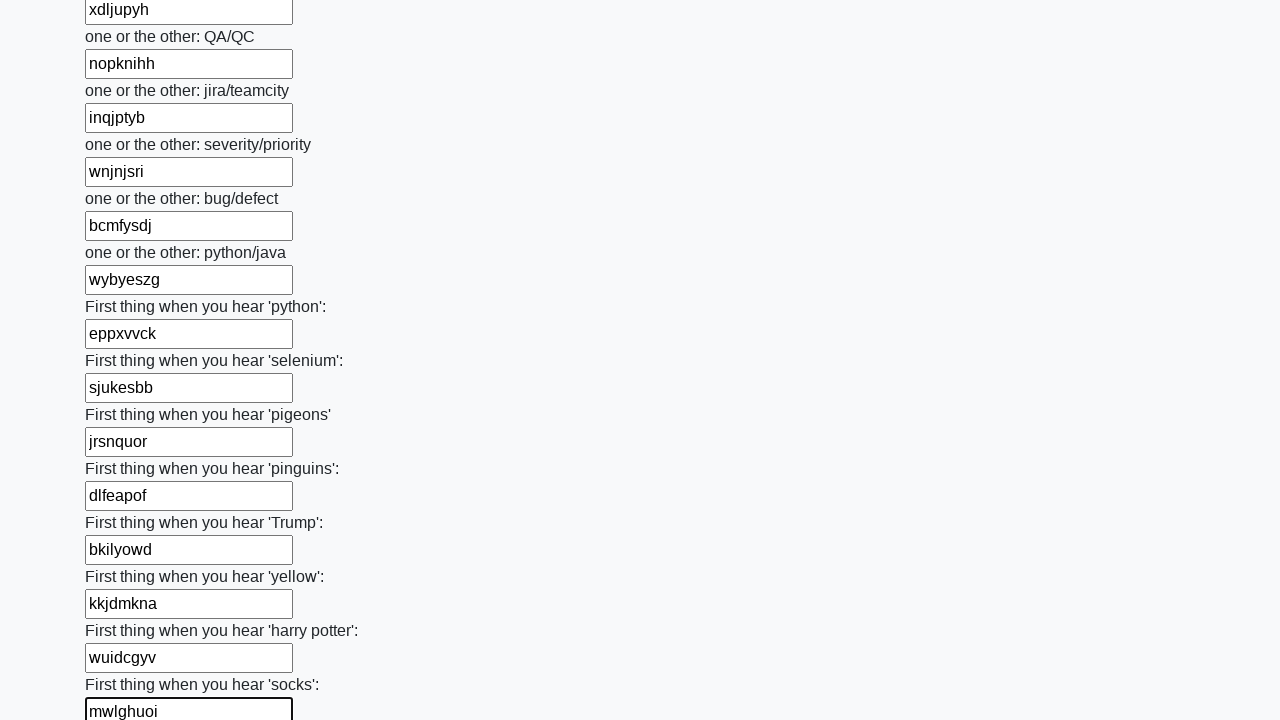

Clicked the submit button to submit the form at (123, 611) on button.btn
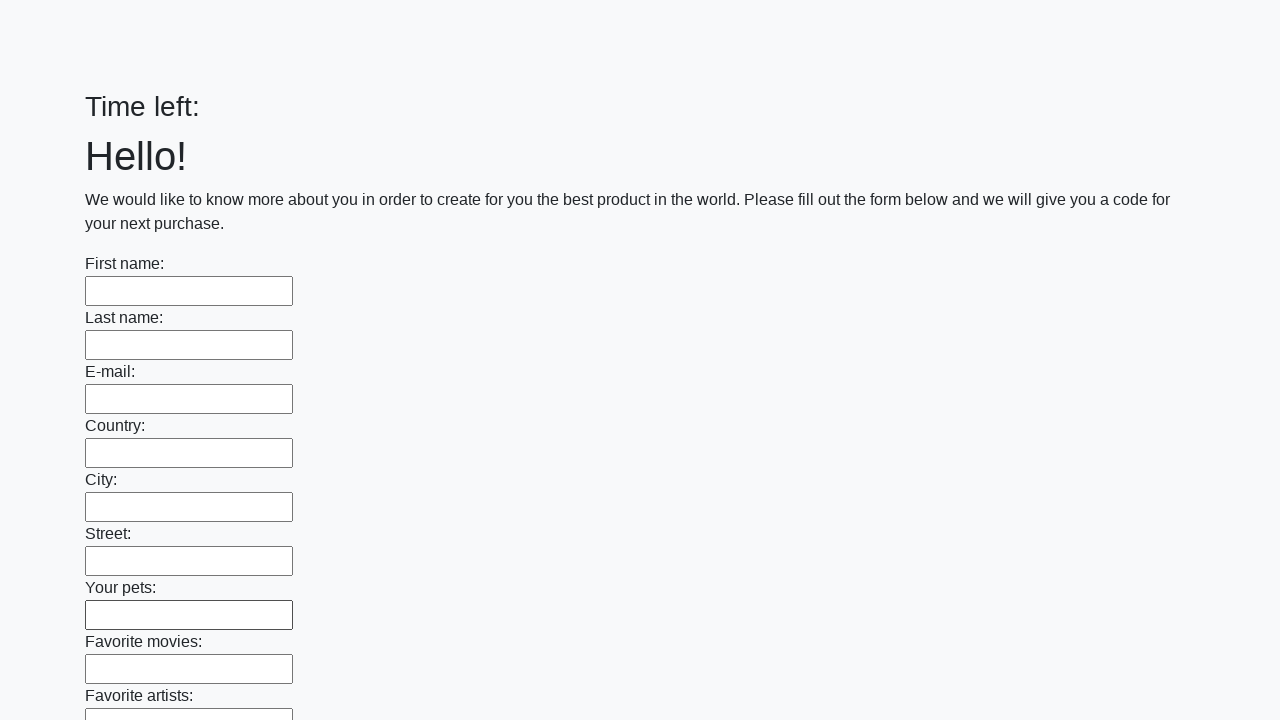

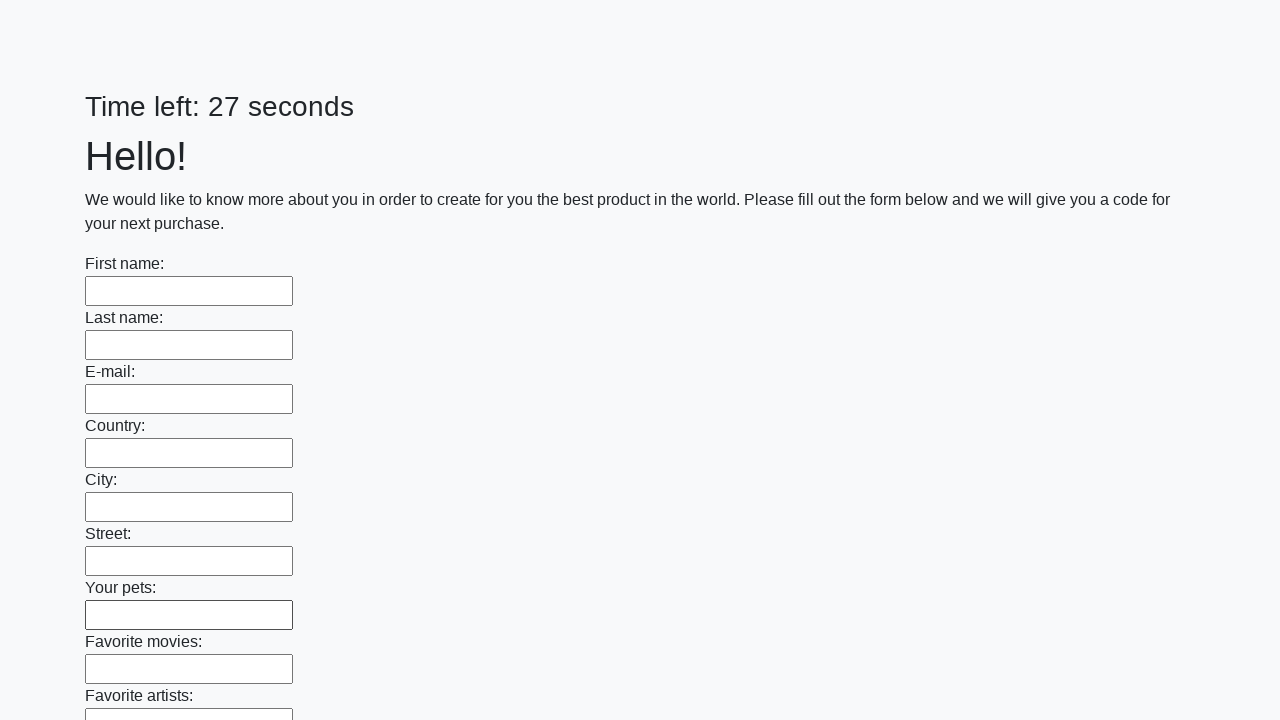